Automates playing the 2048 game by sending random arrow key movements to simulate swipes

Starting URL: https://play2048.co

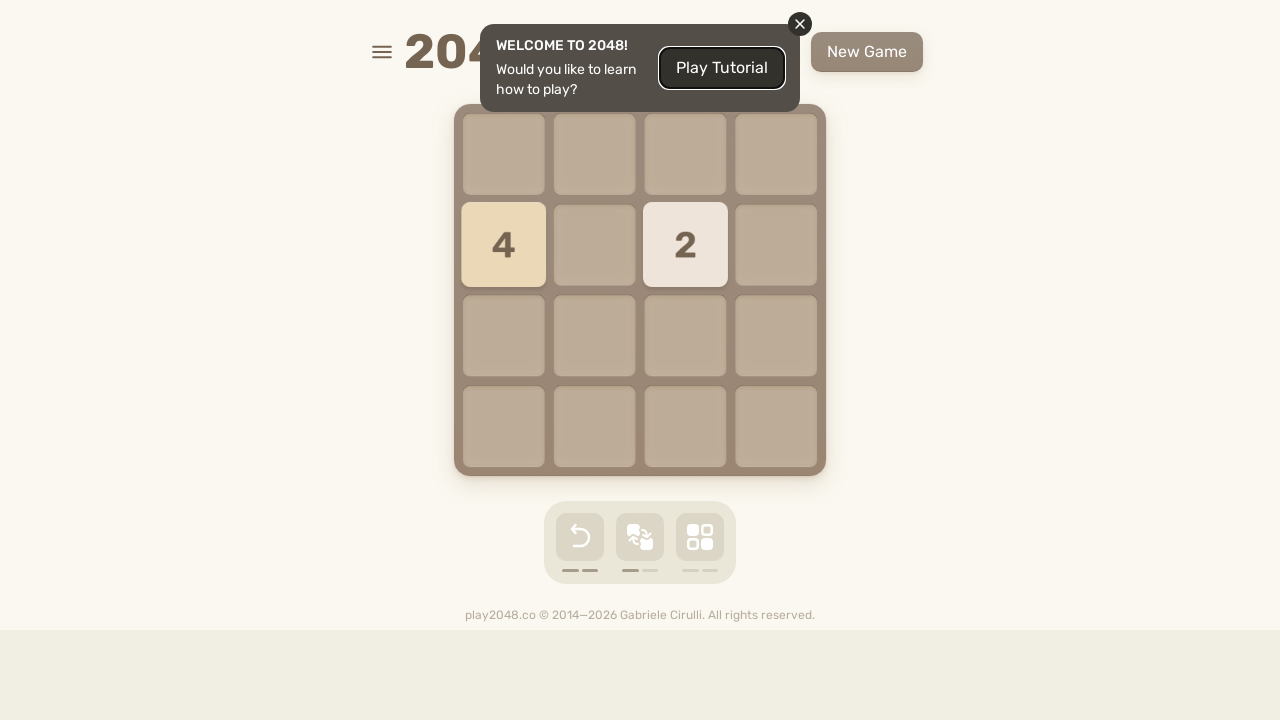

Located body element for keyboard input
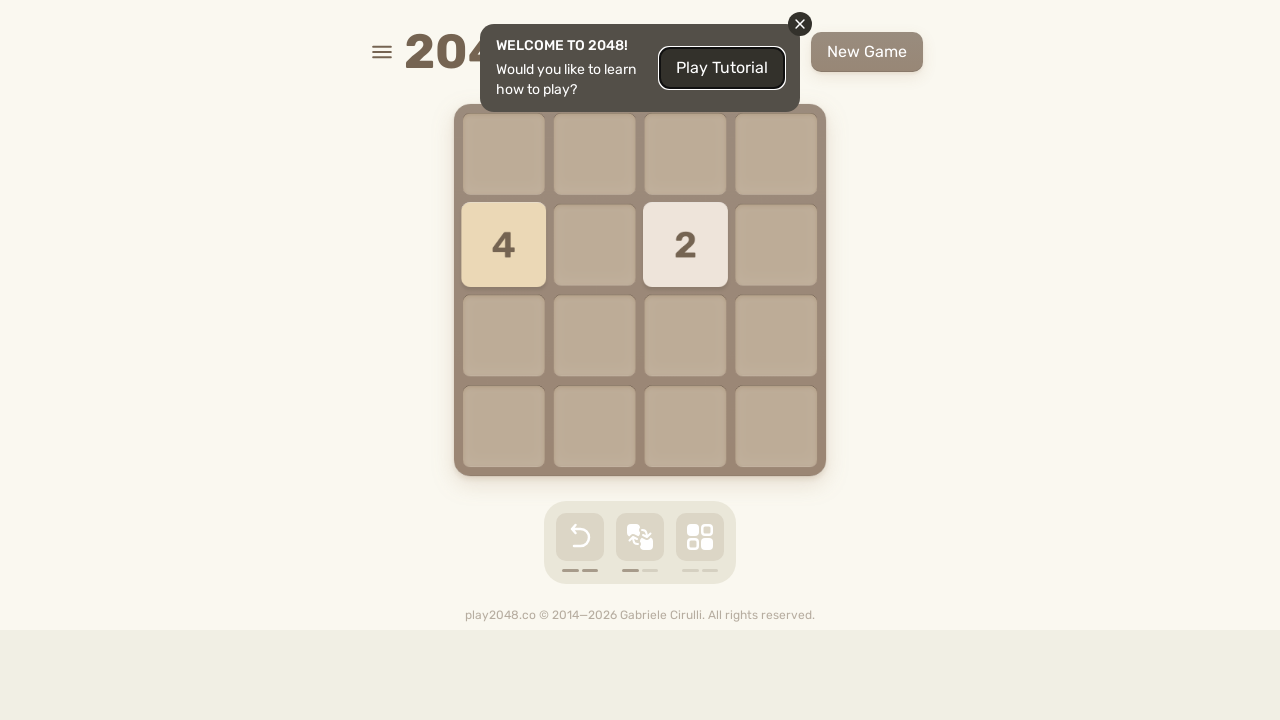

Pressed ArrowLeft to move tiles in 2048 game
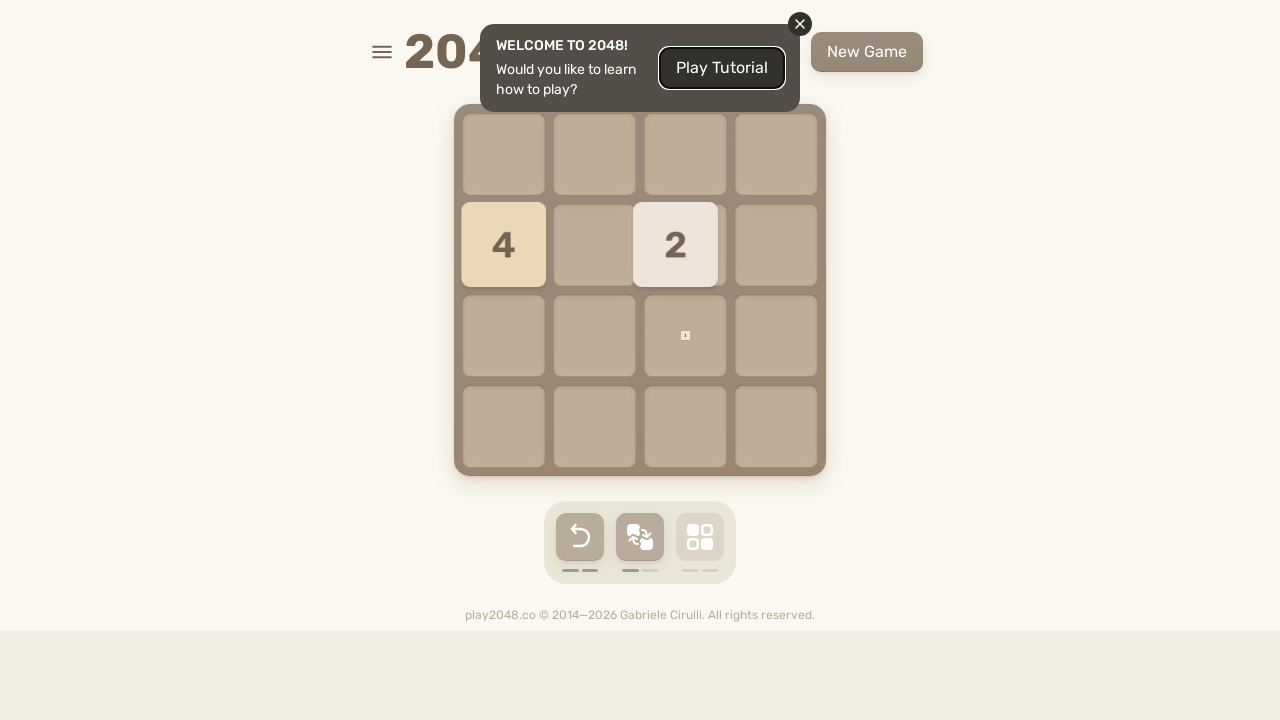

Waited 200ms for animation to complete
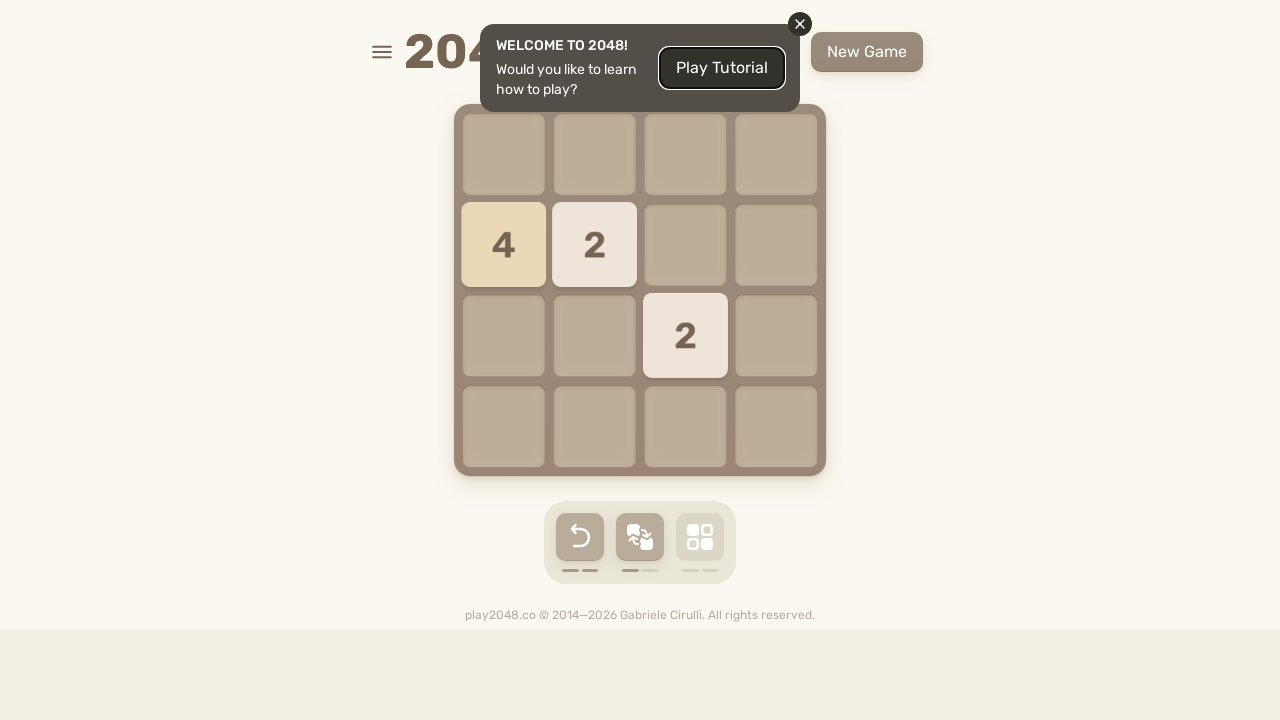

Pressed ArrowUp to move tiles in 2048 game
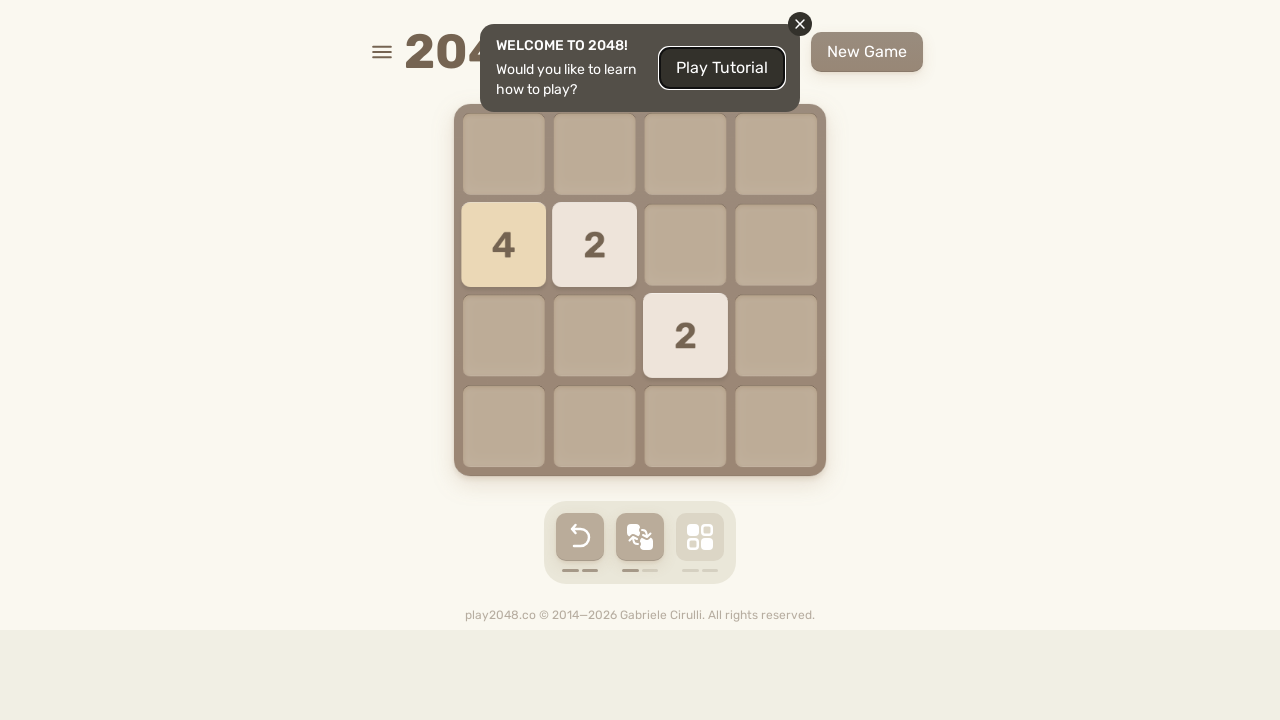

Waited 200ms for animation to complete
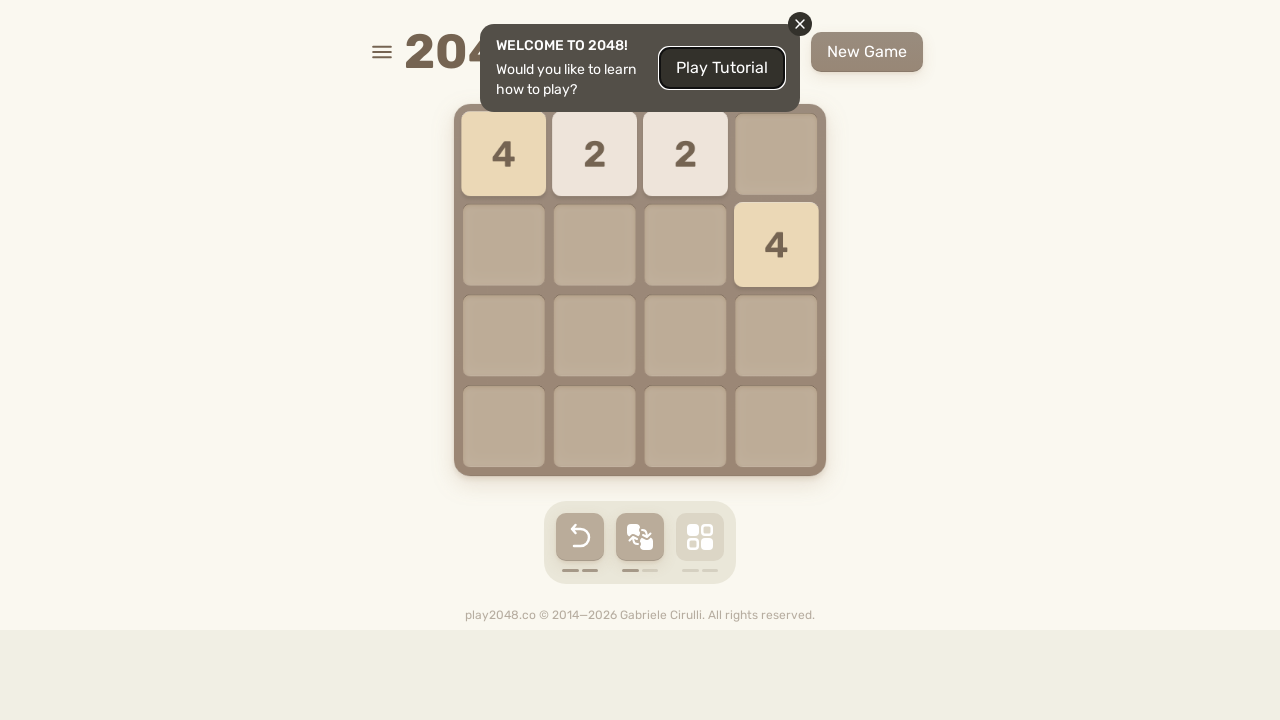

Pressed ArrowUp to move tiles in 2048 game
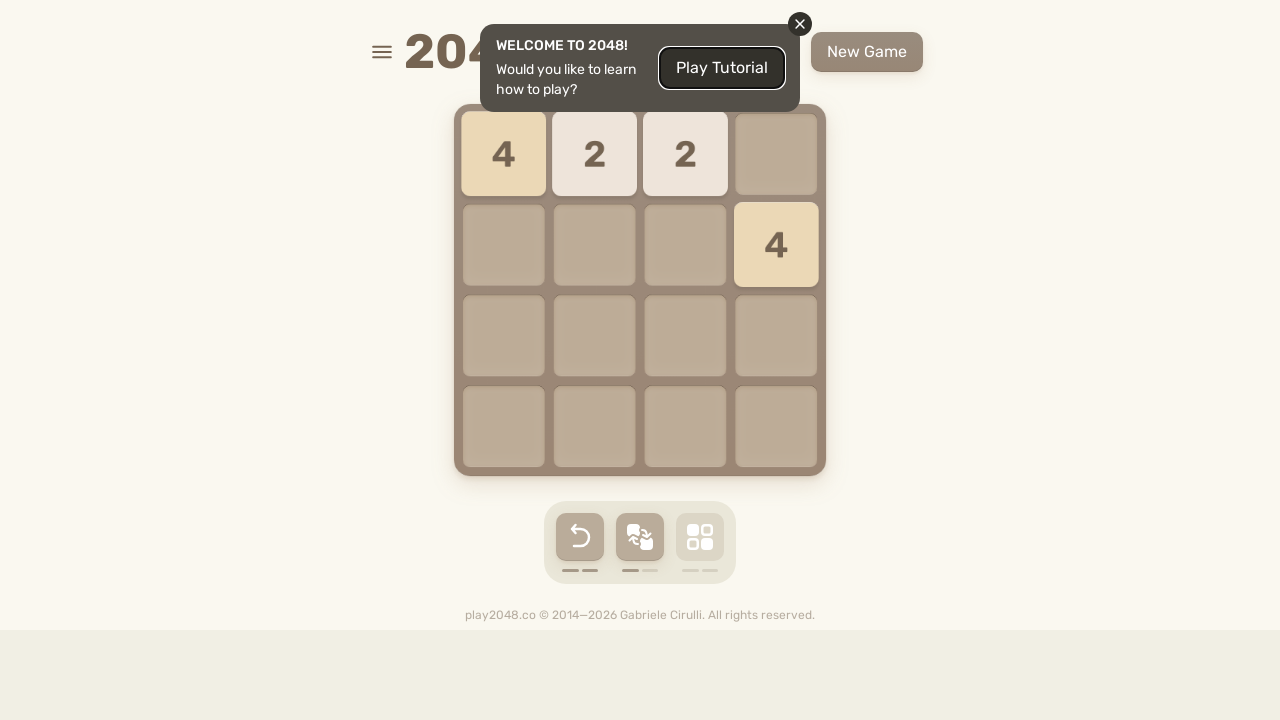

Waited 200ms for animation to complete
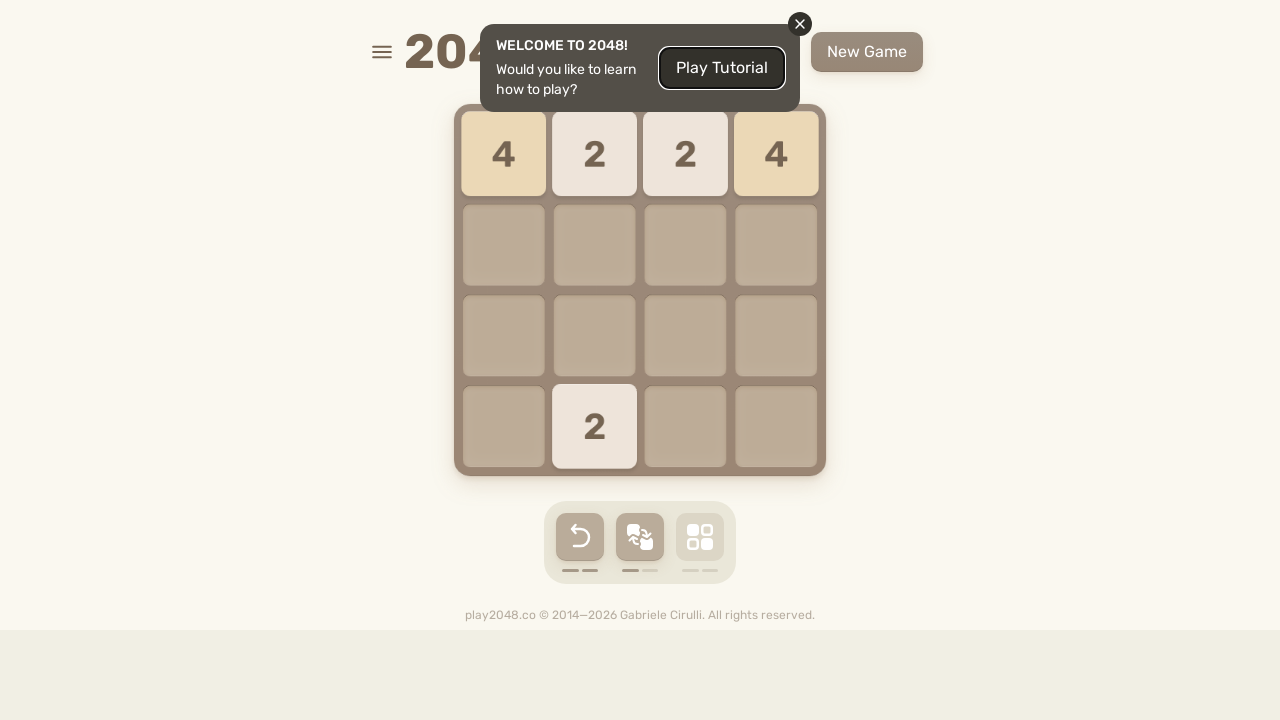

Pressed ArrowLeft to move tiles in 2048 game
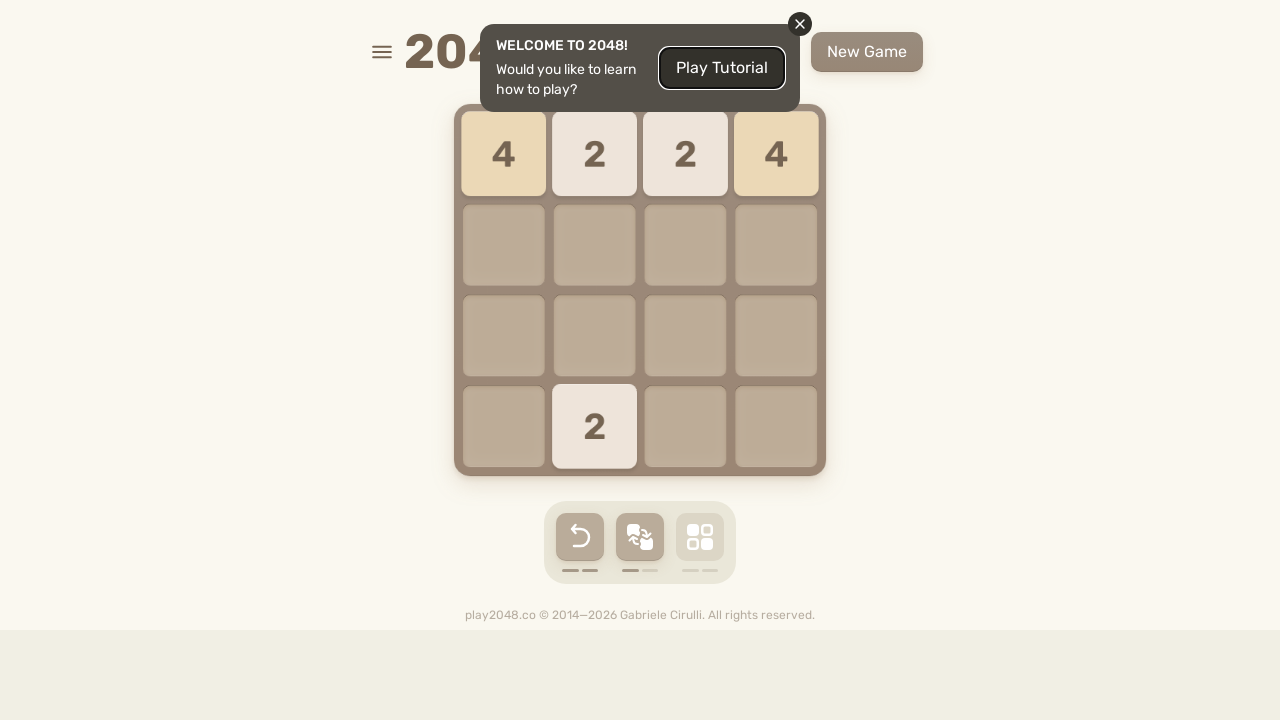

Waited 200ms for animation to complete
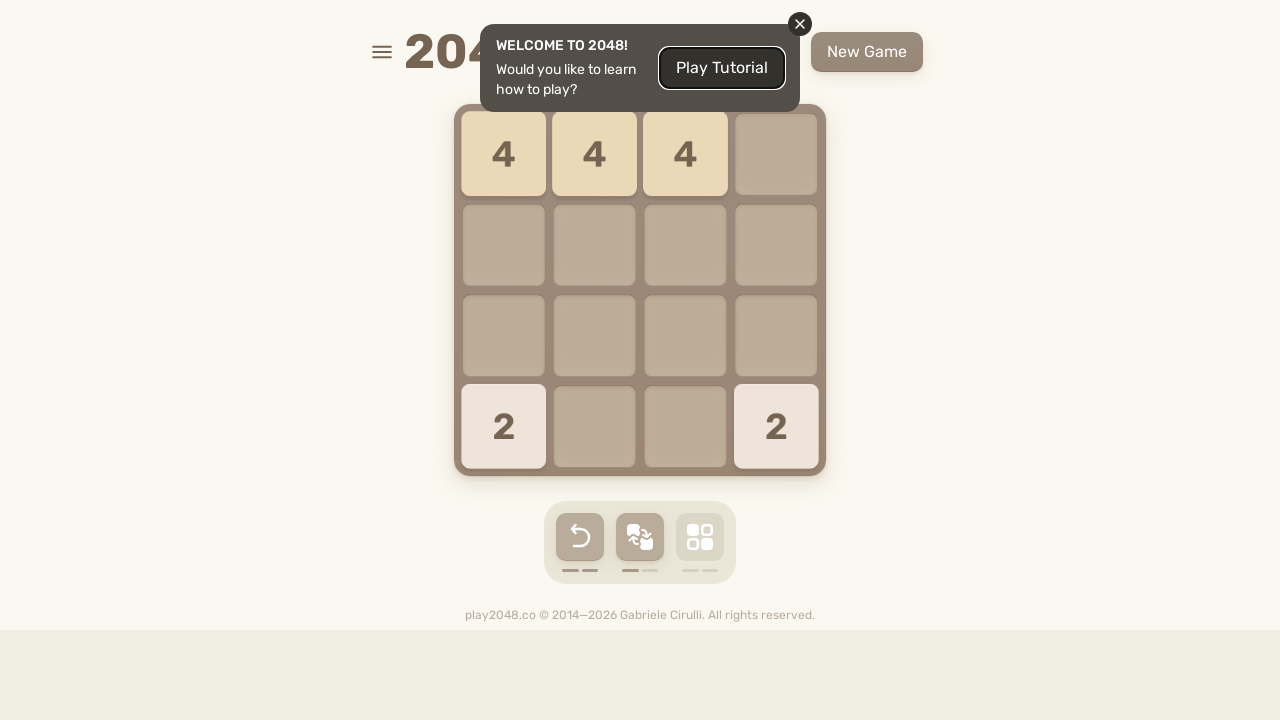

Pressed ArrowLeft to move tiles in 2048 game
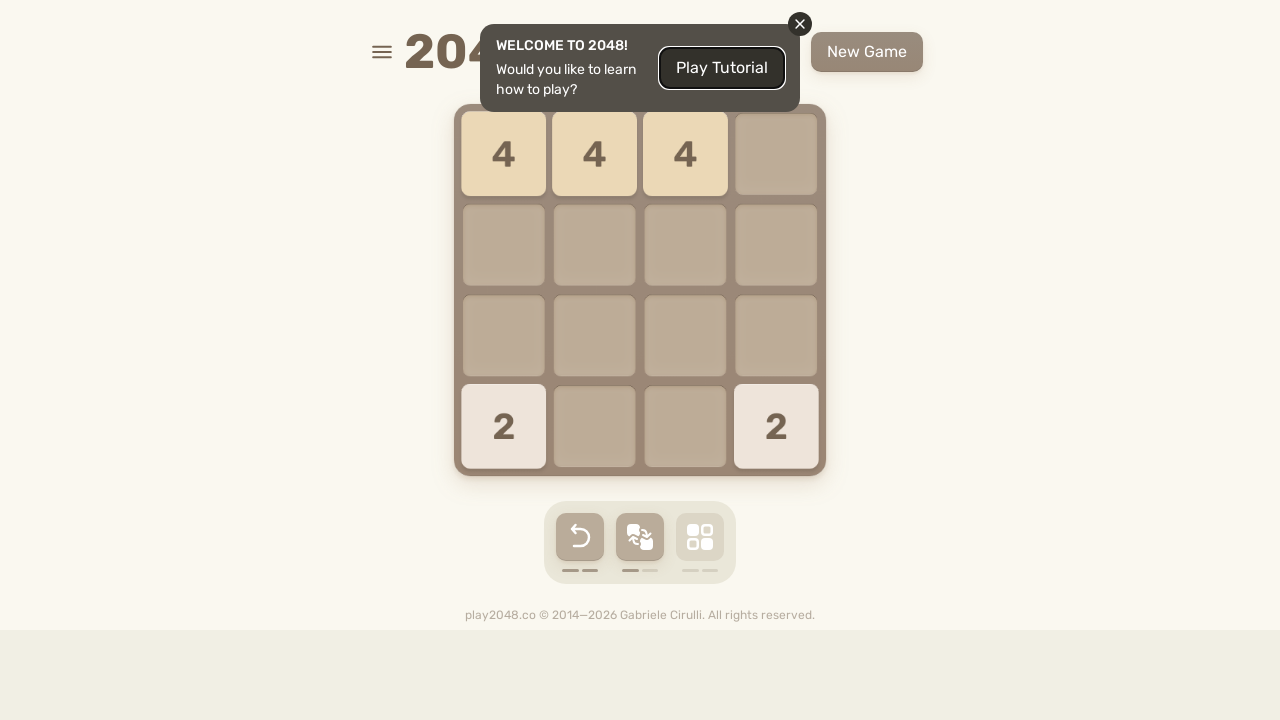

Waited 200ms for animation to complete
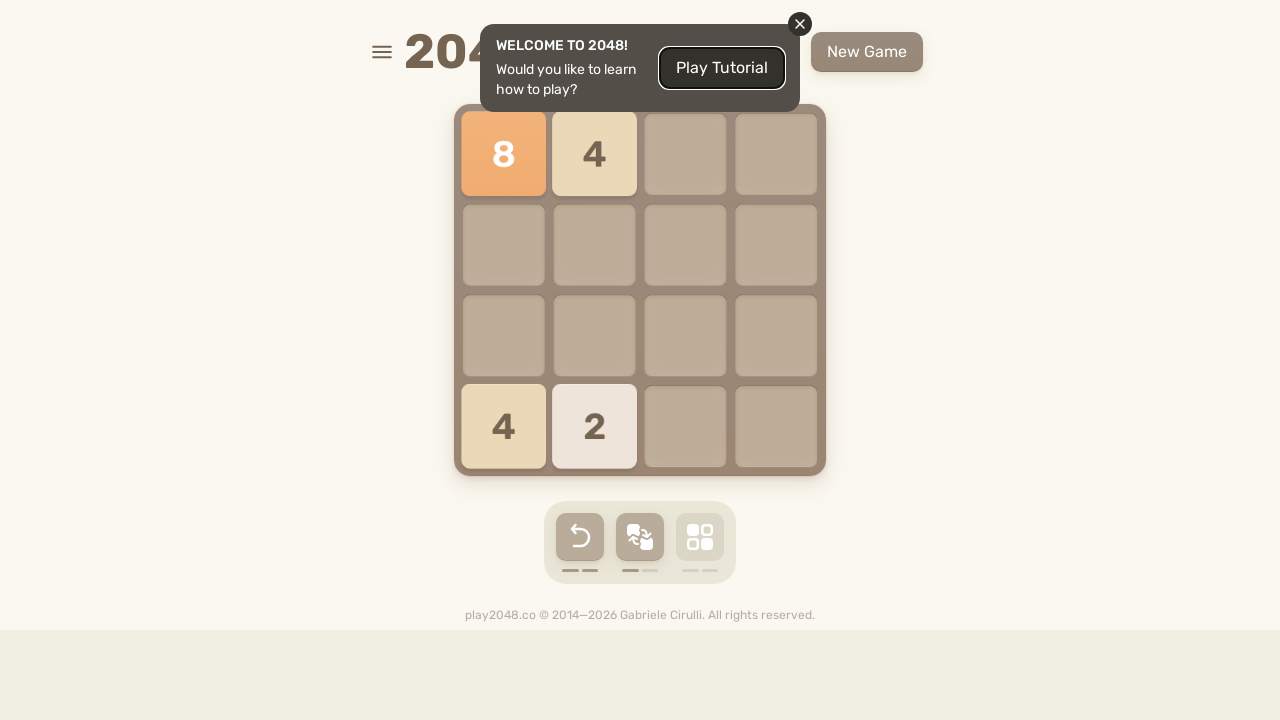

Pressed ArrowLeft to move tiles in 2048 game
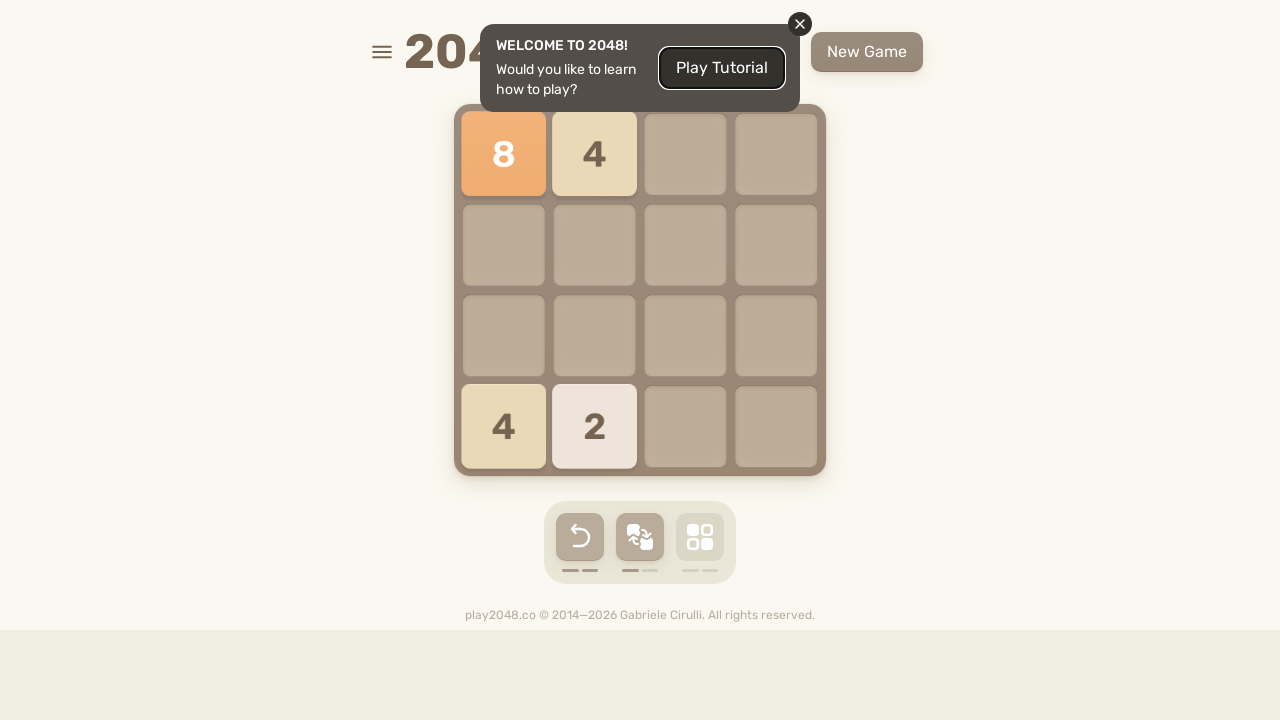

Waited 200ms for animation to complete
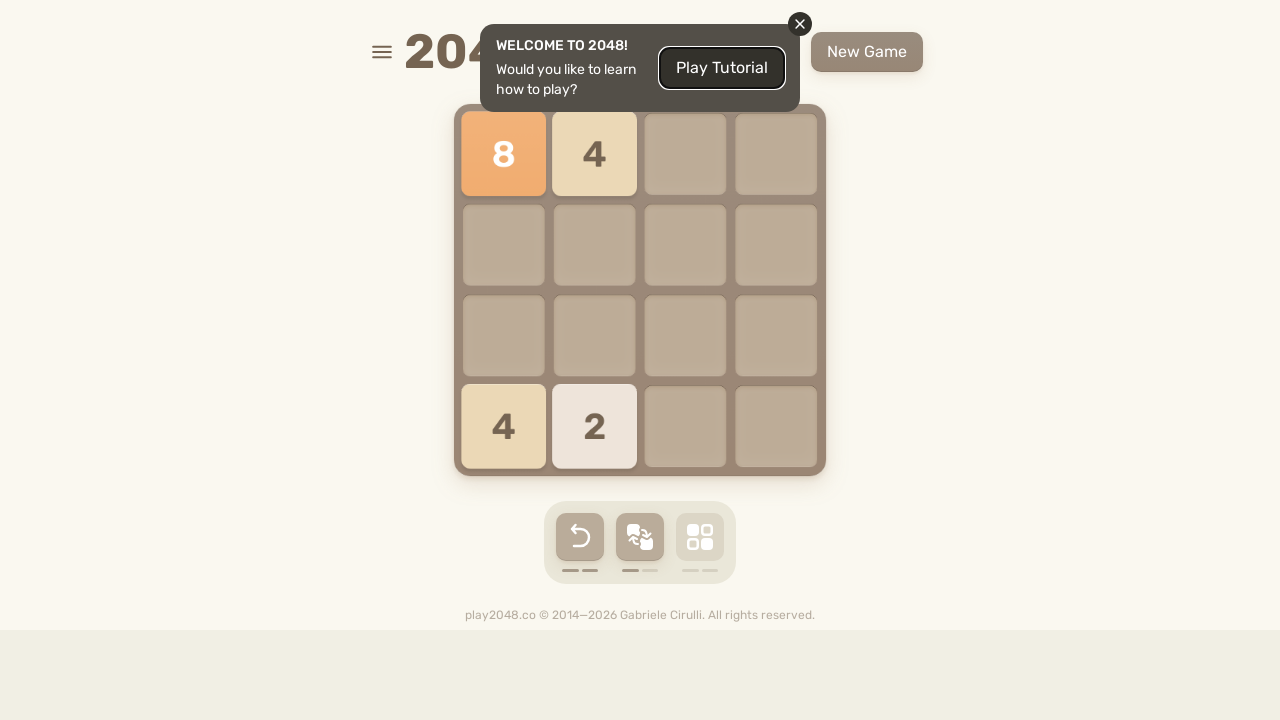

Pressed ArrowDown to move tiles in 2048 game
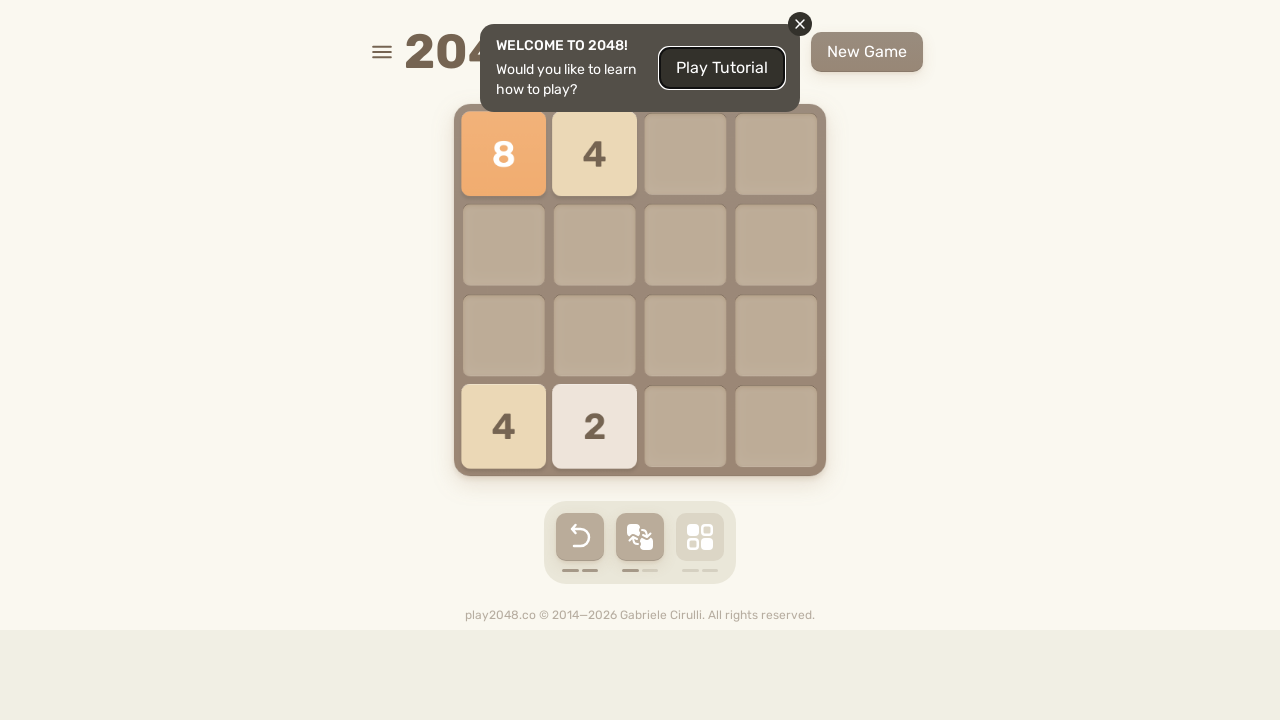

Waited 200ms for animation to complete
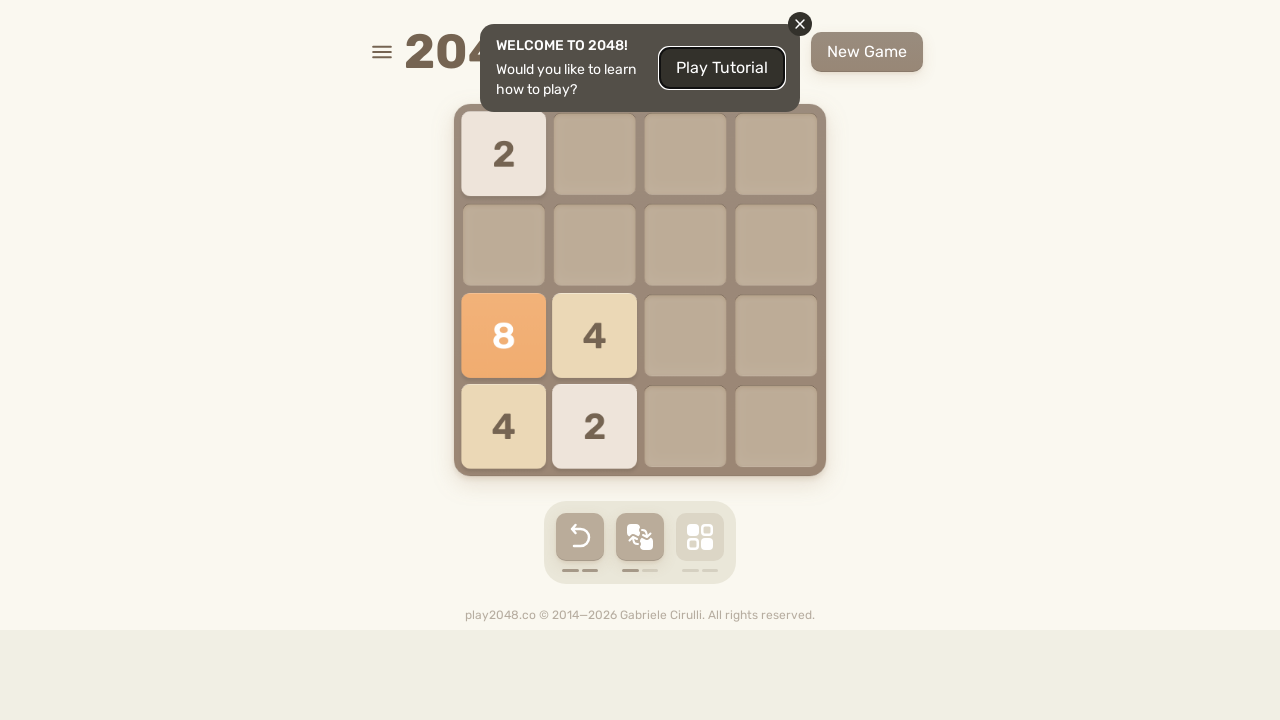

Pressed ArrowLeft to move tiles in 2048 game
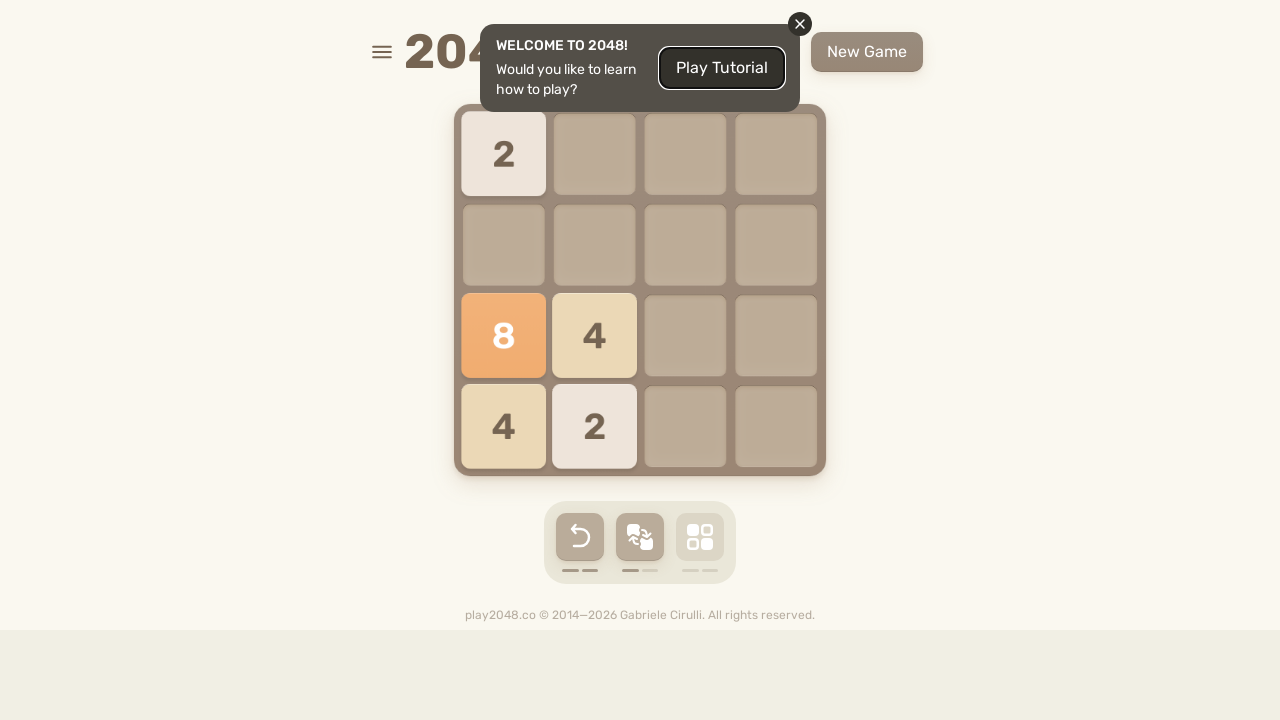

Waited 200ms for animation to complete
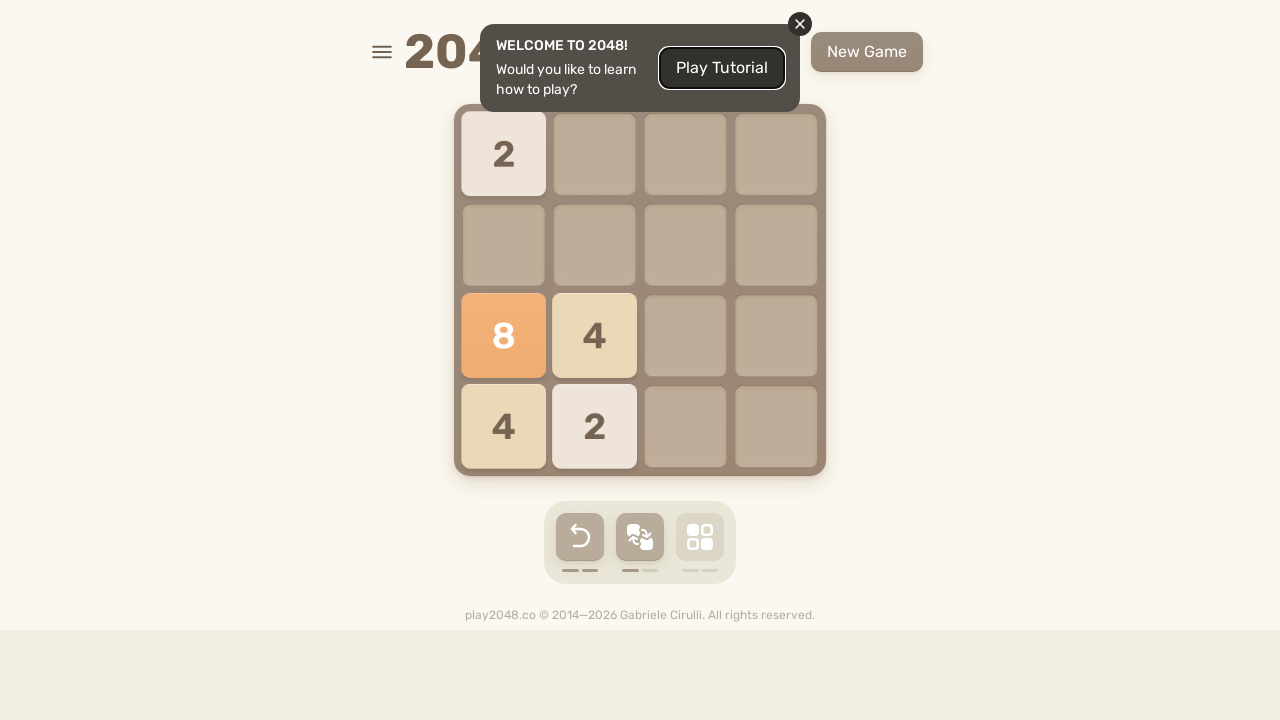

Pressed ArrowRight to move tiles in 2048 game
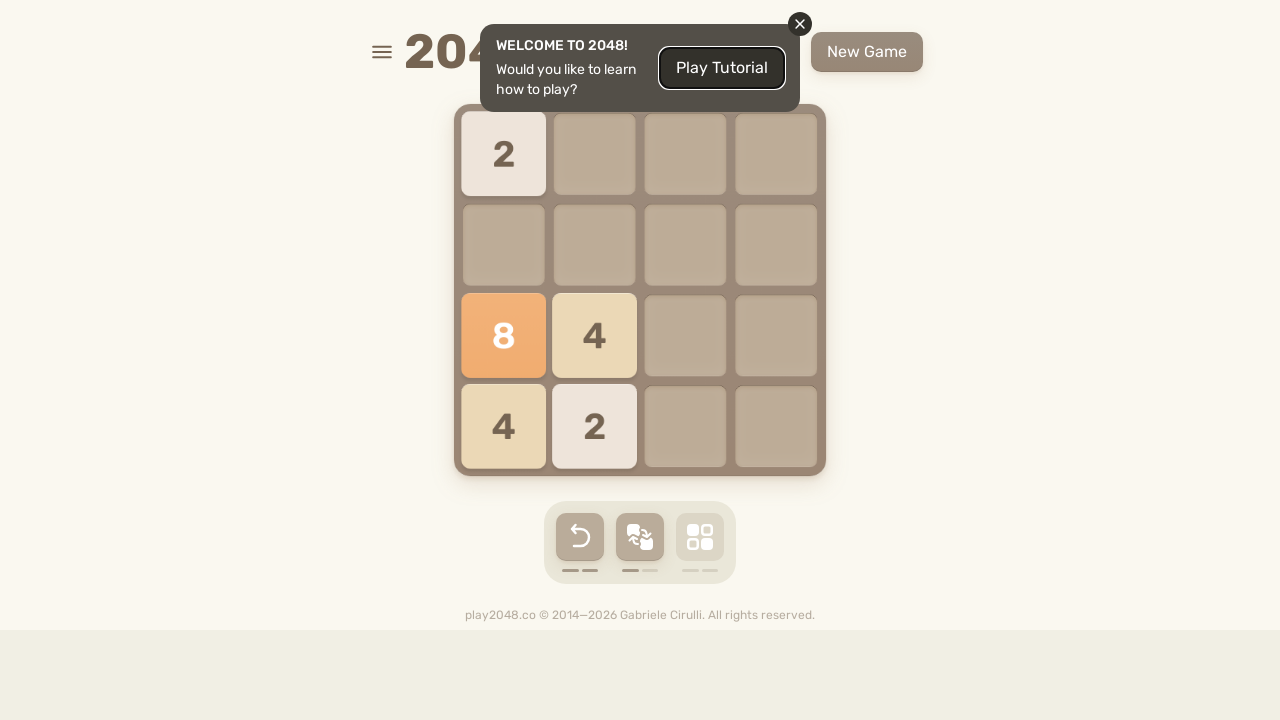

Waited 200ms for animation to complete
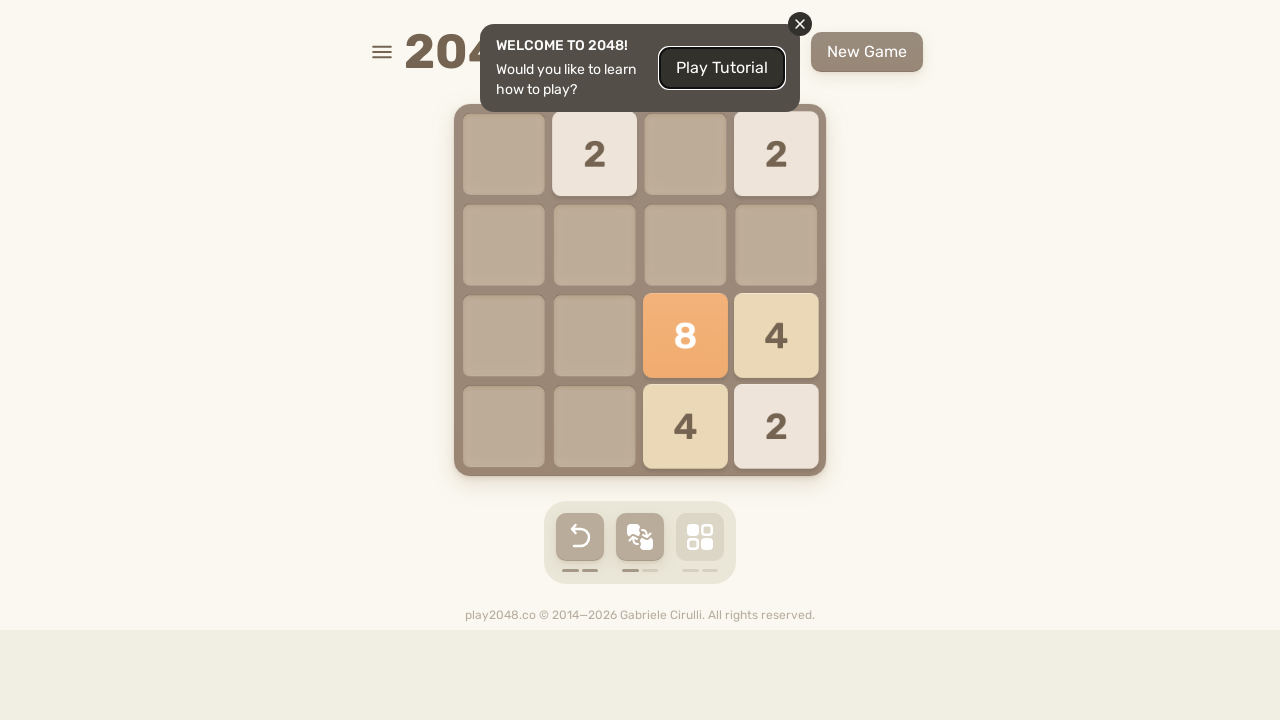

Pressed ArrowUp to move tiles in 2048 game
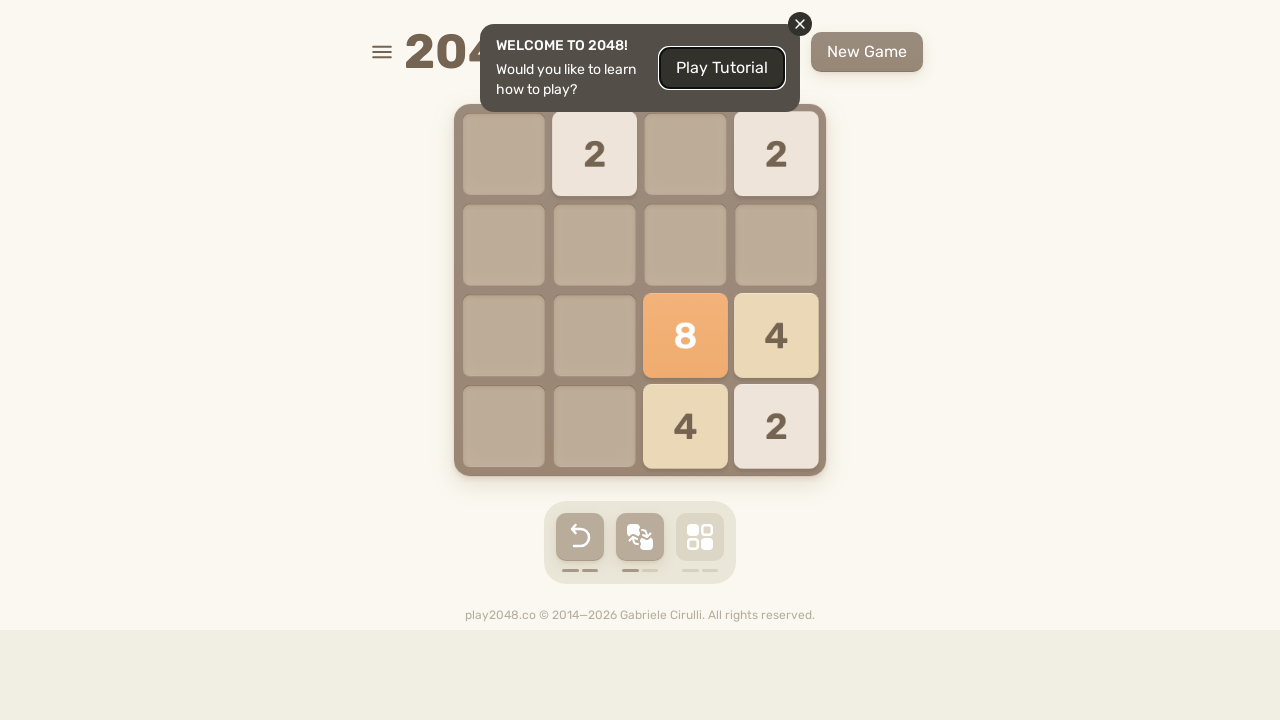

Waited 200ms for animation to complete
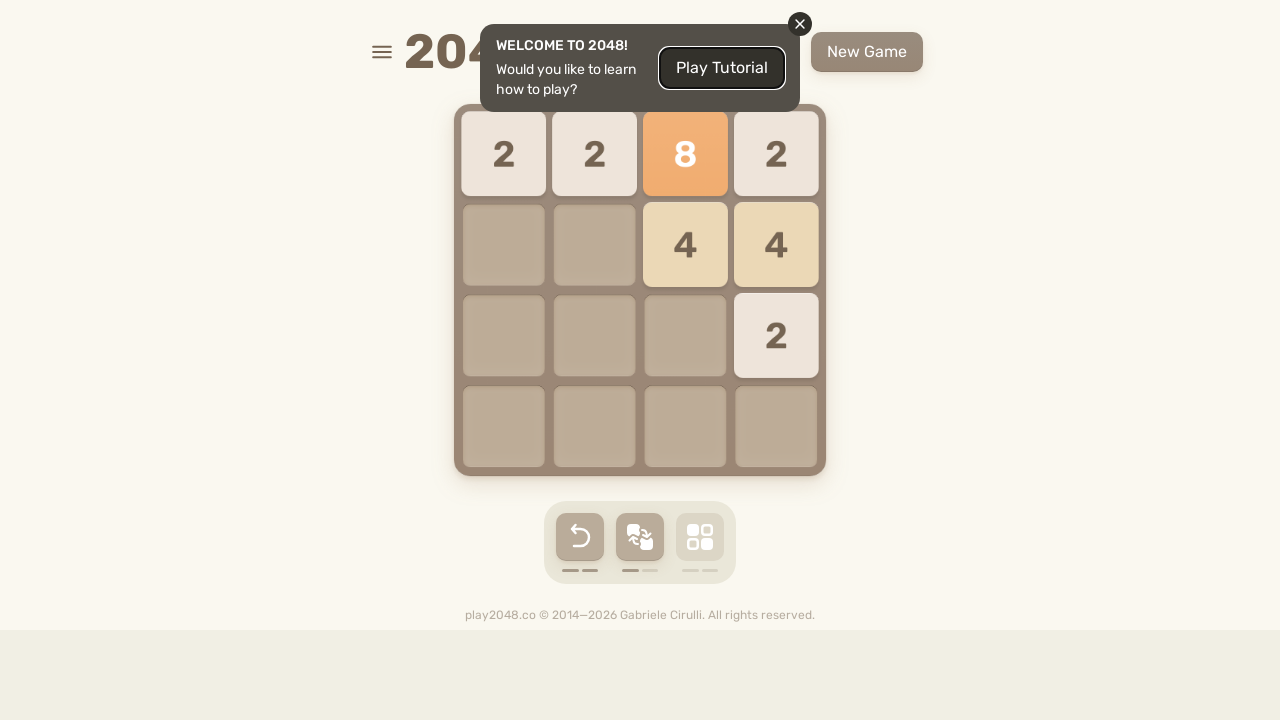

Pressed ArrowDown to move tiles in 2048 game
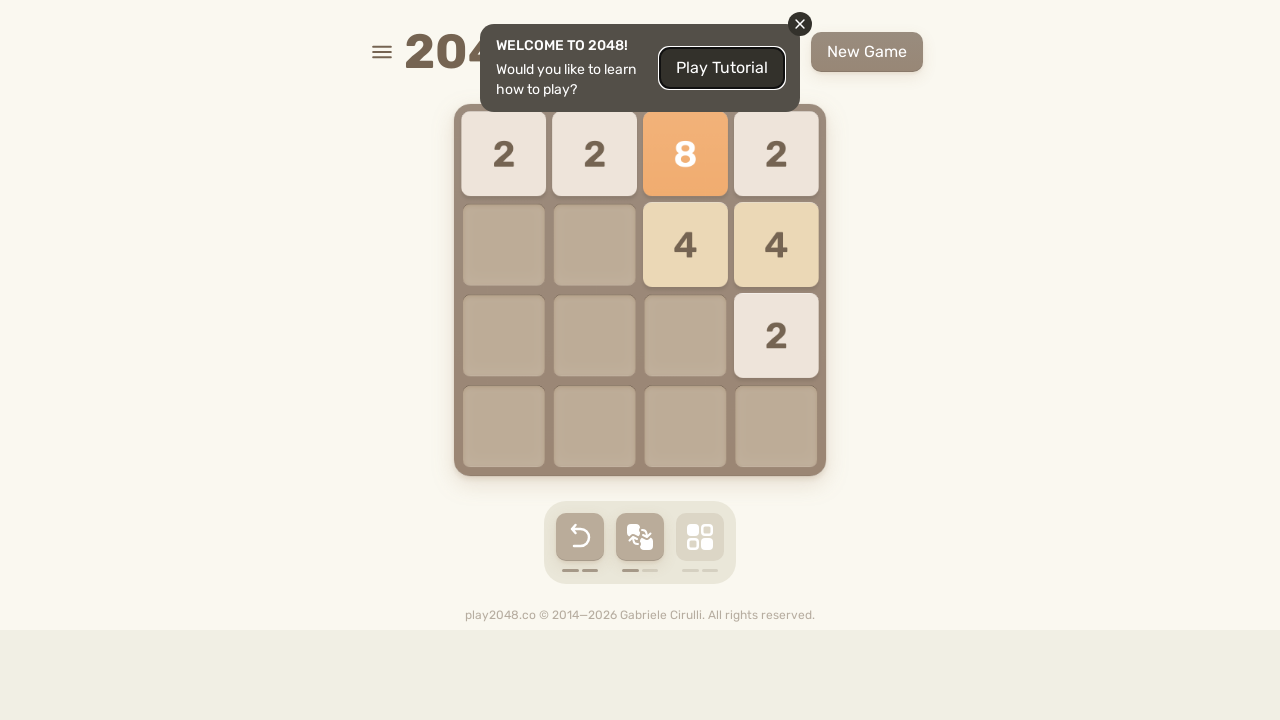

Waited 200ms for animation to complete
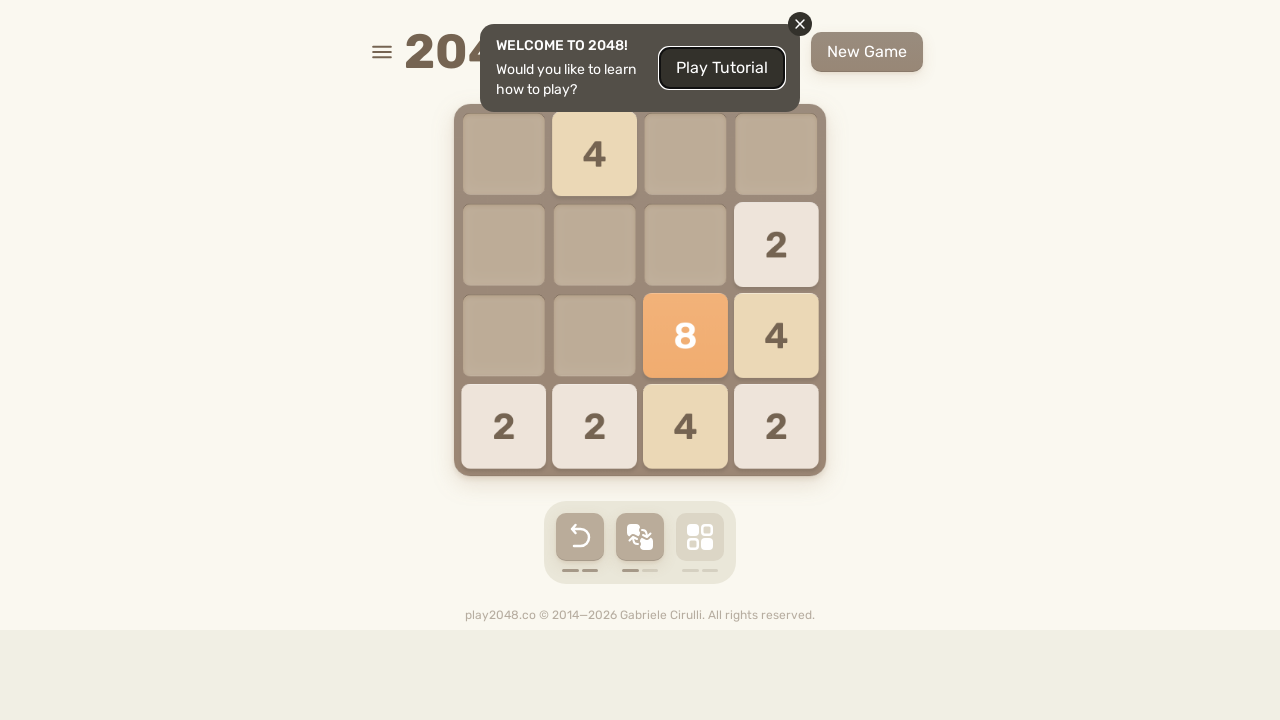

Pressed ArrowDown to move tiles in 2048 game
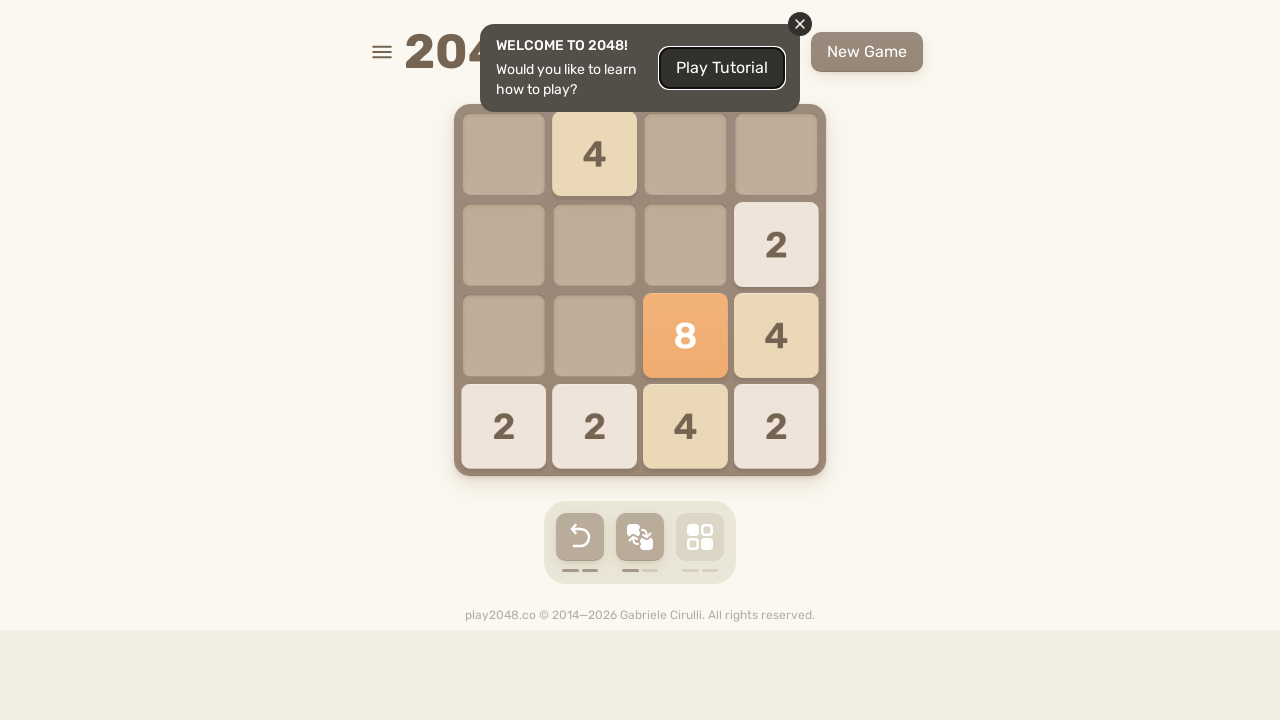

Waited 200ms for animation to complete
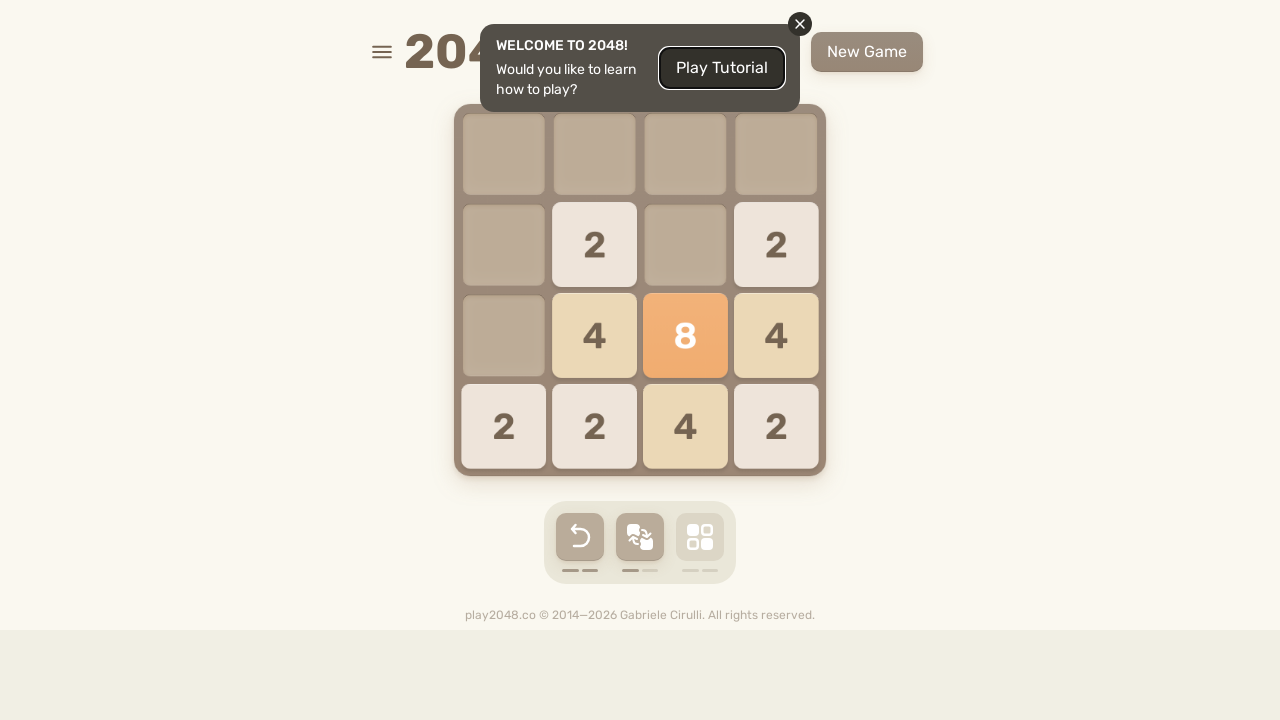

Pressed ArrowLeft to move tiles in 2048 game
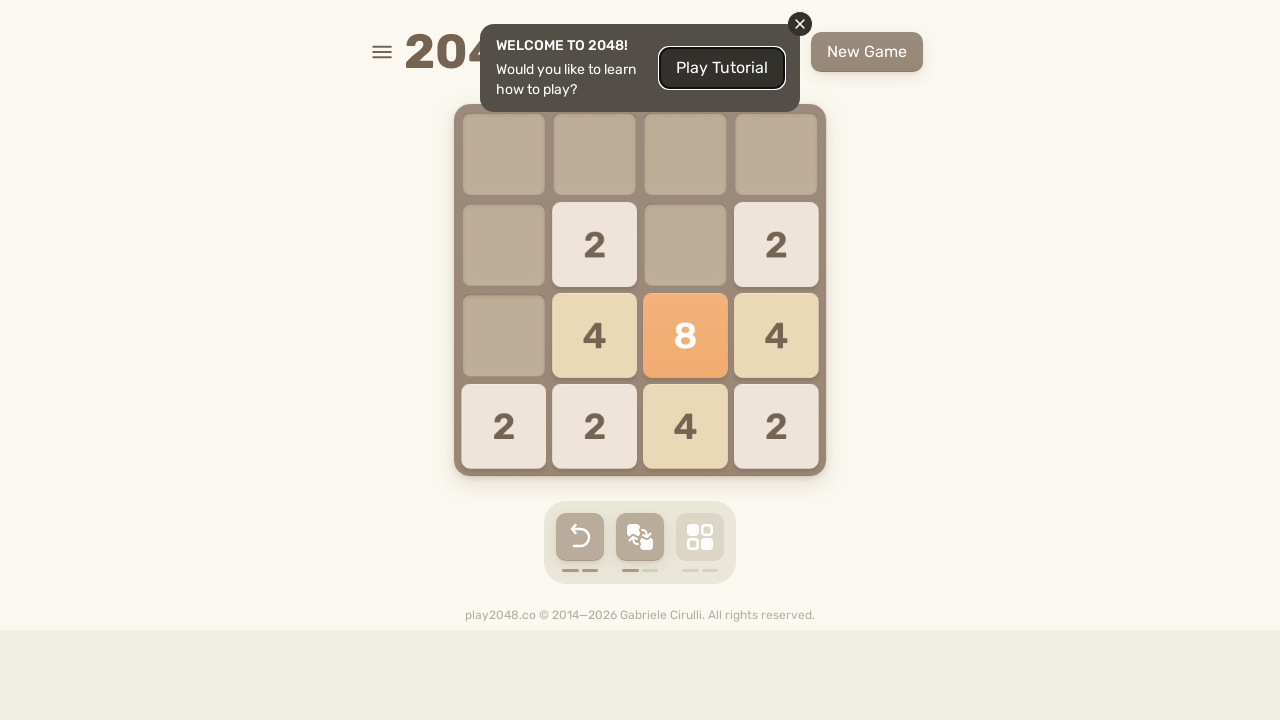

Waited 200ms for animation to complete
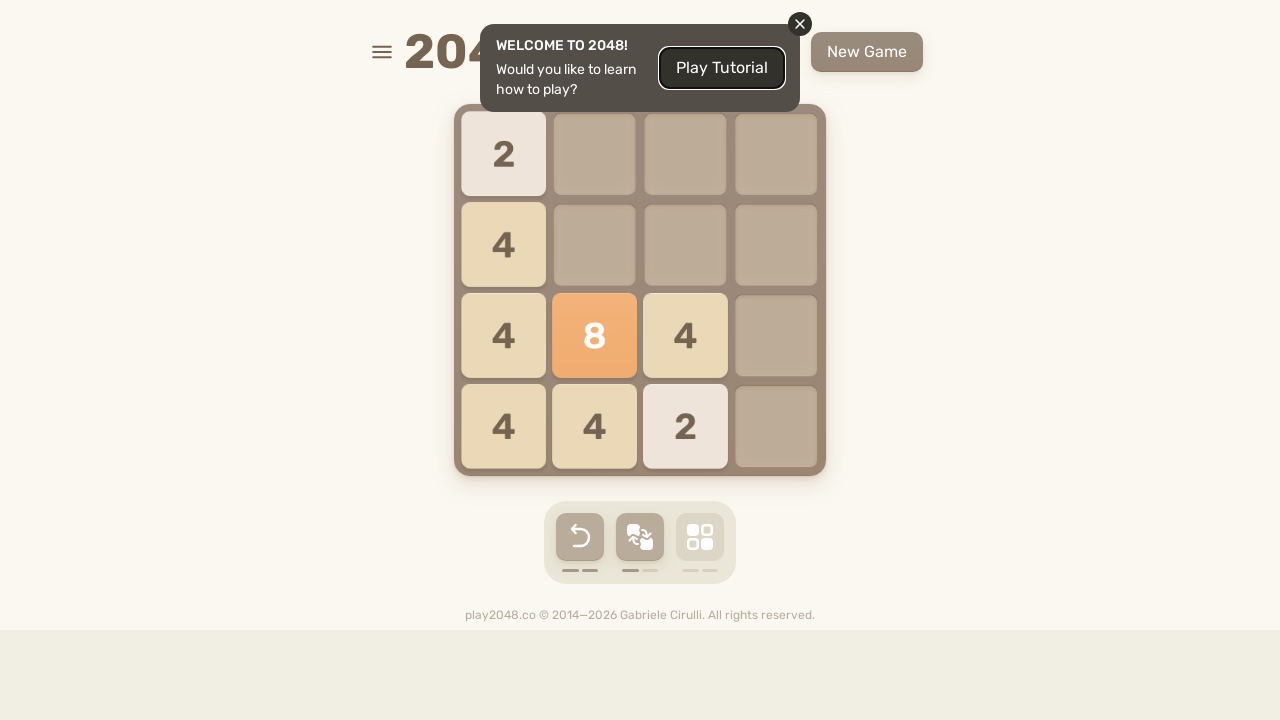

Pressed ArrowDown to move tiles in 2048 game
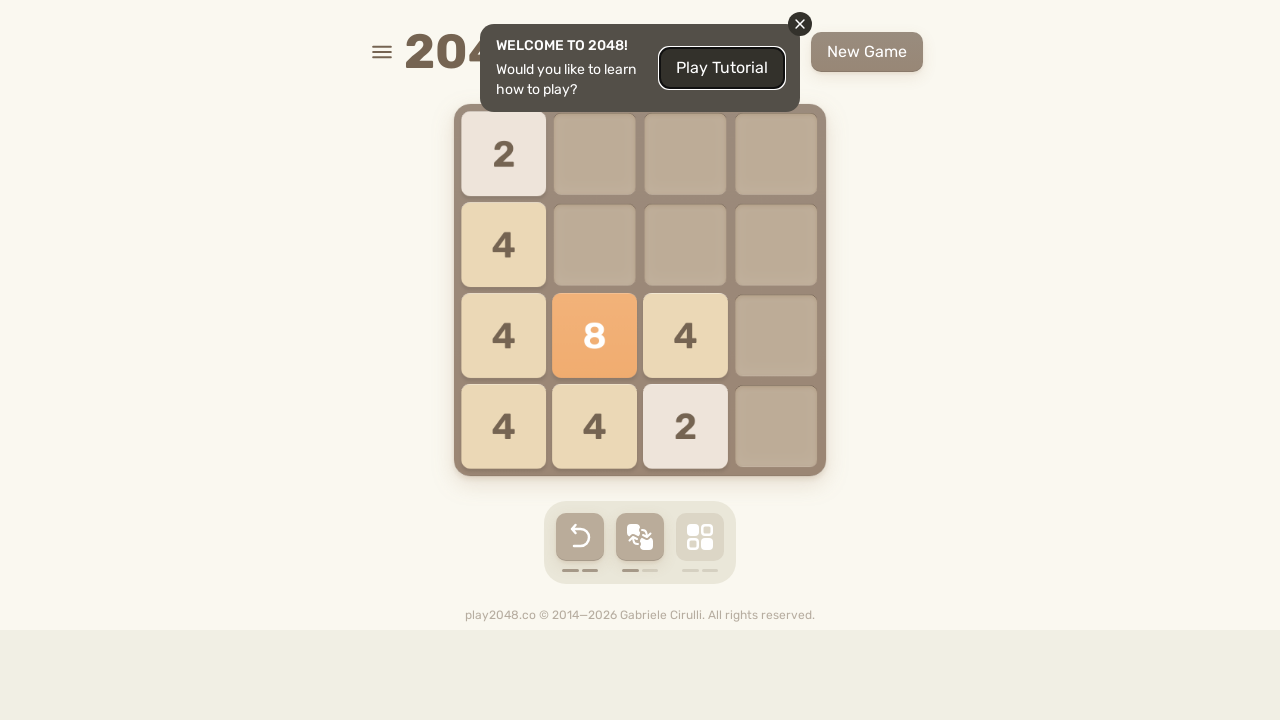

Waited 200ms for animation to complete
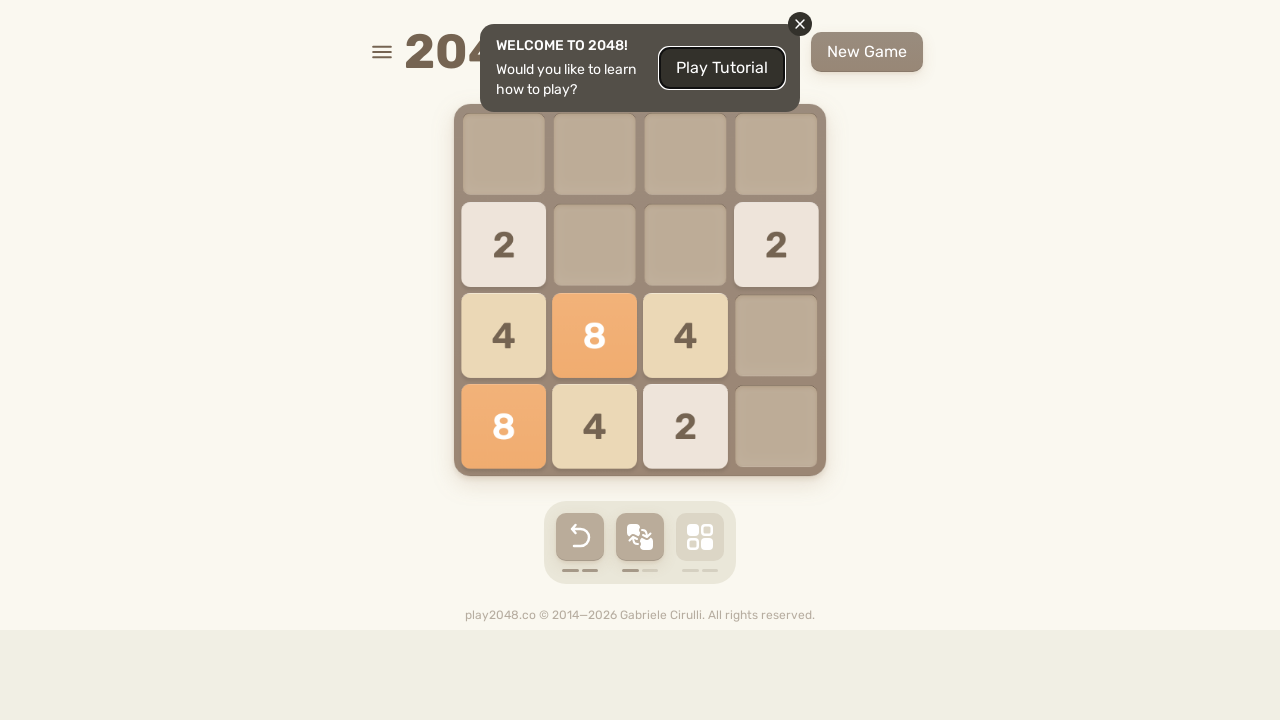

Pressed ArrowUp to move tiles in 2048 game
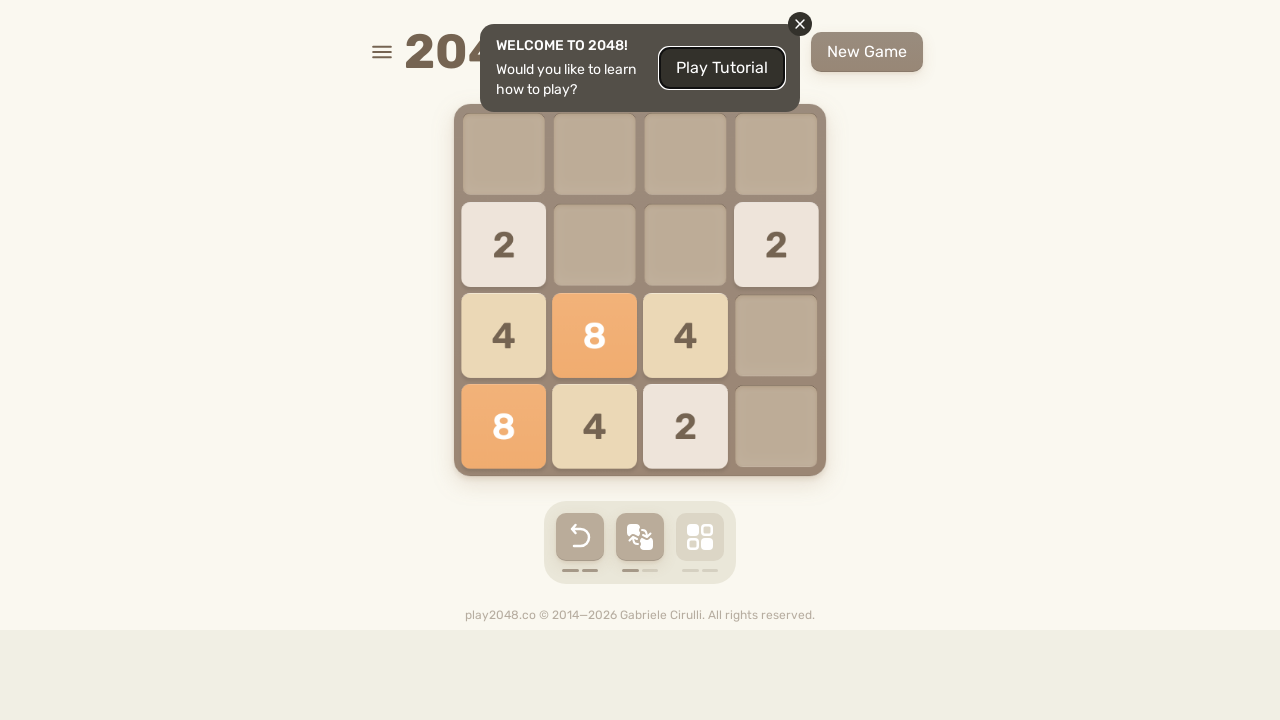

Waited 200ms for animation to complete
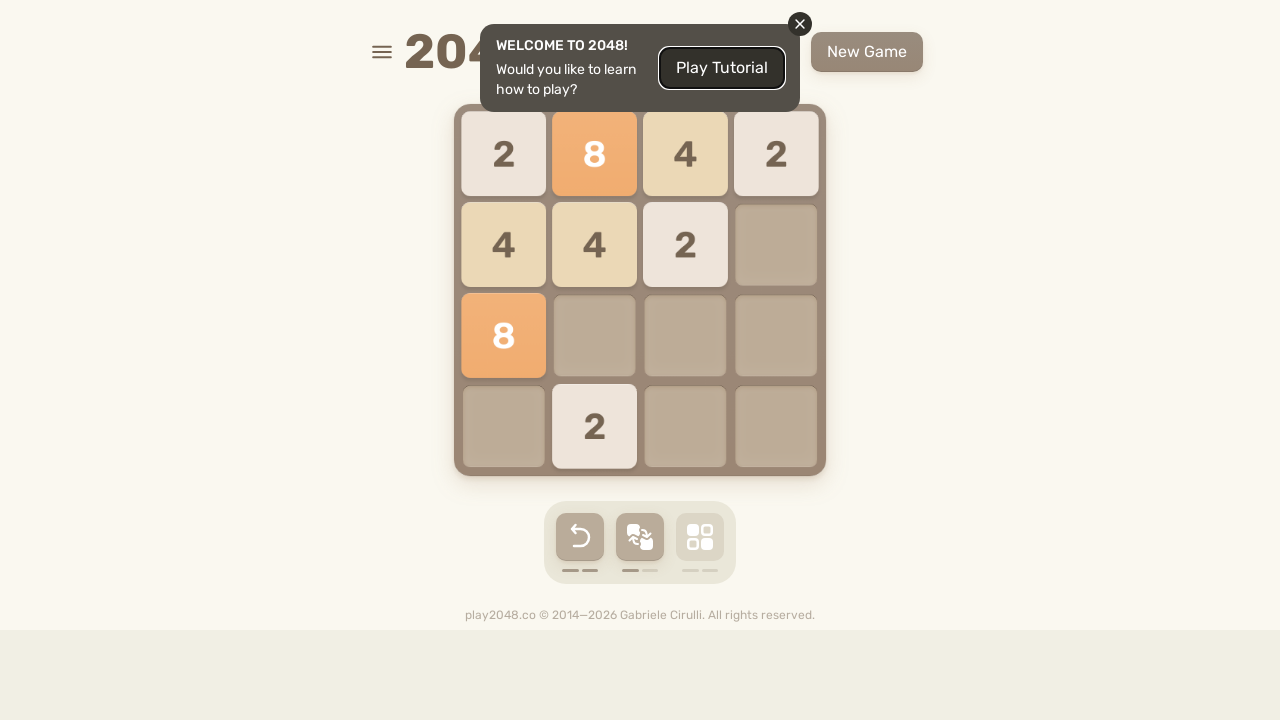

Pressed ArrowDown to move tiles in 2048 game
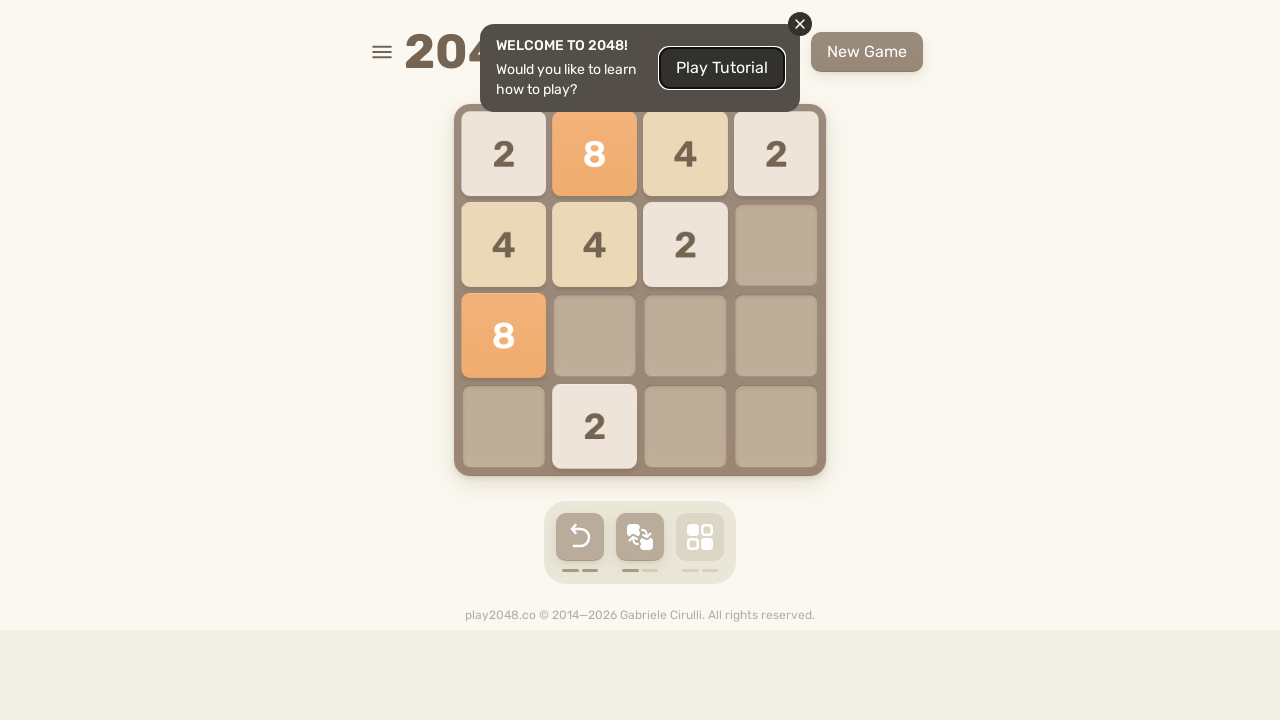

Waited 200ms for animation to complete
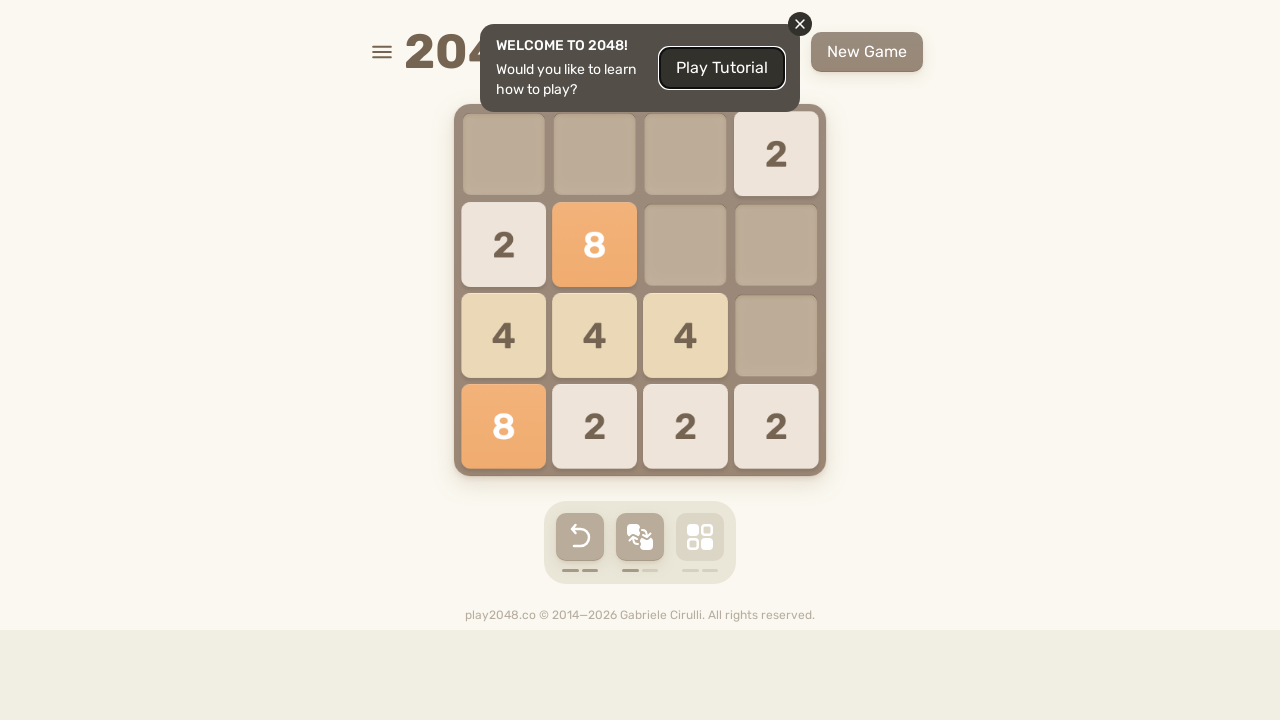

Pressed ArrowUp to move tiles in 2048 game
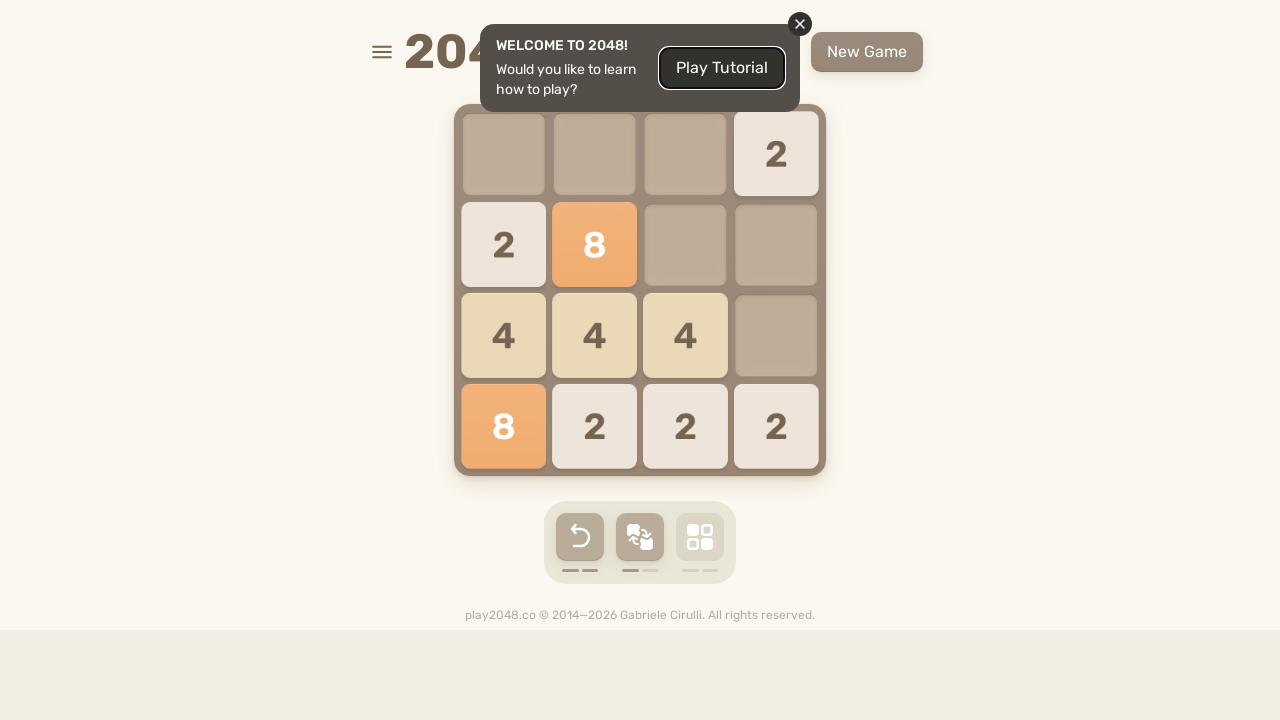

Waited 200ms for animation to complete
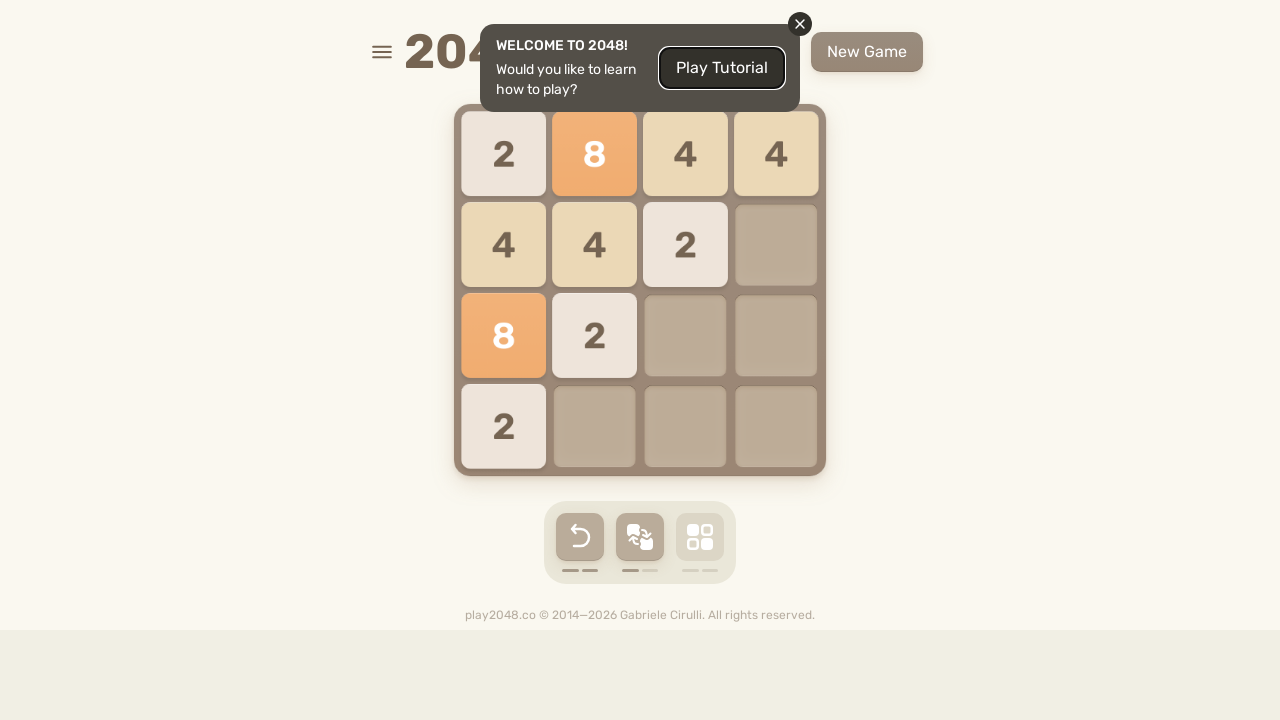

Pressed ArrowRight to move tiles in 2048 game
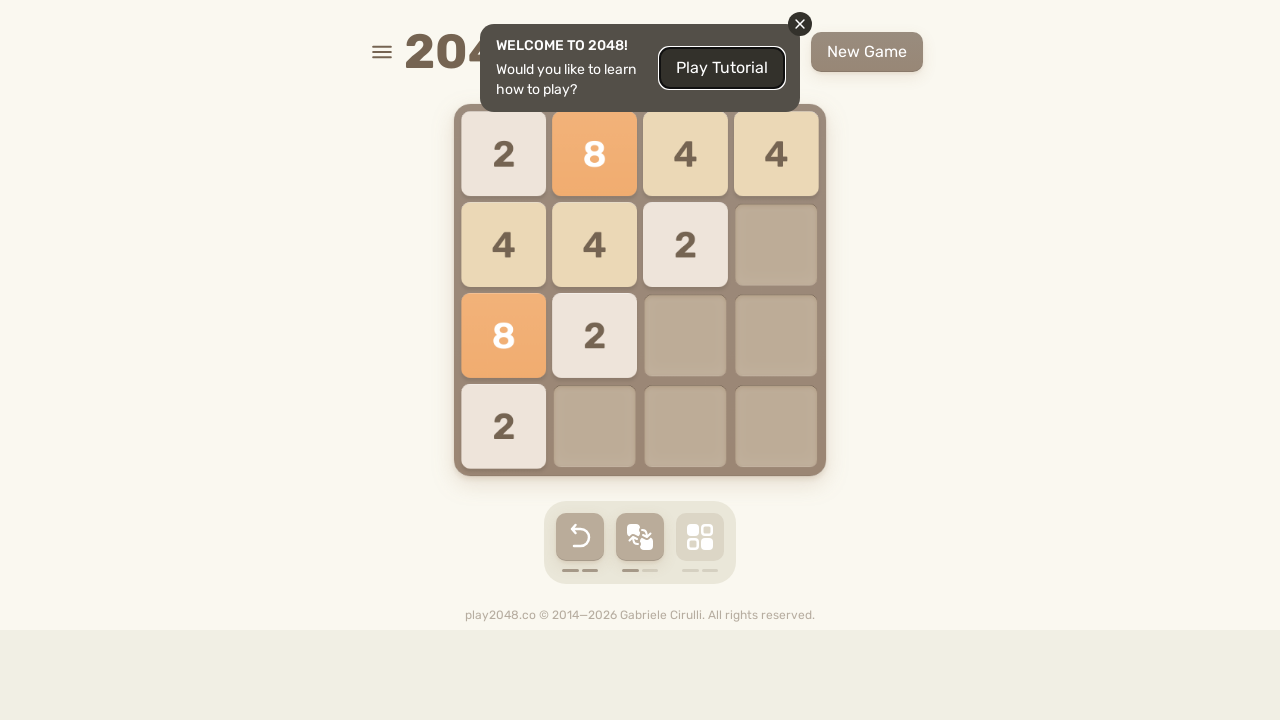

Waited 200ms for animation to complete
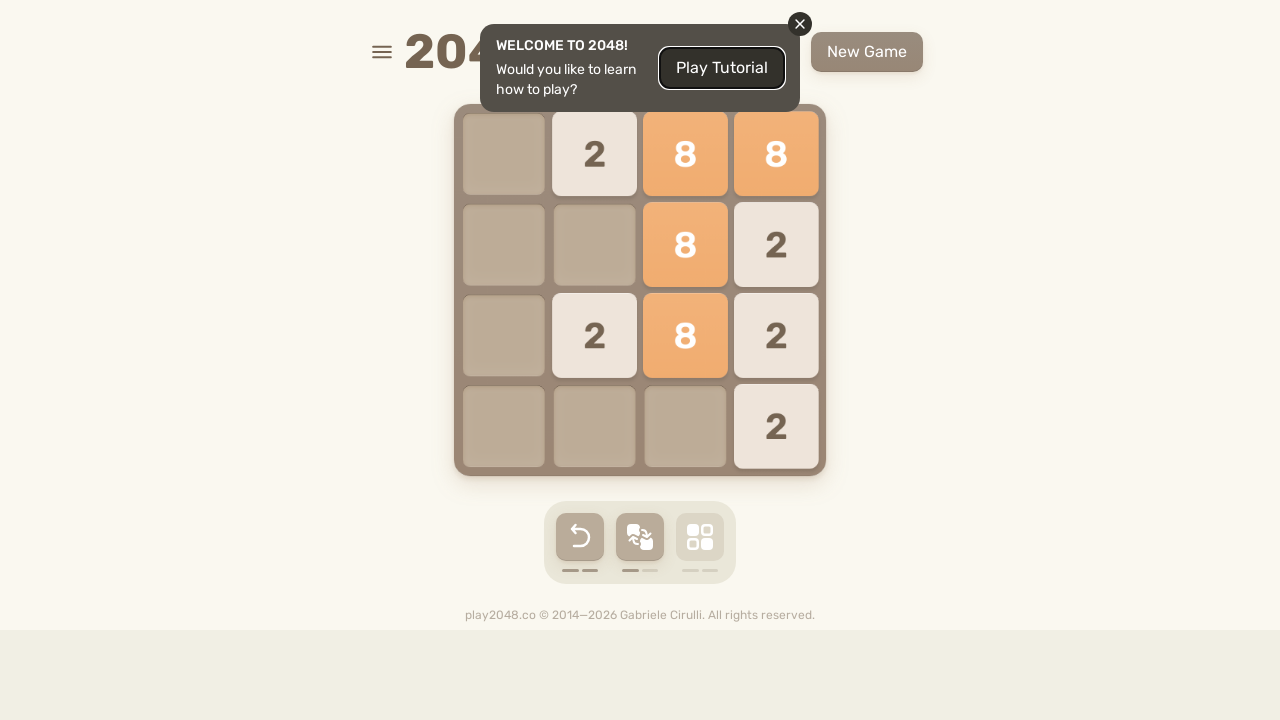

Pressed ArrowLeft to move tiles in 2048 game
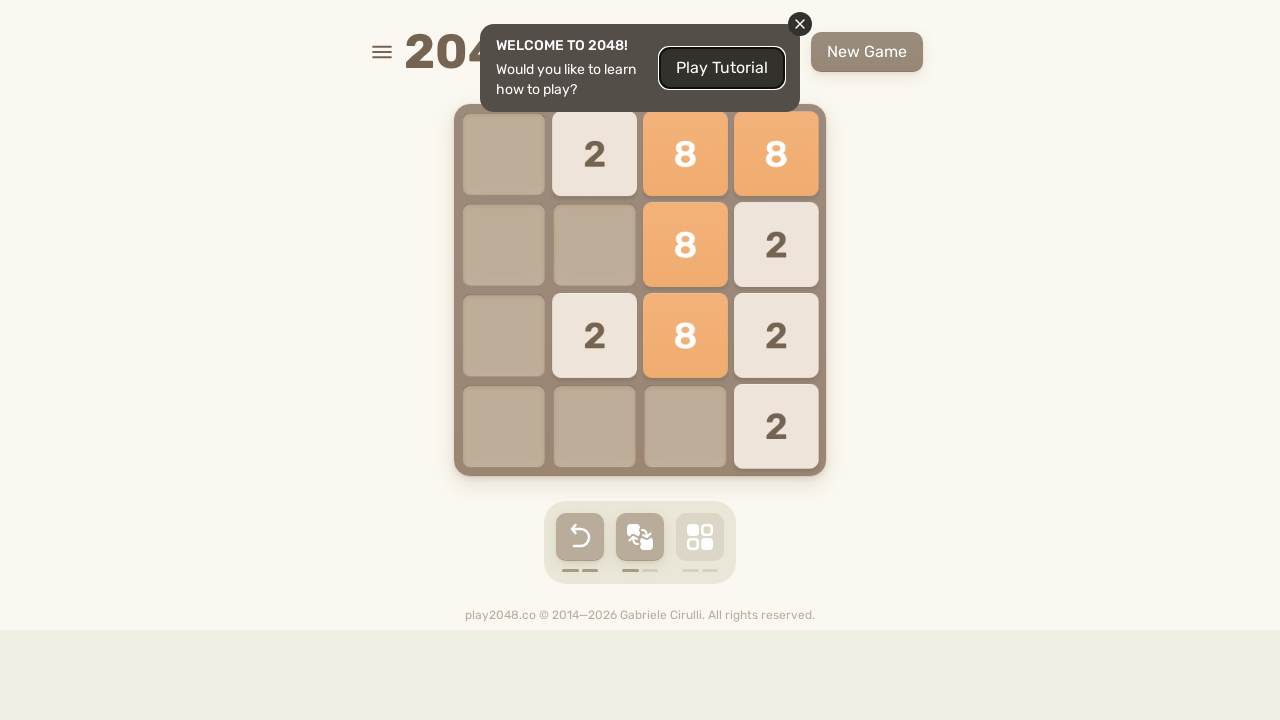

Waited 200ms for animation to complete
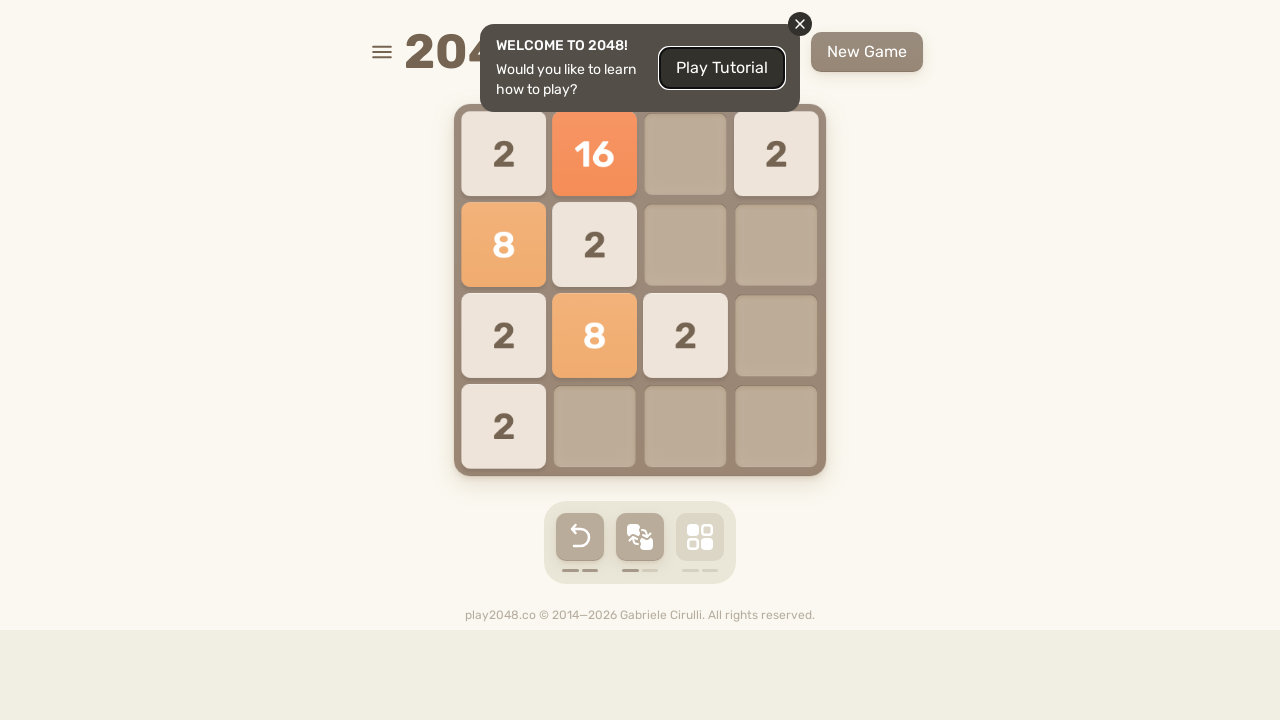

Pressed ArrowUp to move tiles in 2048 game
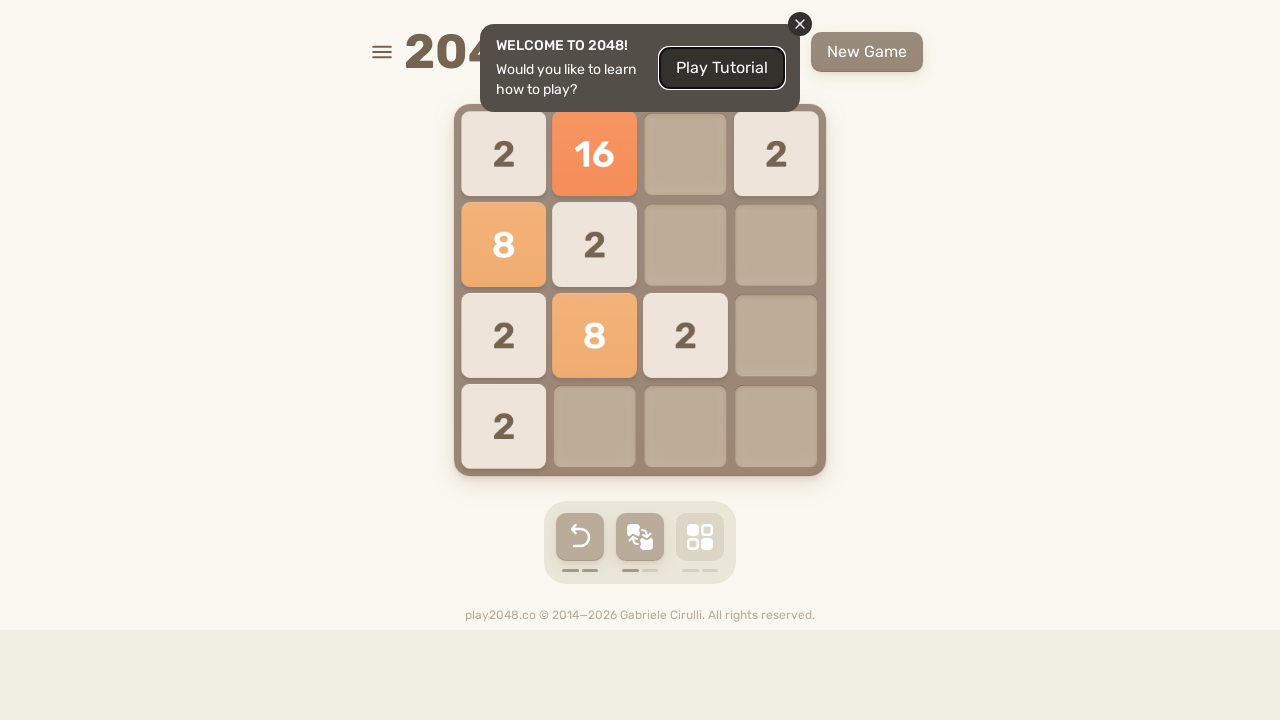

Waited 200ms for animation to complete
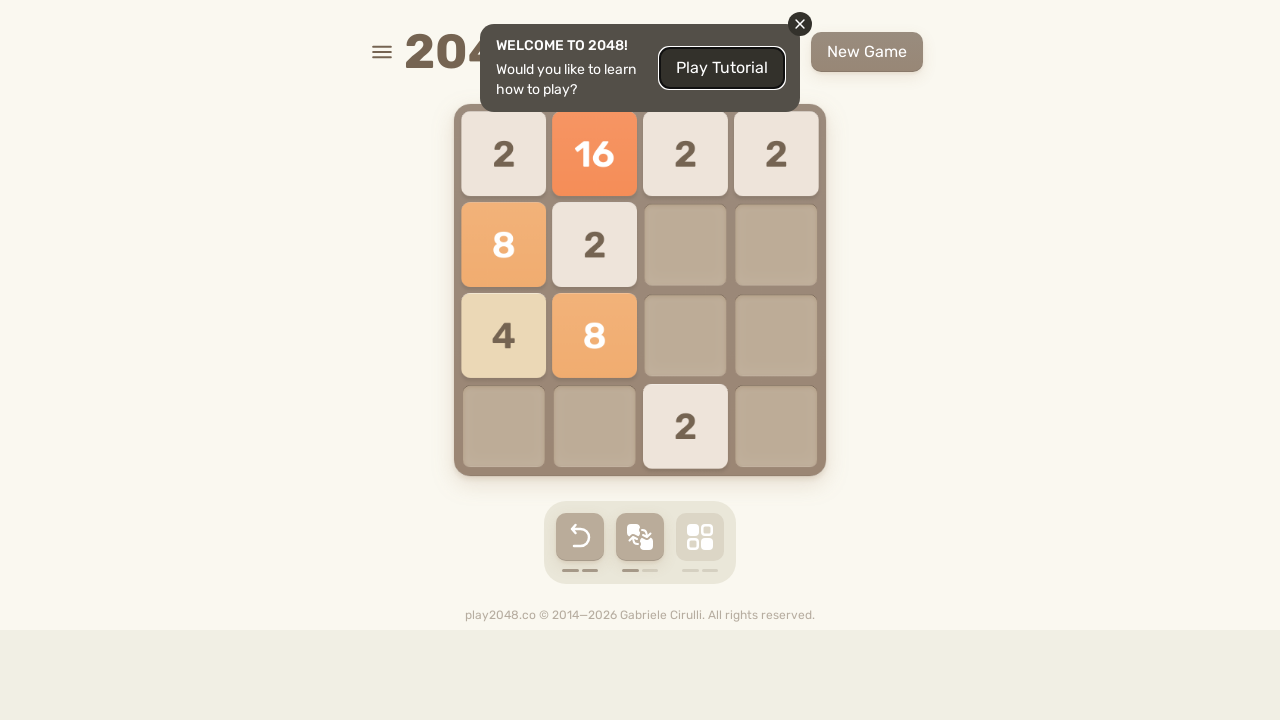

Pressed ArrowDown to move tiles in 2048 game
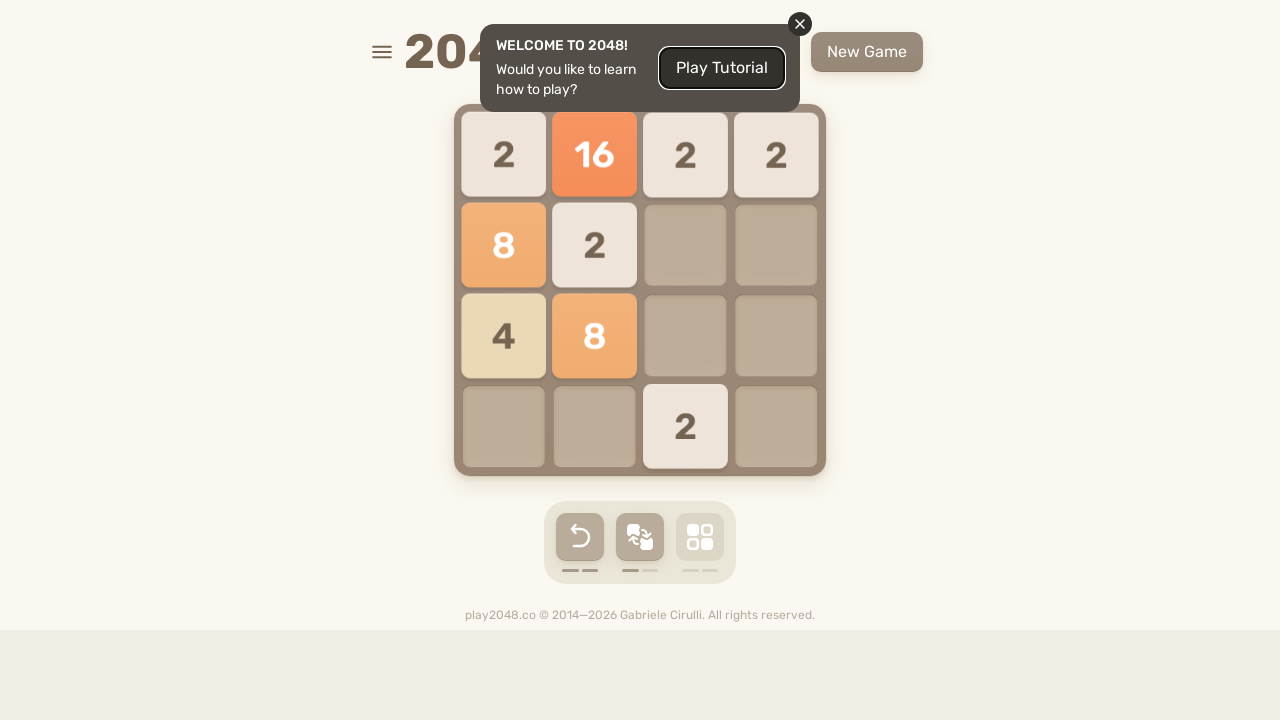

Waited 200ms for animation to complete
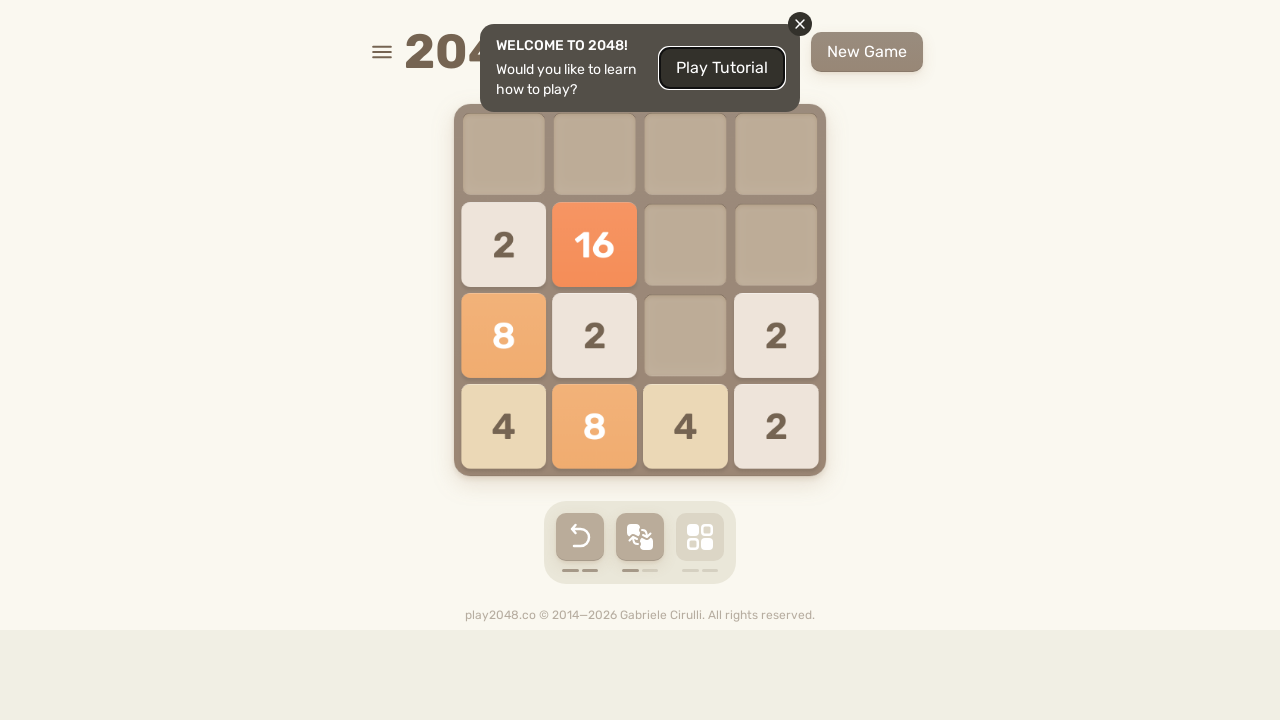

Pressed ArrowUp to move tiles in 2048 game
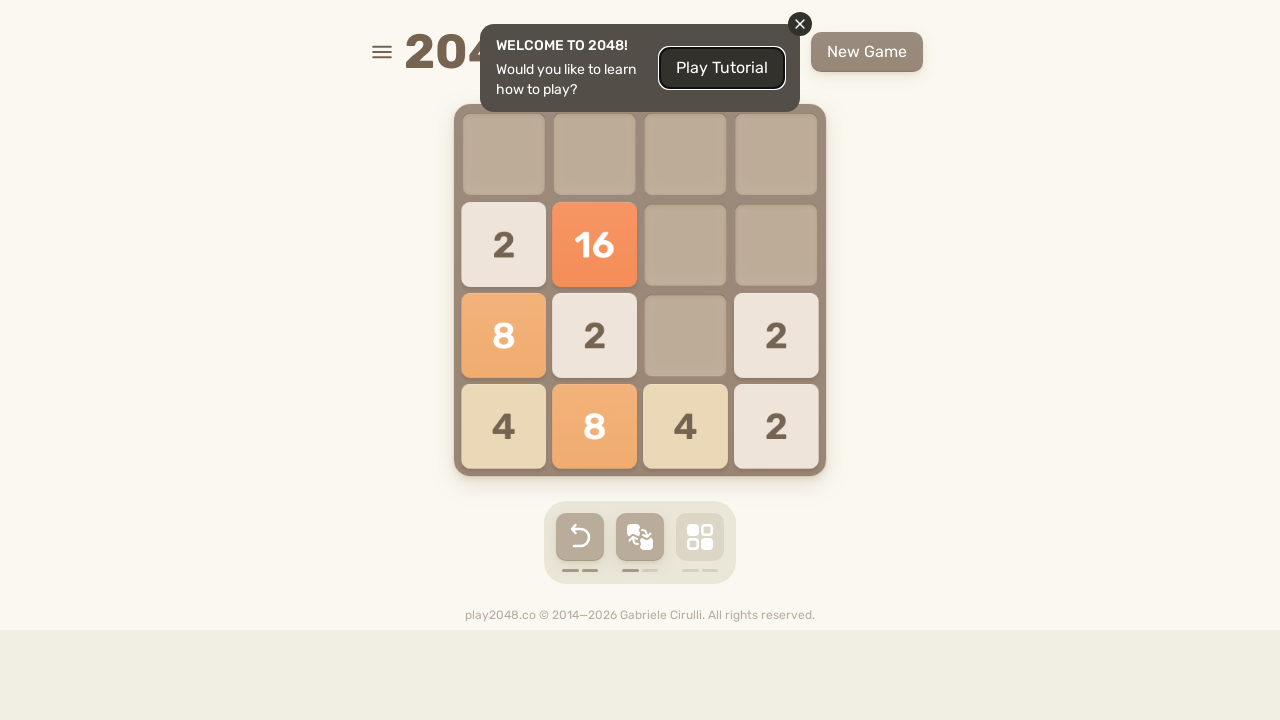

Waited 200ms for animation to complete
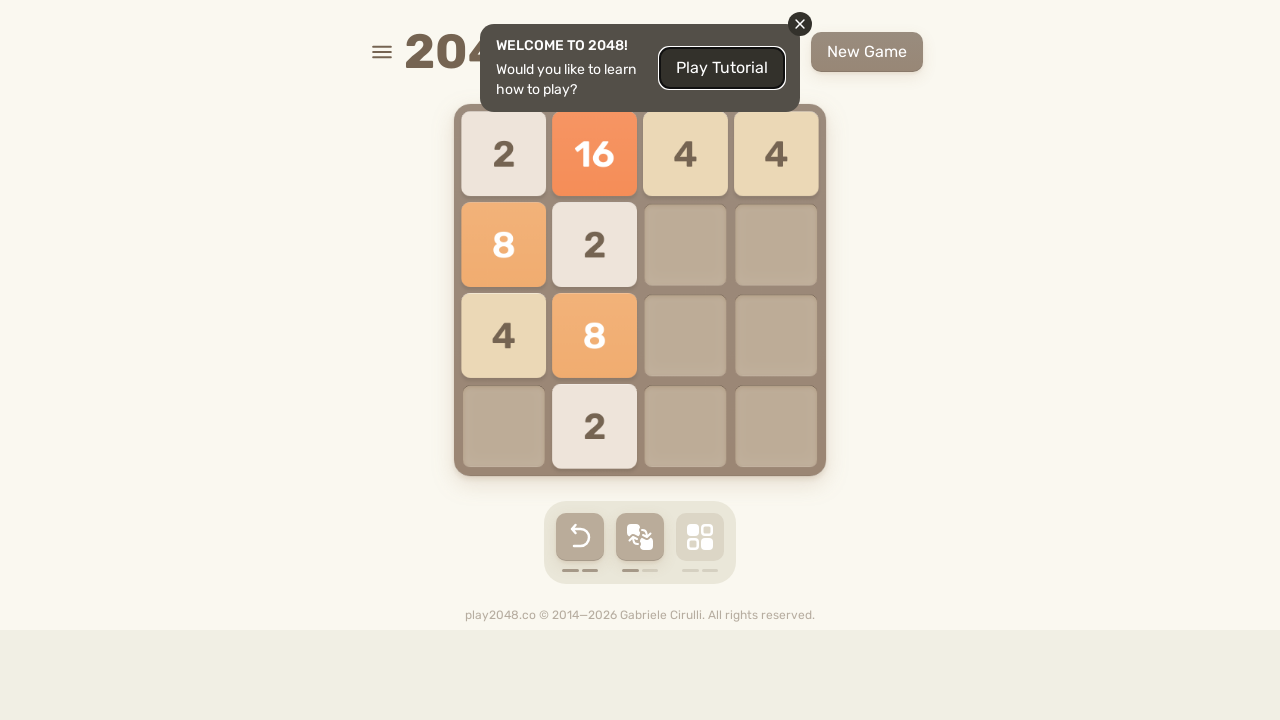

Pressed ArrowDown to move tiles in 2048 game
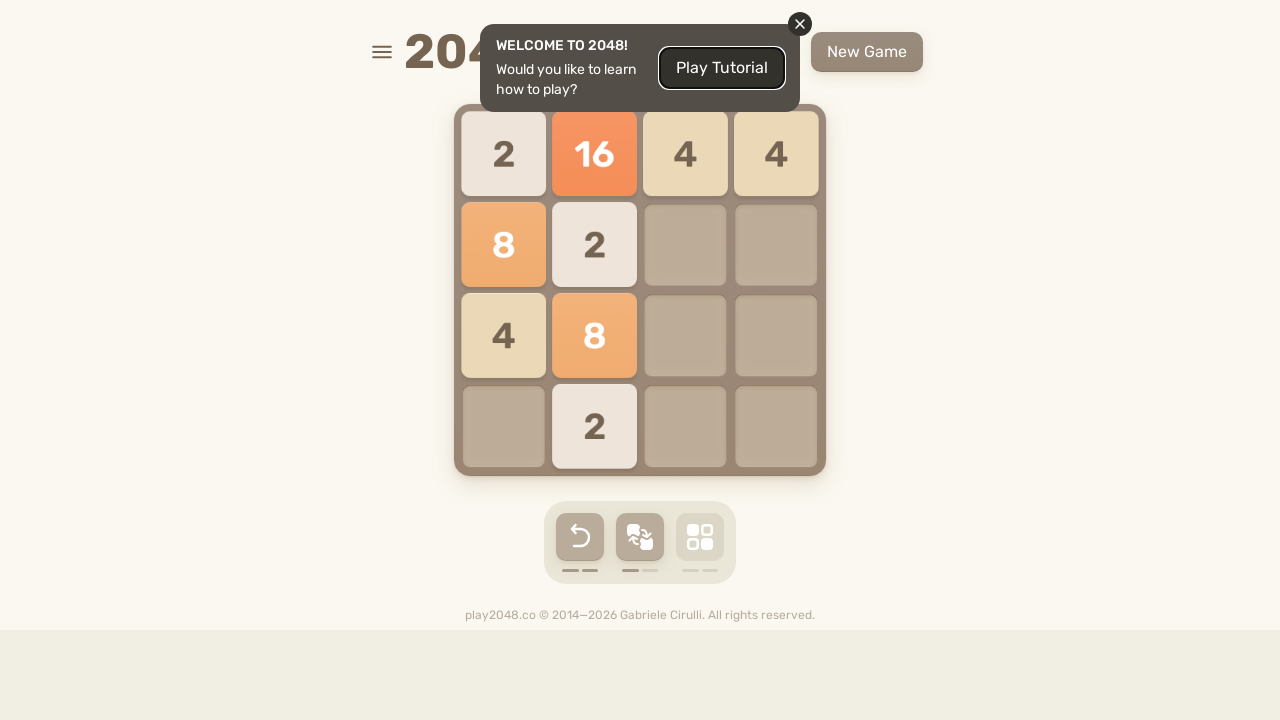

Waited 200ms for animation to complete
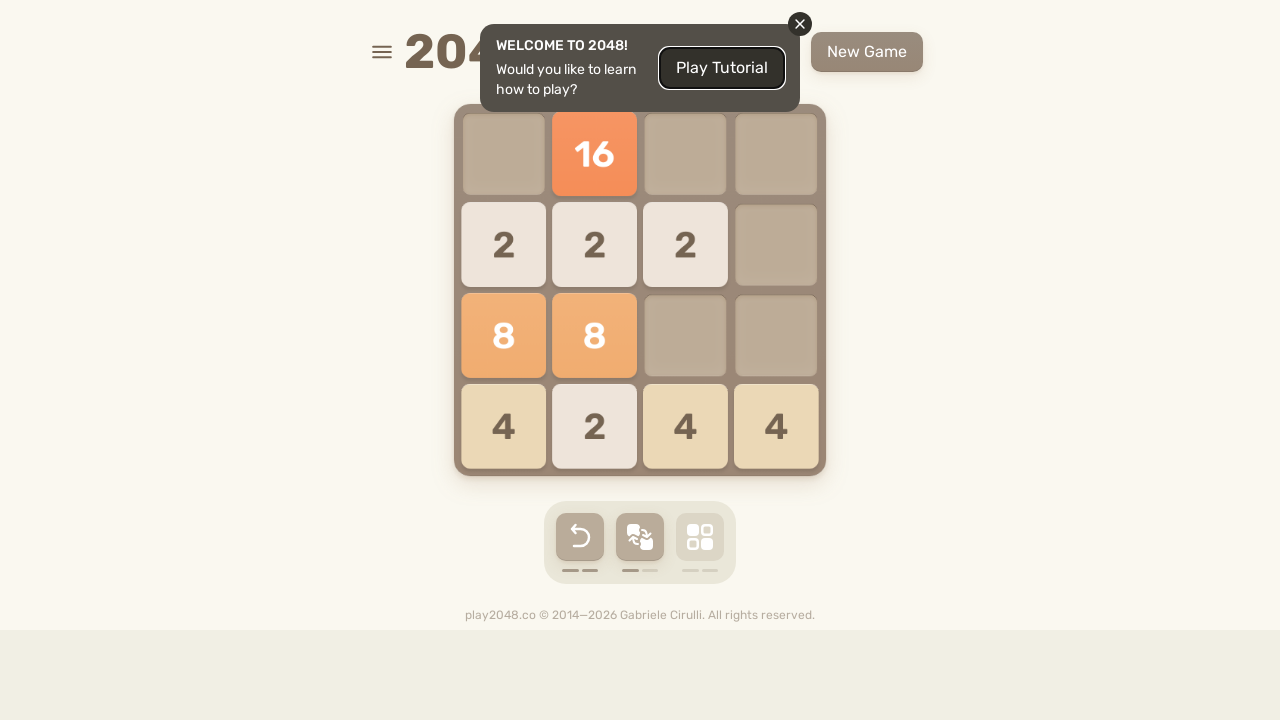

Pressed ArrowLeft to move tiles in 2048 game
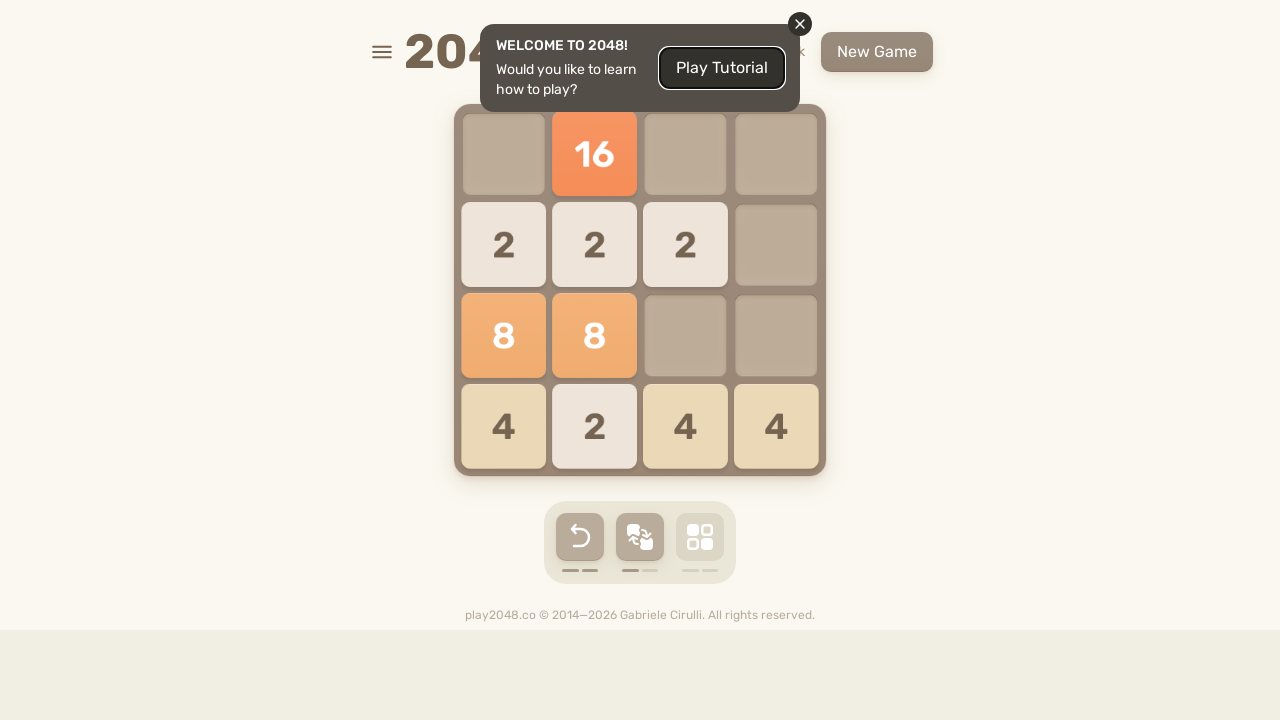

Waited 200ms for animation to complete
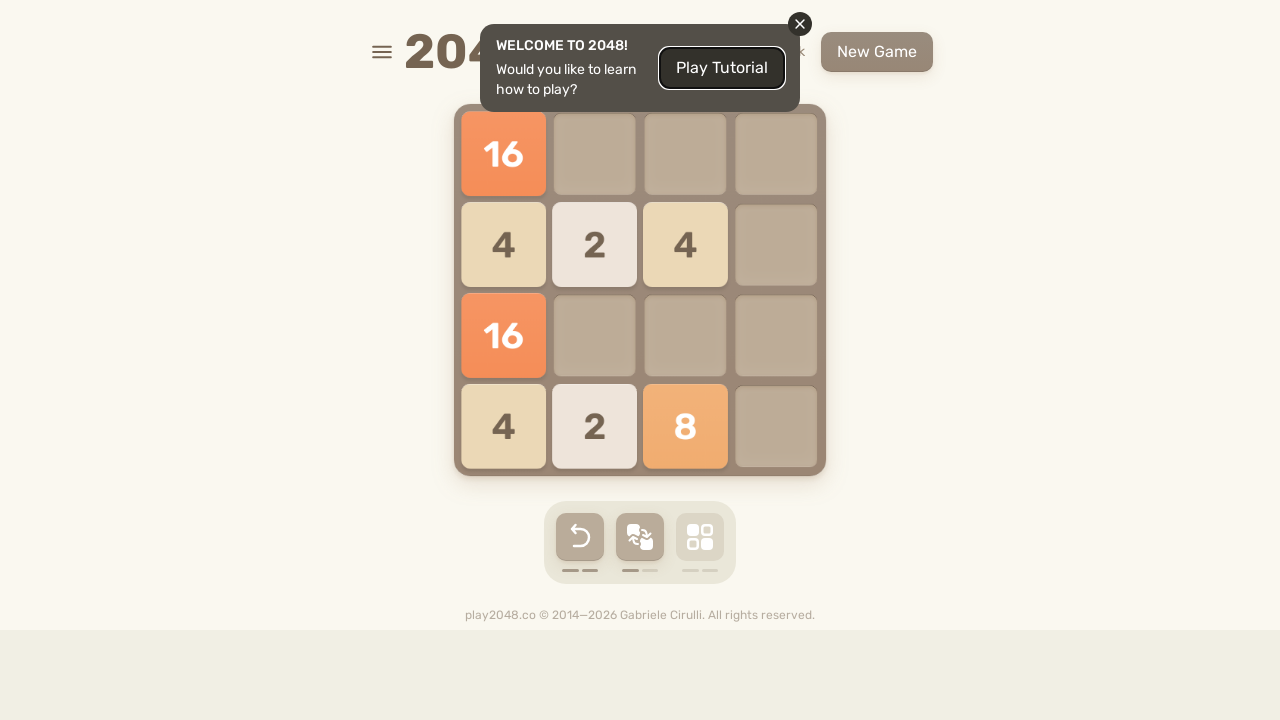

Pressed ArrowLeft to move tiles in 2048 game
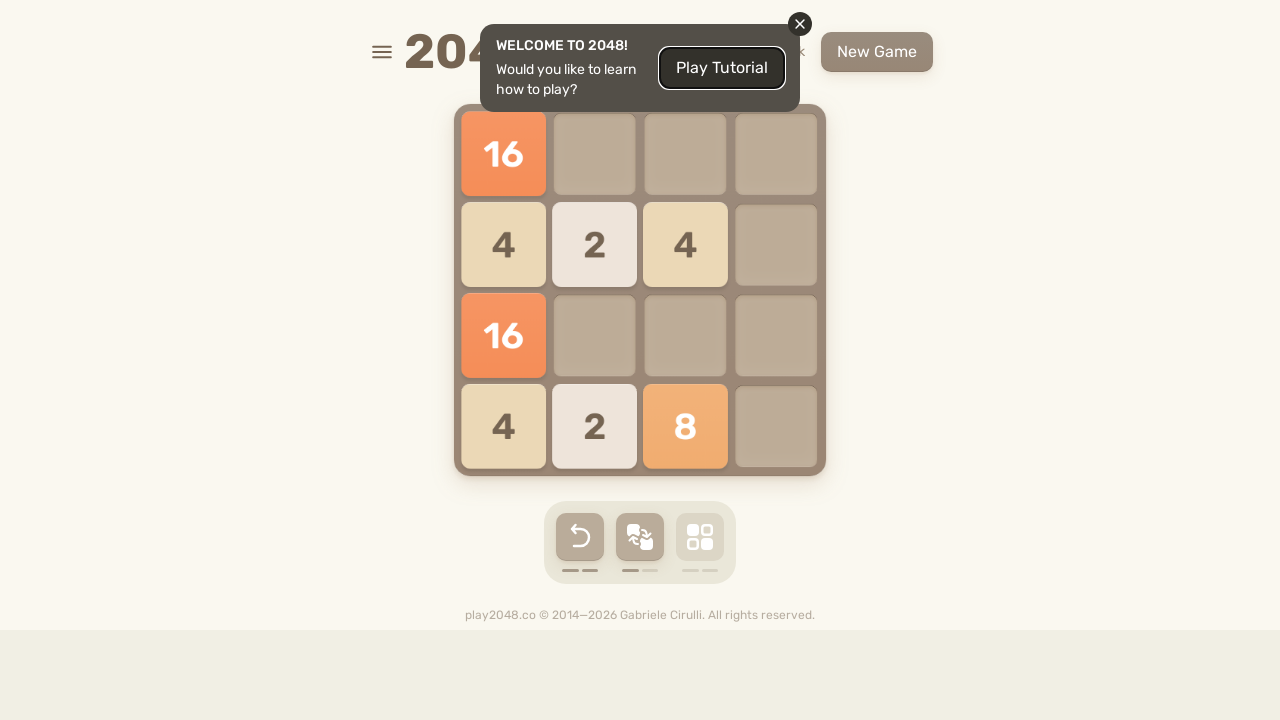

Waited 200ms for animation to complete
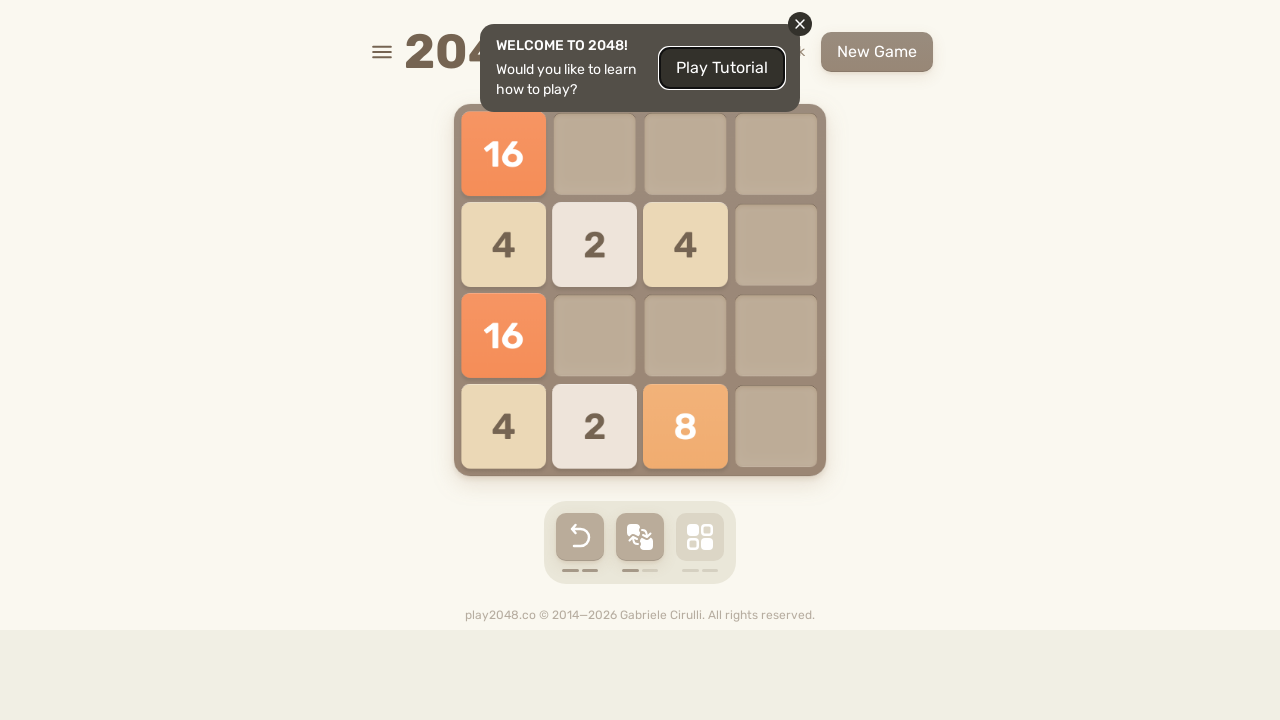

Pressed ArrowUp to move tiles in 2048 game
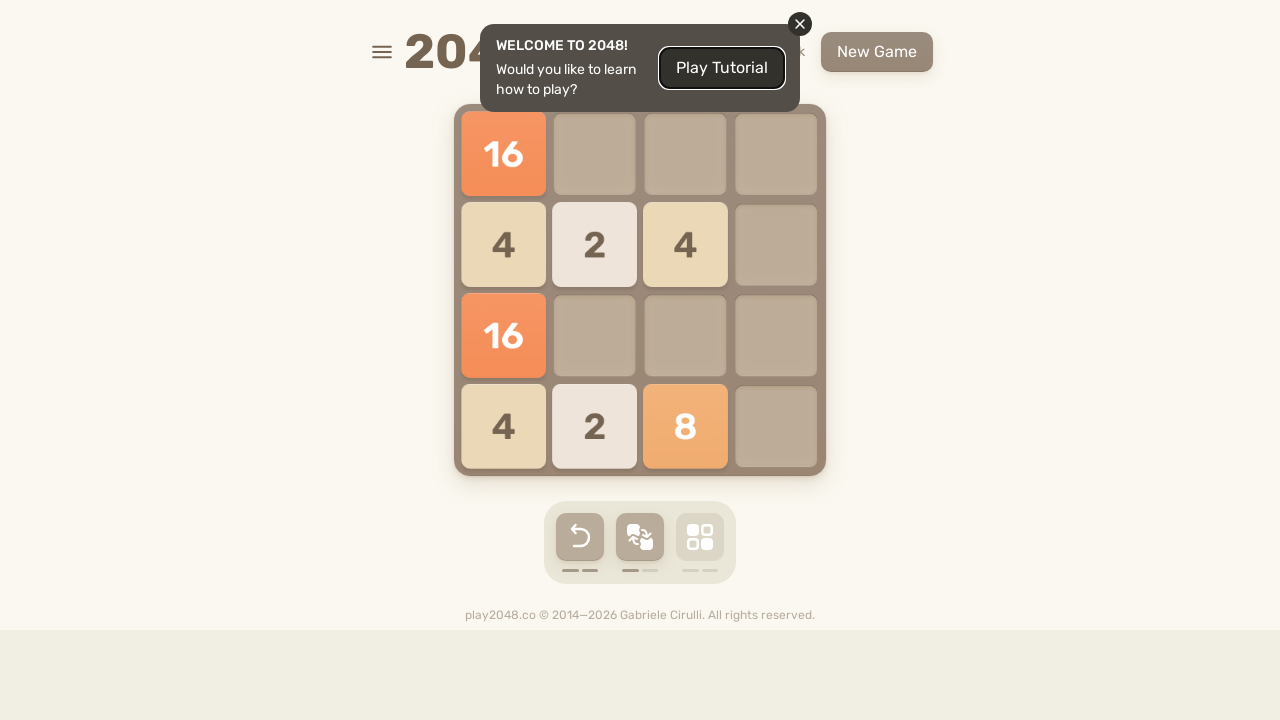

Waited 200ms for animation to complete
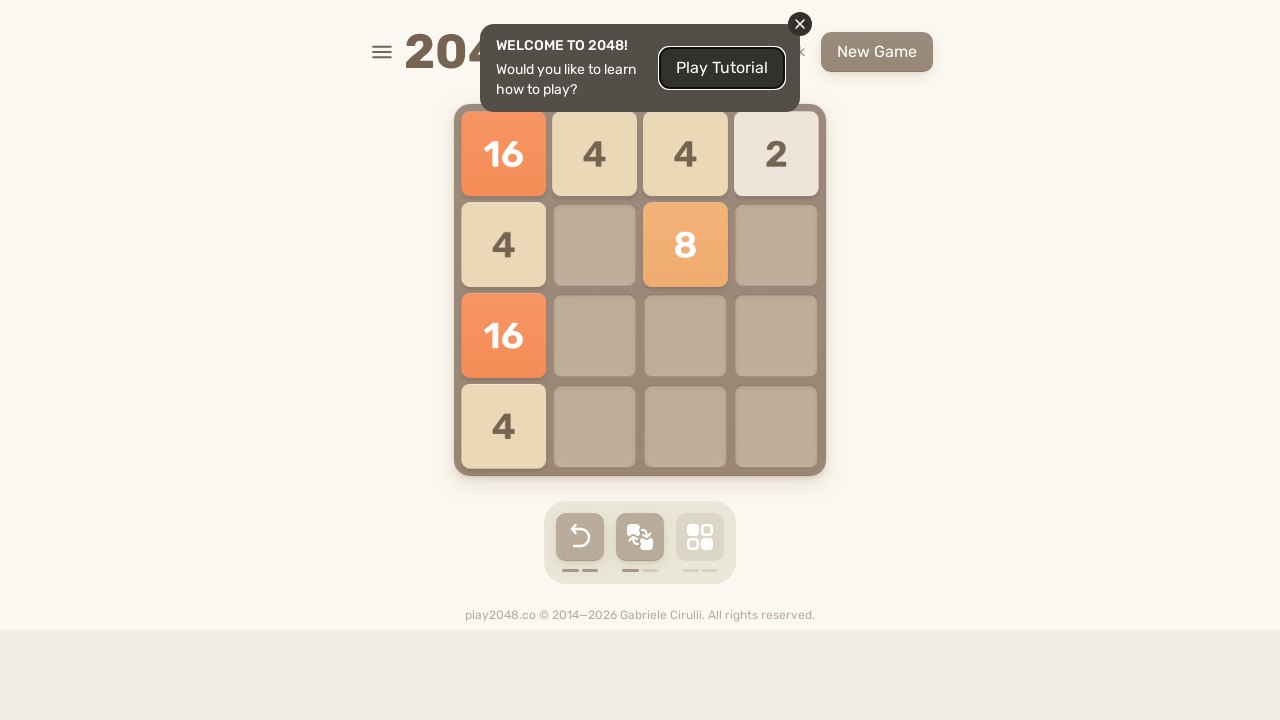

Pressed ArrowDown to move tiles in 2048 game
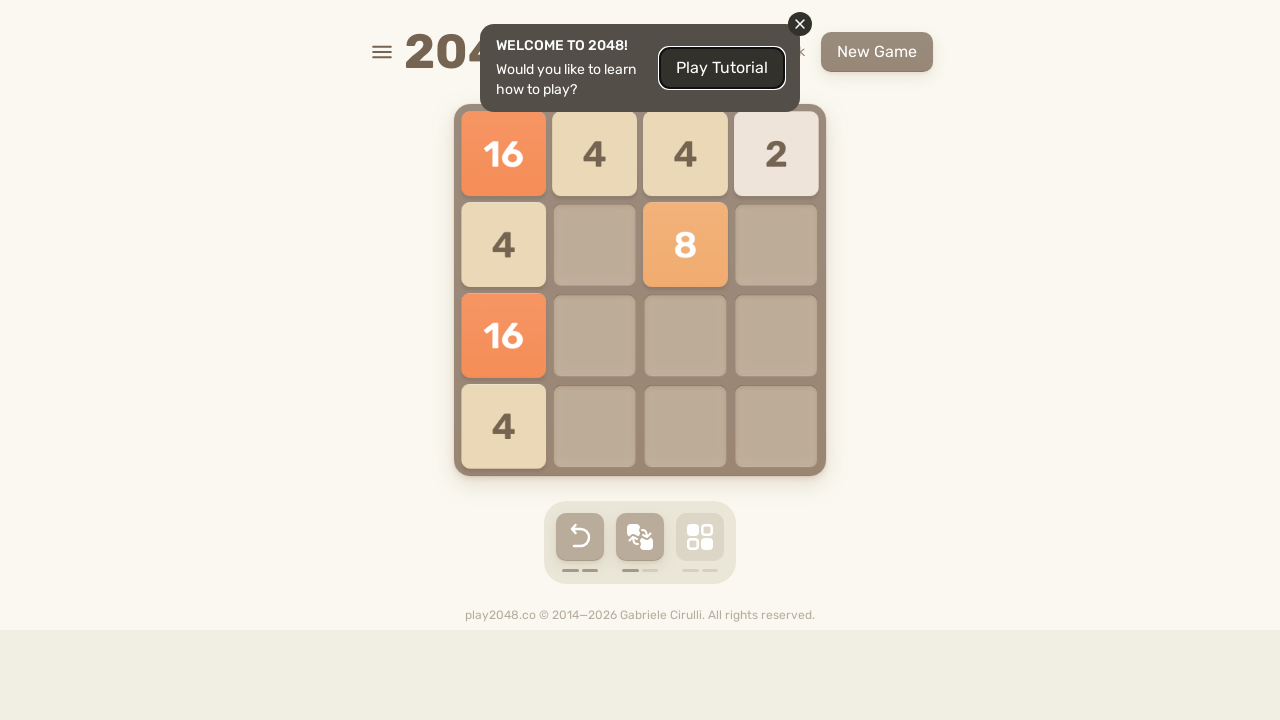

Waited 200ms for animation to complete
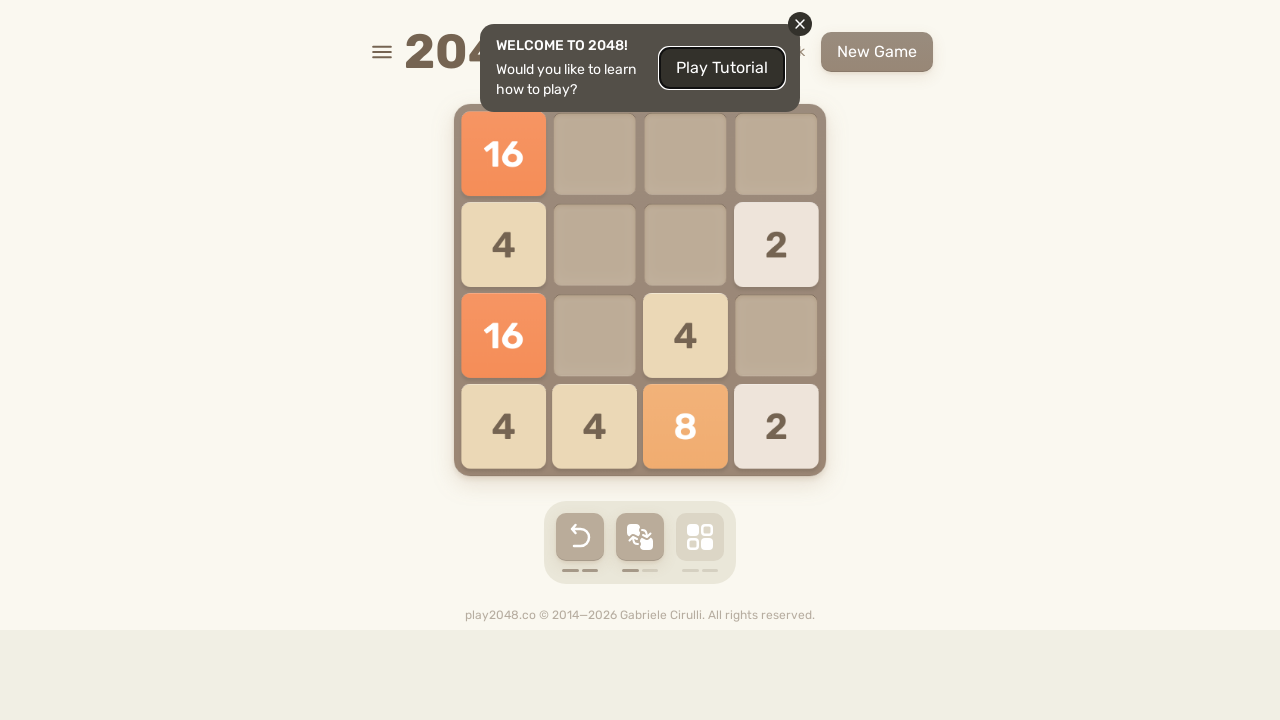

Pressed ArrowLeft to move tiles in 2048 game
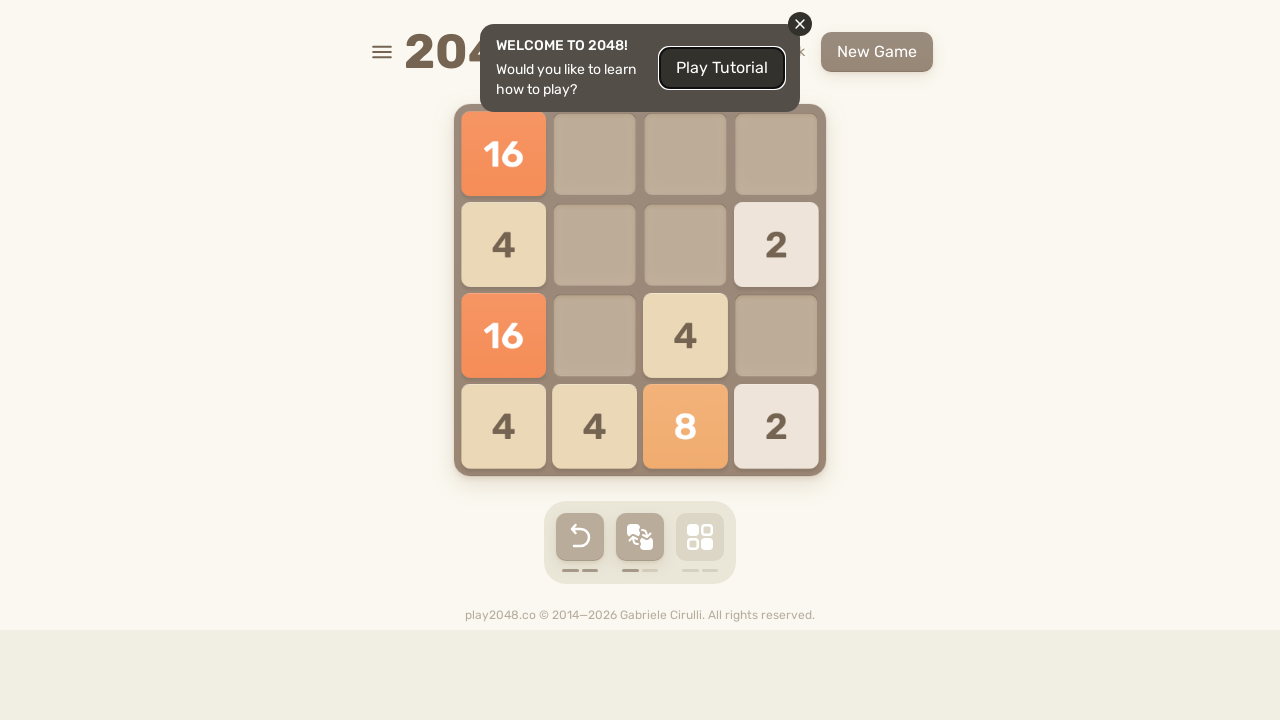

Waited 200ms for animation to complete
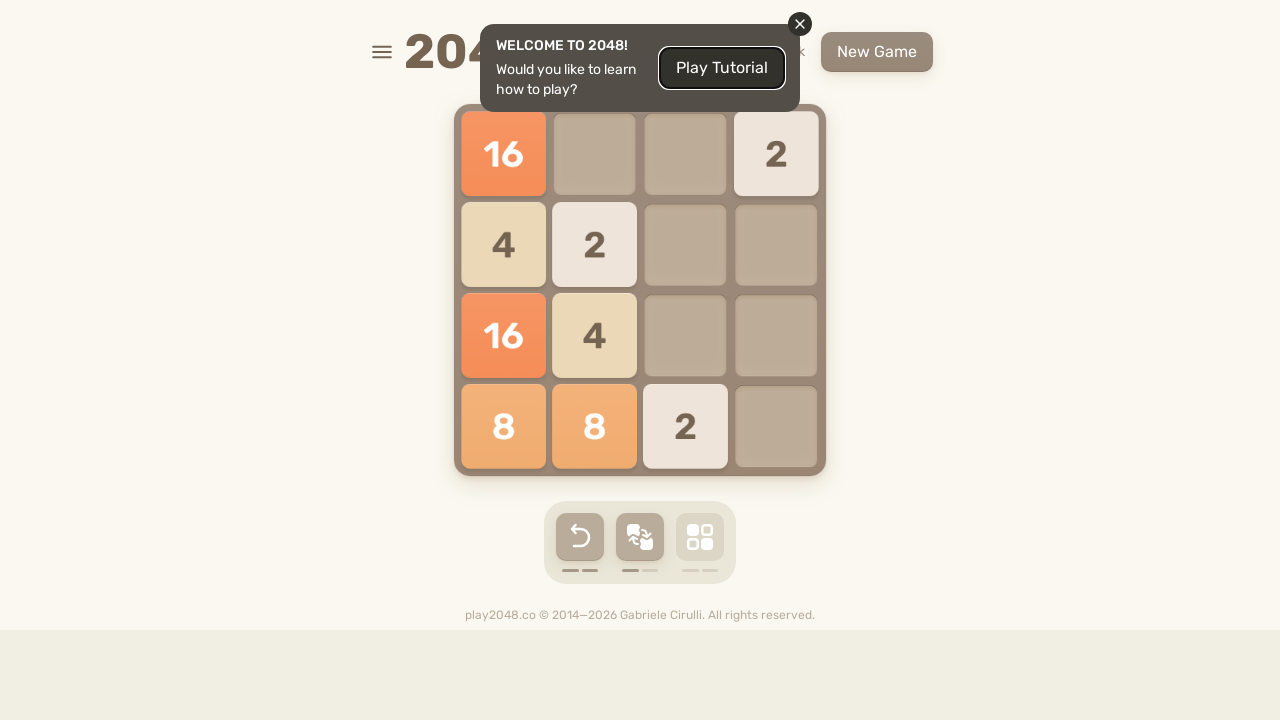

Pressed ArrowDown to move tiles in 2048 game
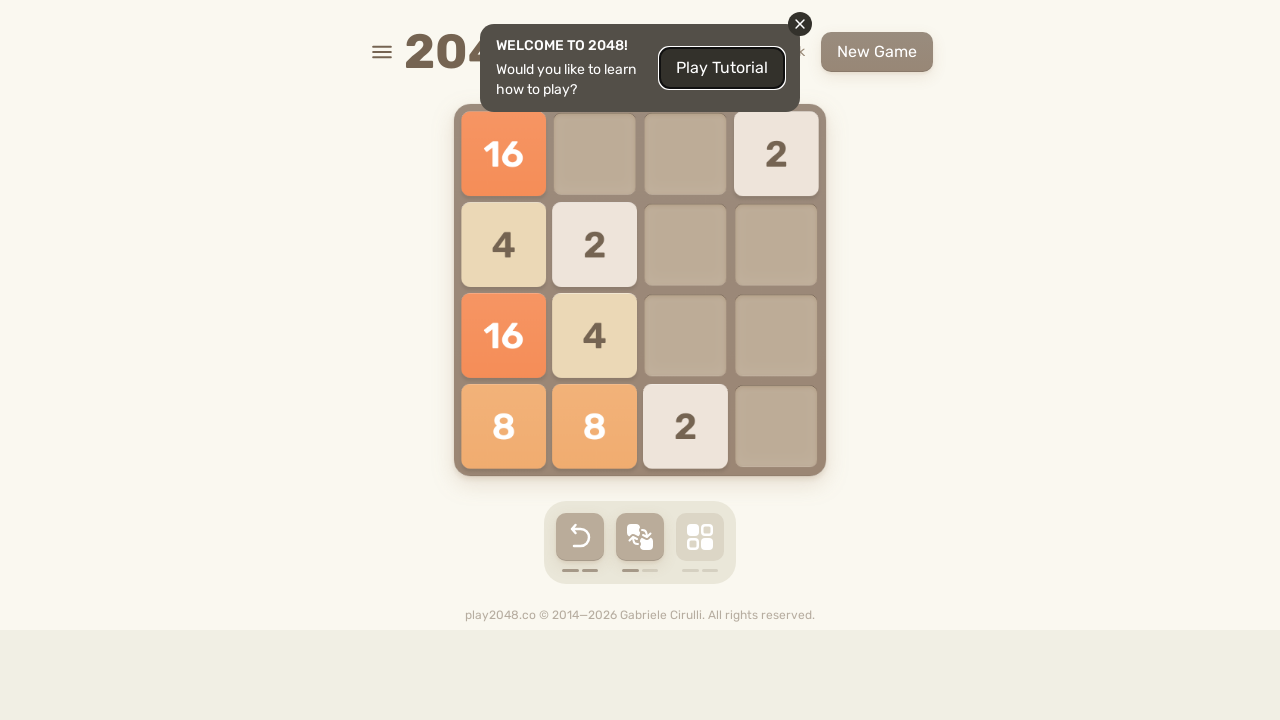

Waited 200ms for animation to complete
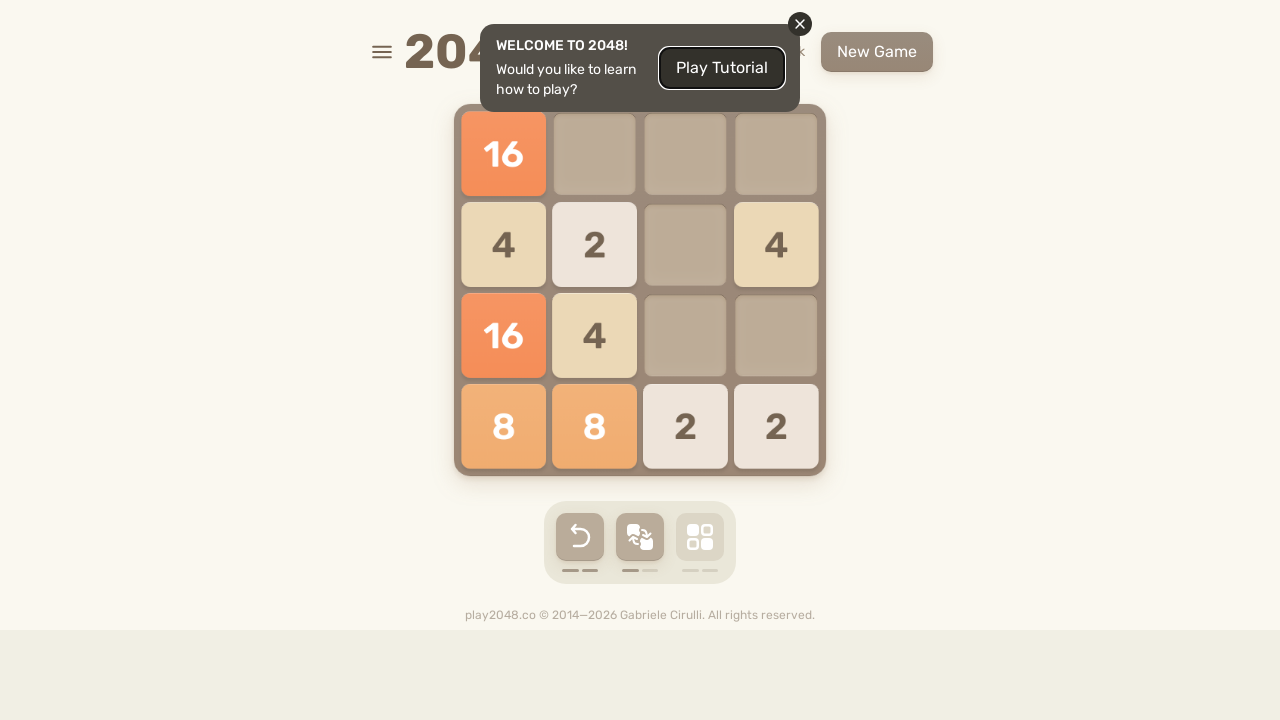

Pressed ArrowRight to move tiles in 2048 game
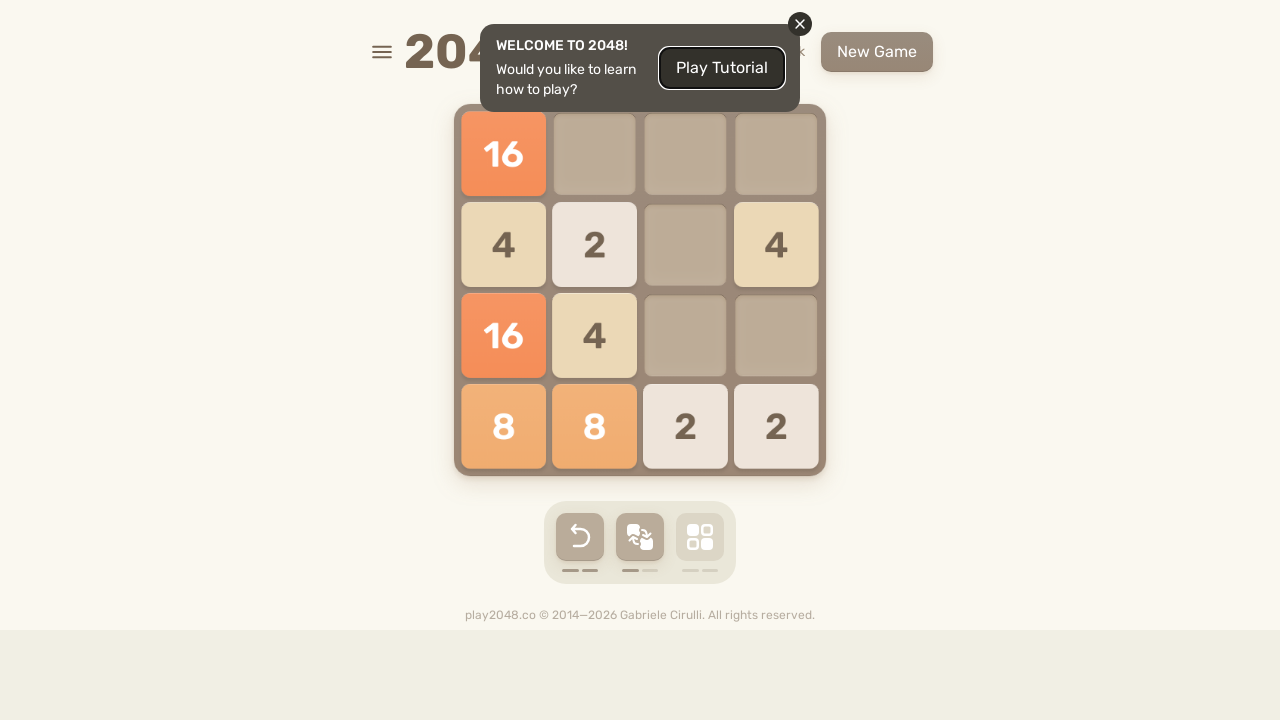

Waited 200ms for animation to complete
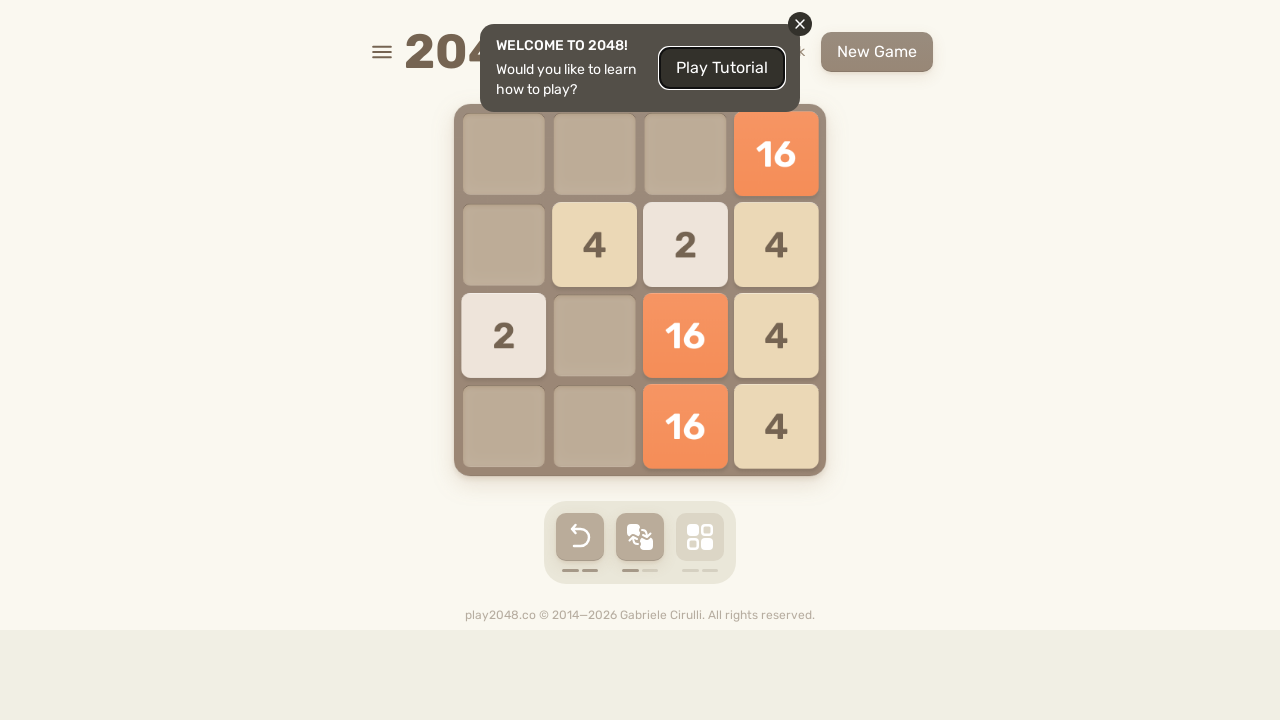

Pressed ArrowUp to move tiles in 2048 game
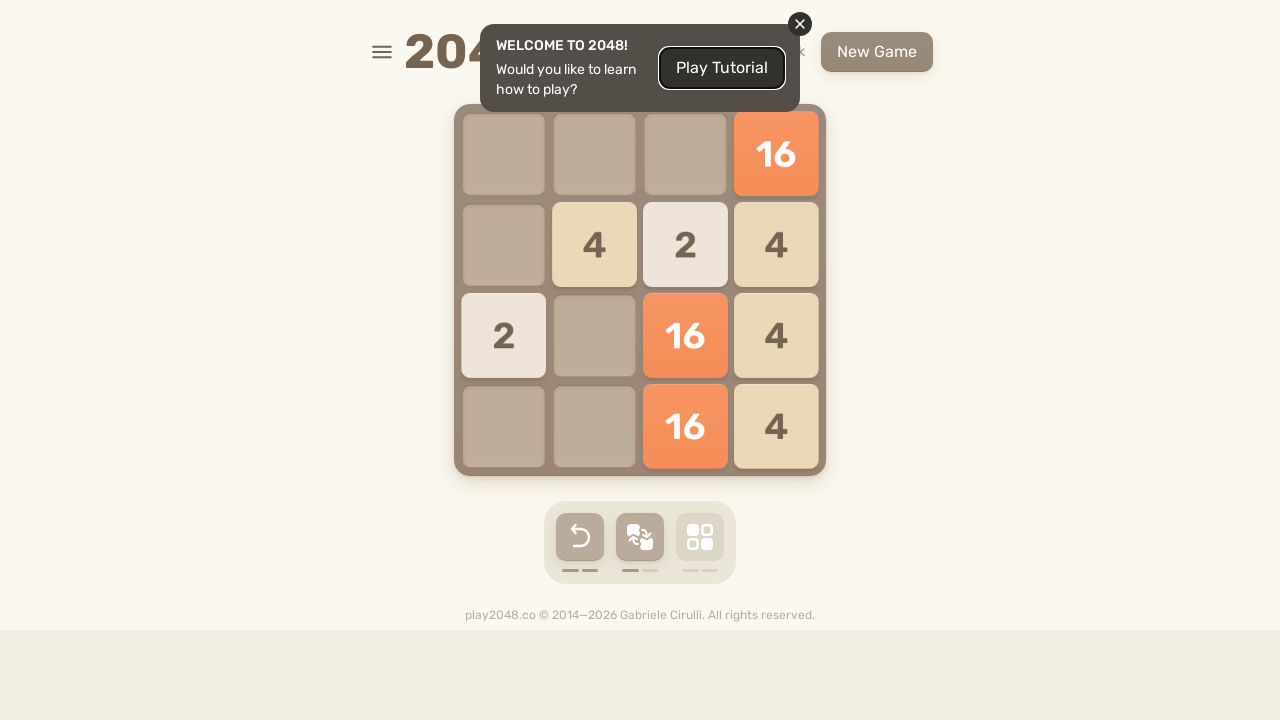

Waited 200ms for animation to complete
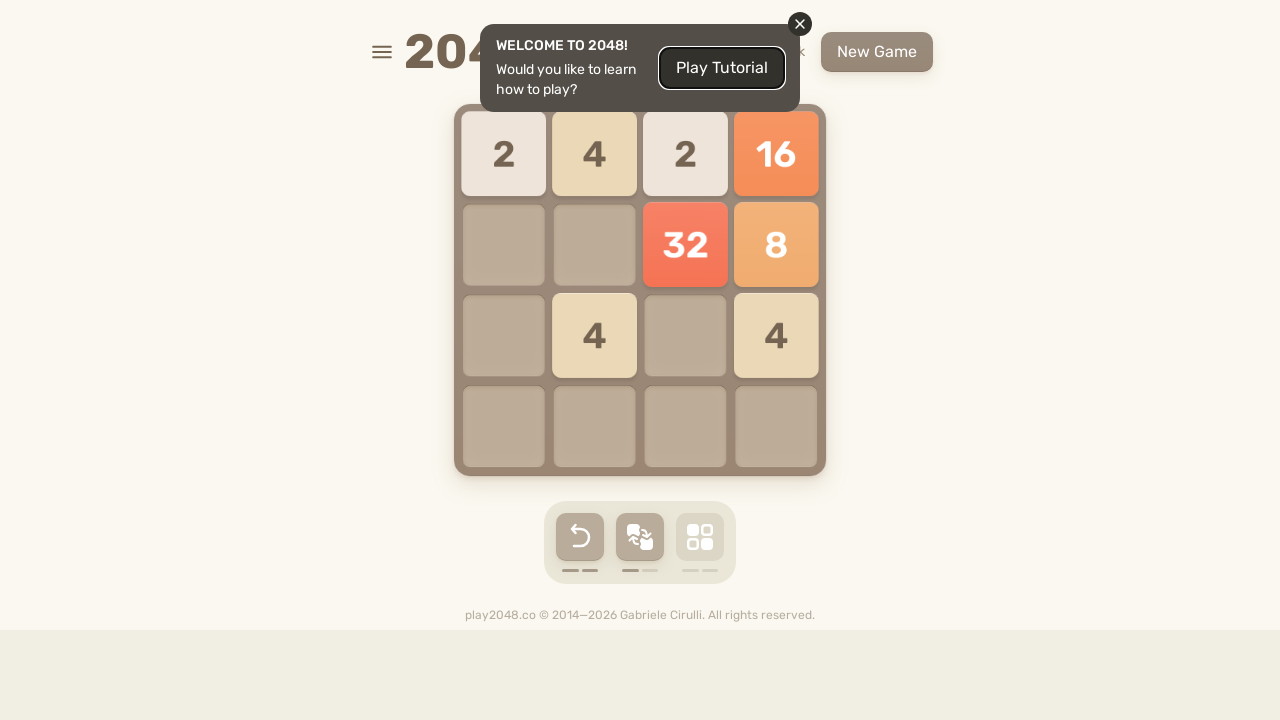

Pressed ArrowDown to move tiles in 2048 game
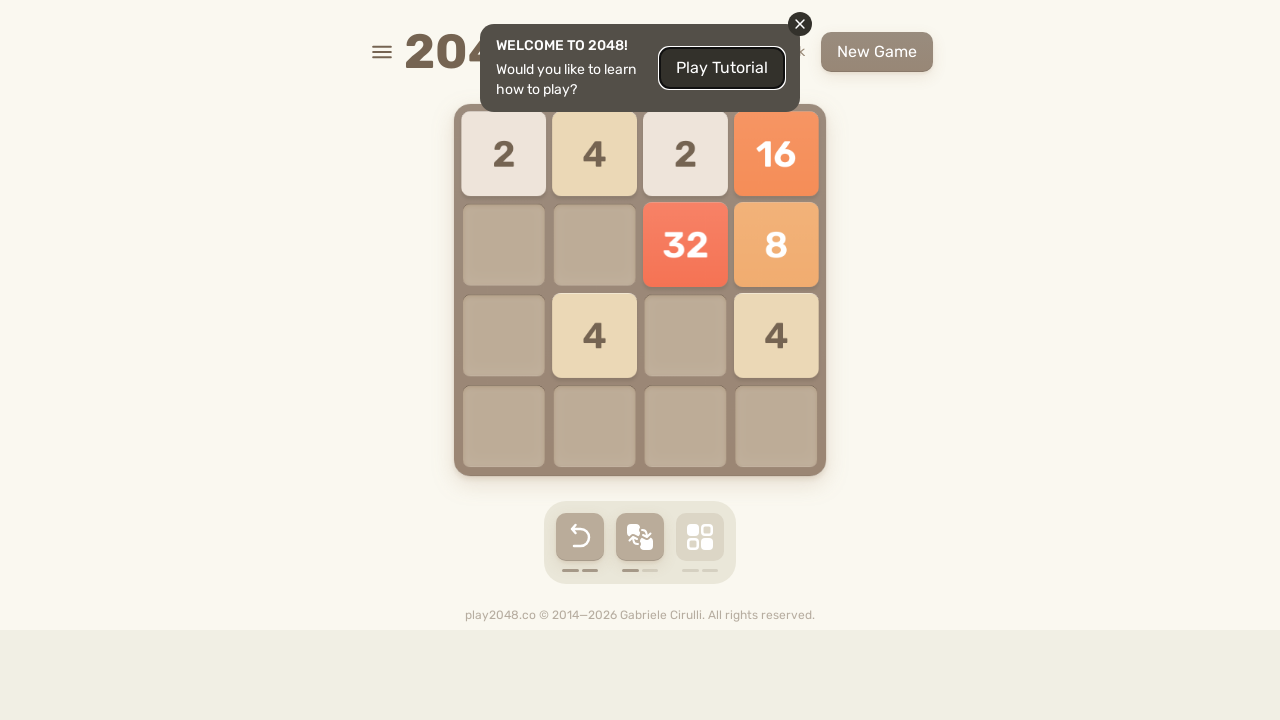

Waited 200ms for animation to complete
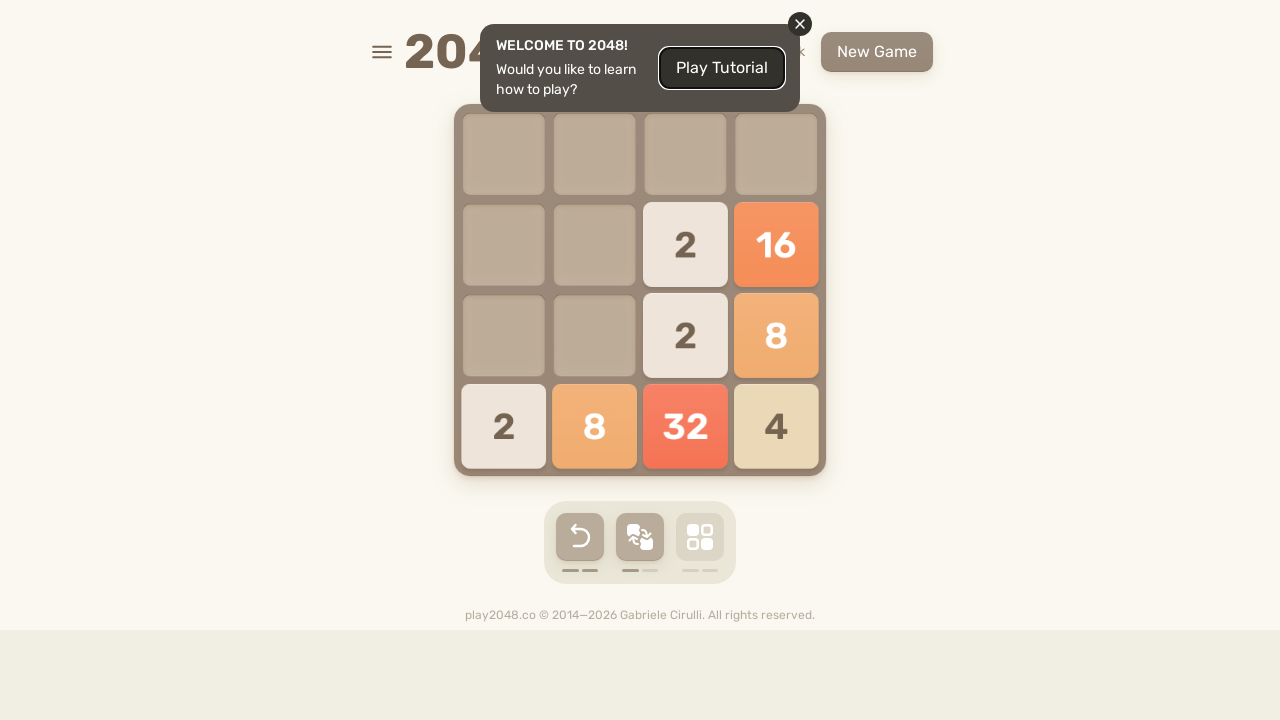

Pressed ArrowDown to move tiles in 2048 game
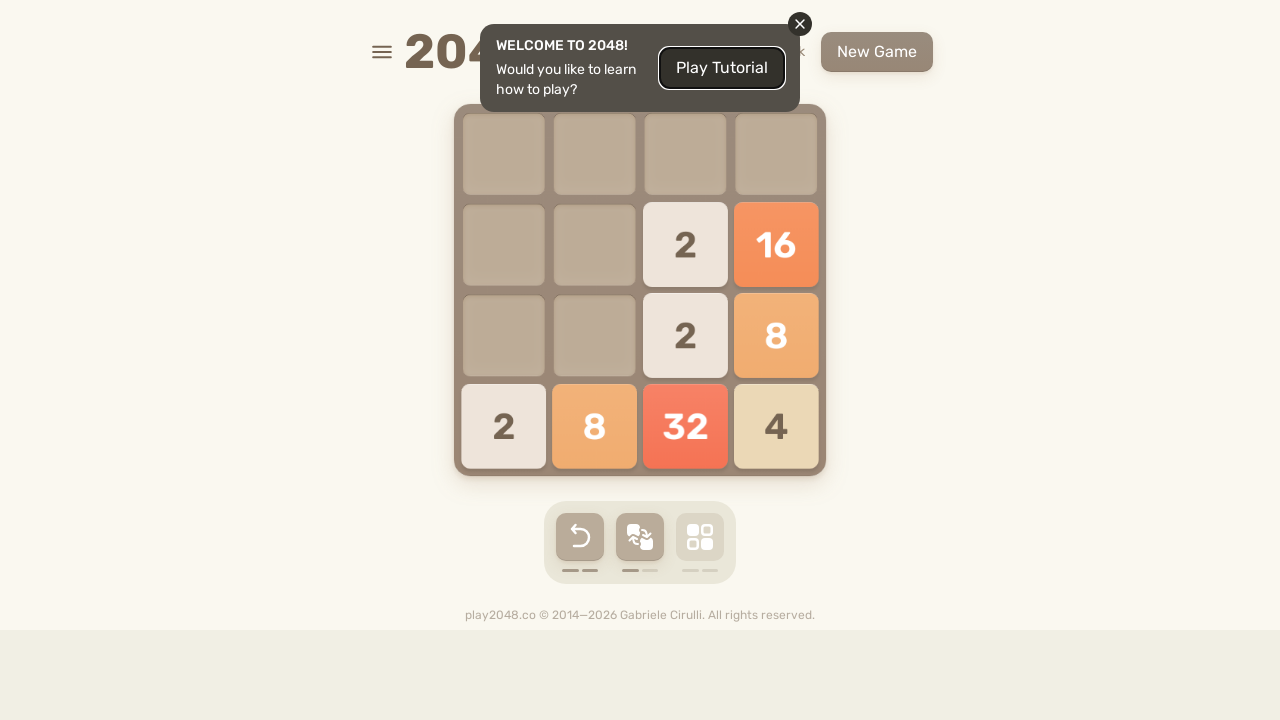

Waited 200ms for animation to complete
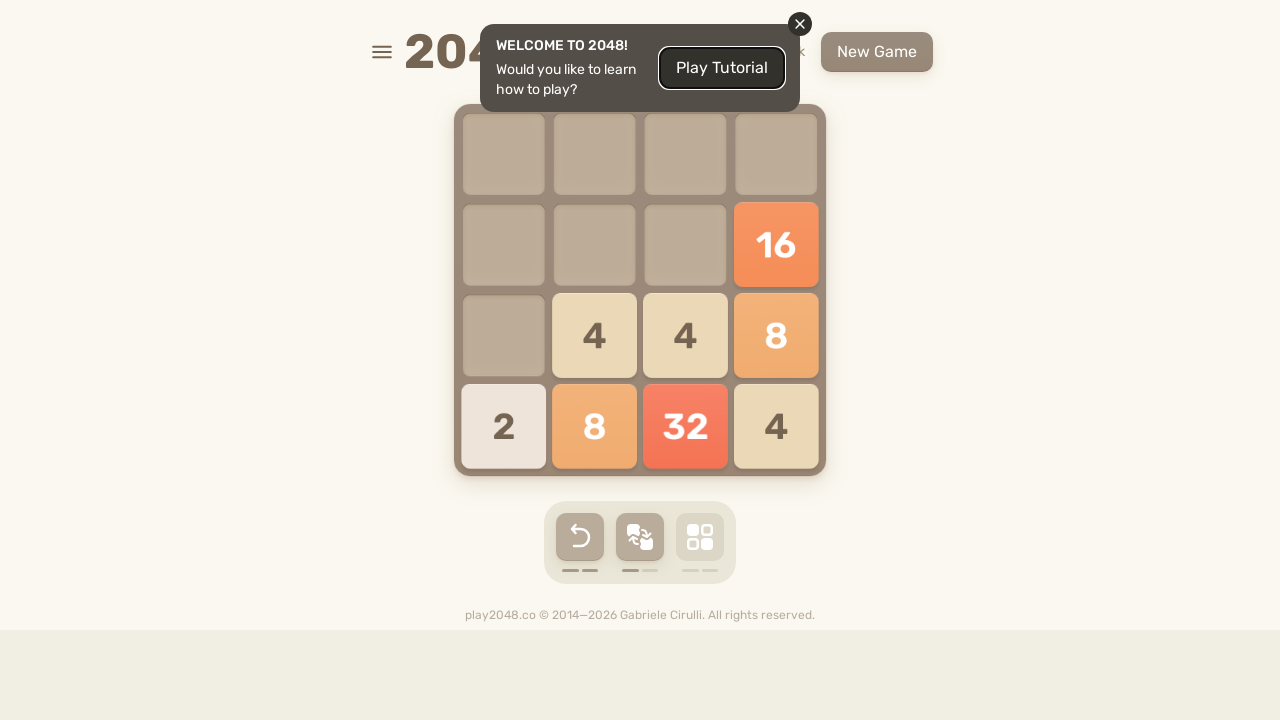

Pressed ArrowRight to move tiles in 2048 game
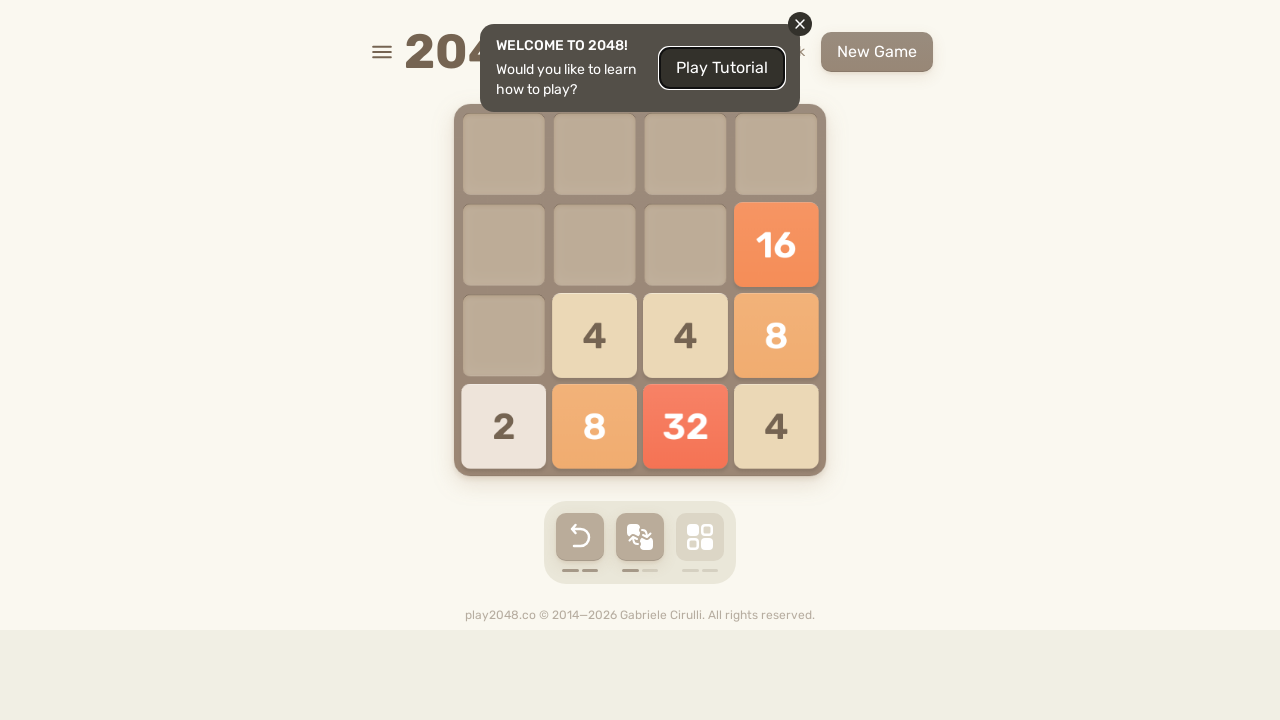

Waited 200ms for animation to complete
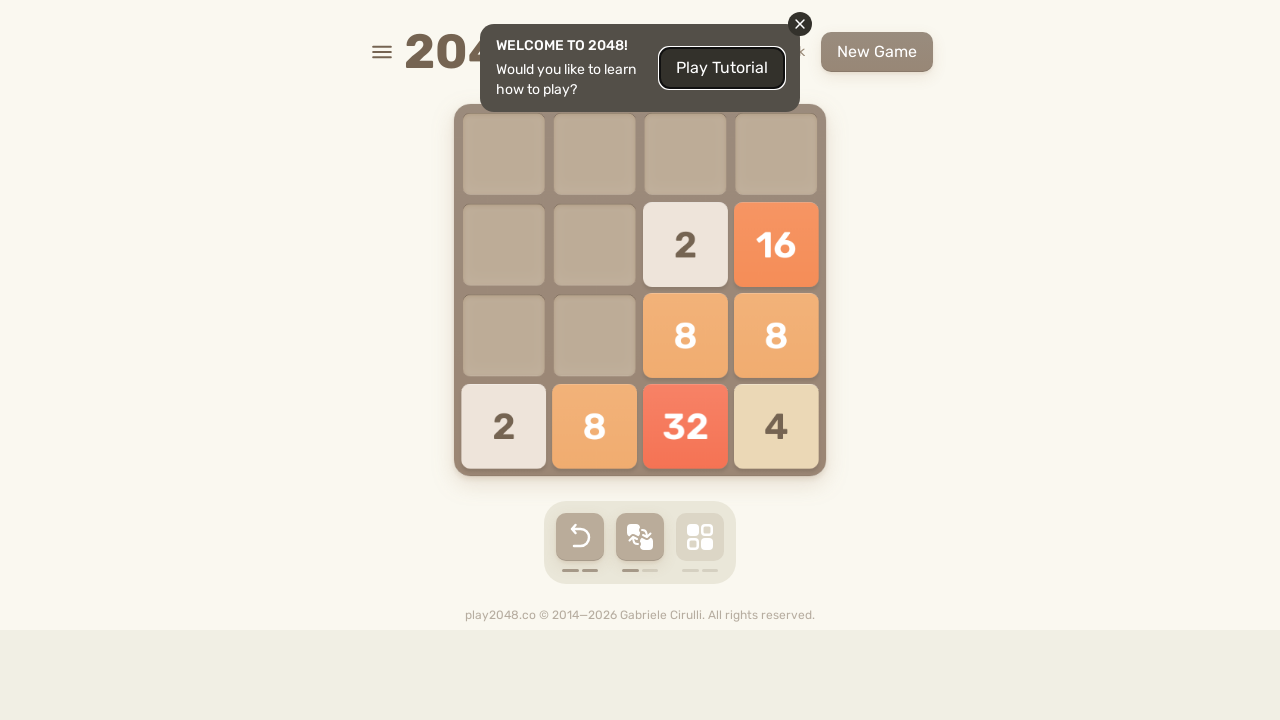

Pressed ArrowRight to move tiles in 2048 game
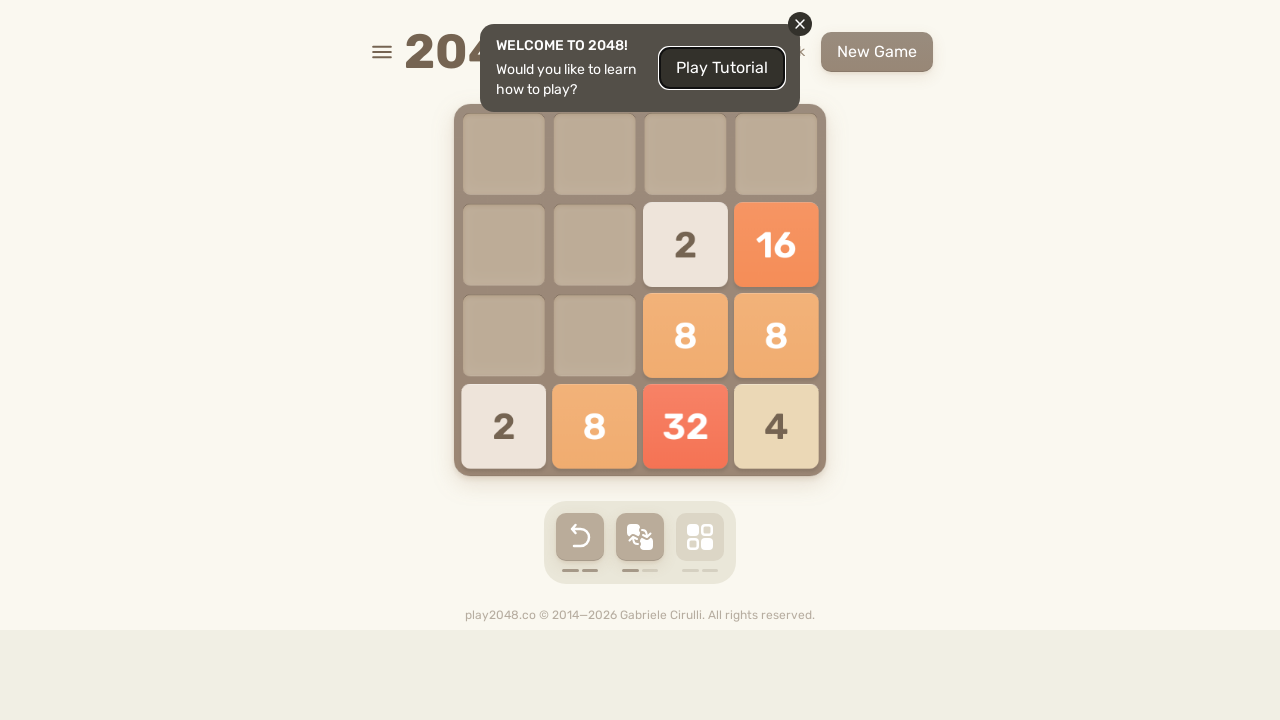

Waited 200ms for animation to complete
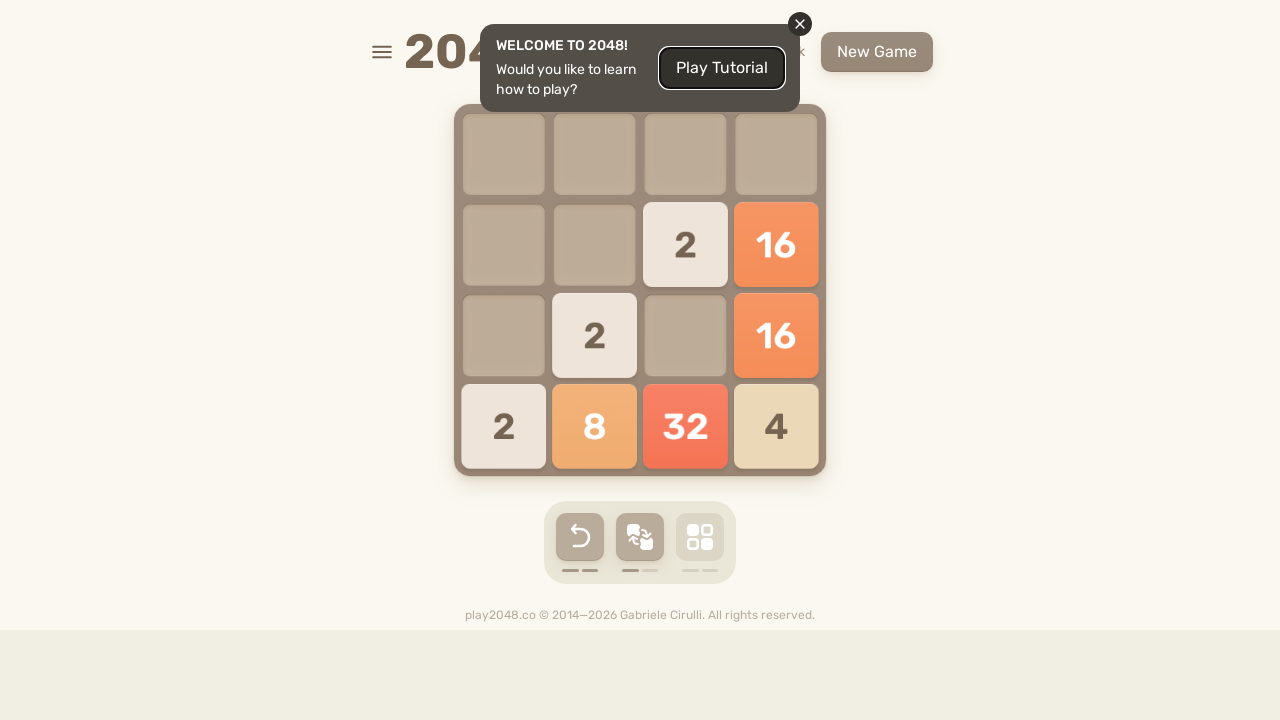

Pressed ArrowLeft to move tiles in 2048 game
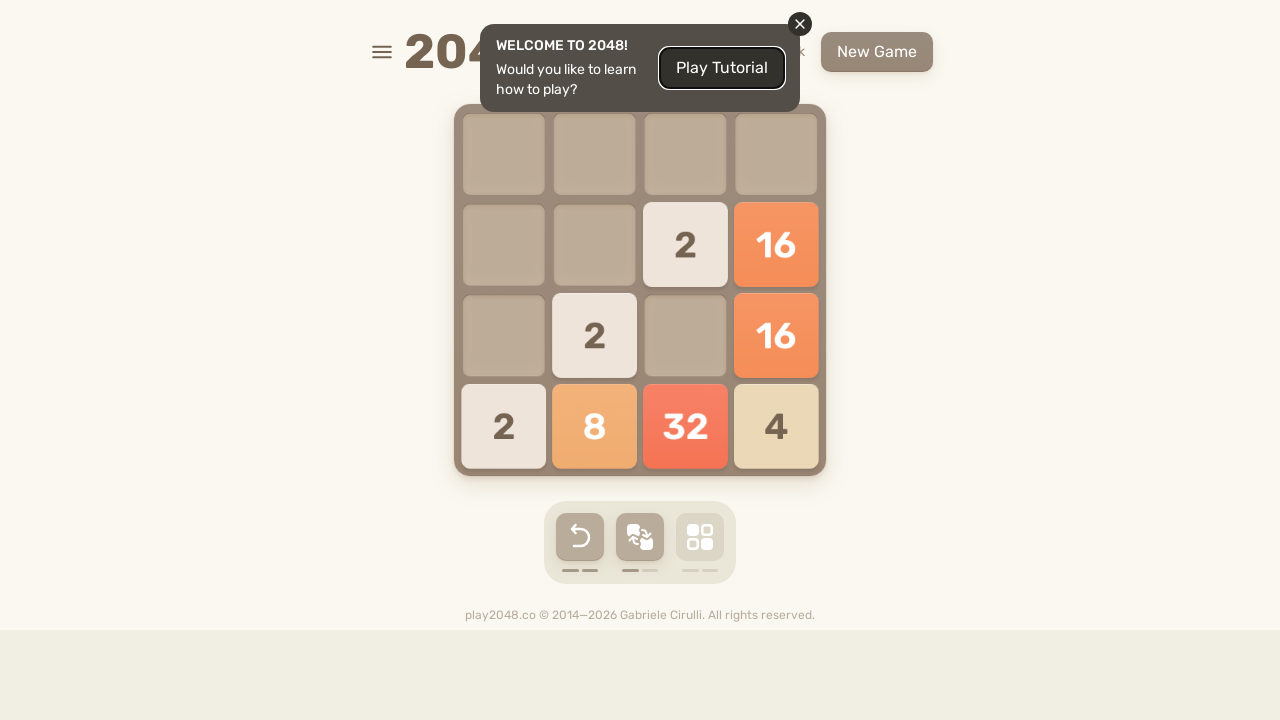

Waited 200ms for animation to complete
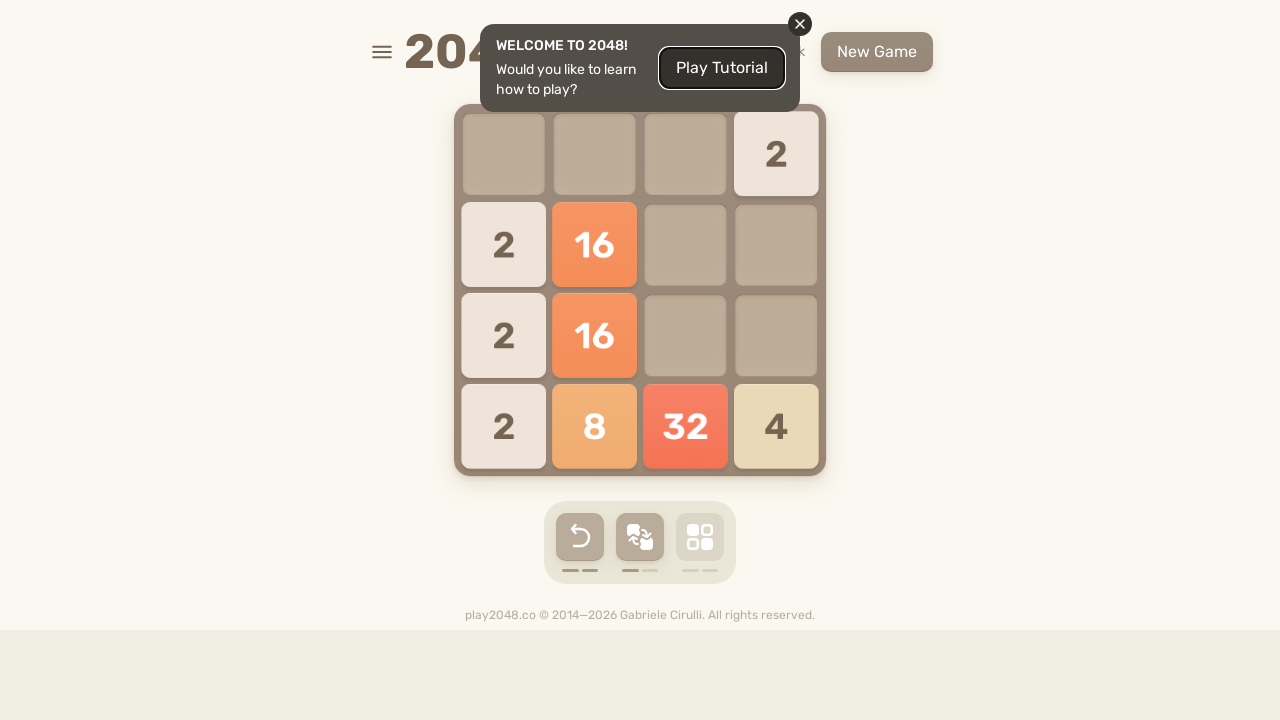

Pressed ArrowUp to move tiles in 2048 game
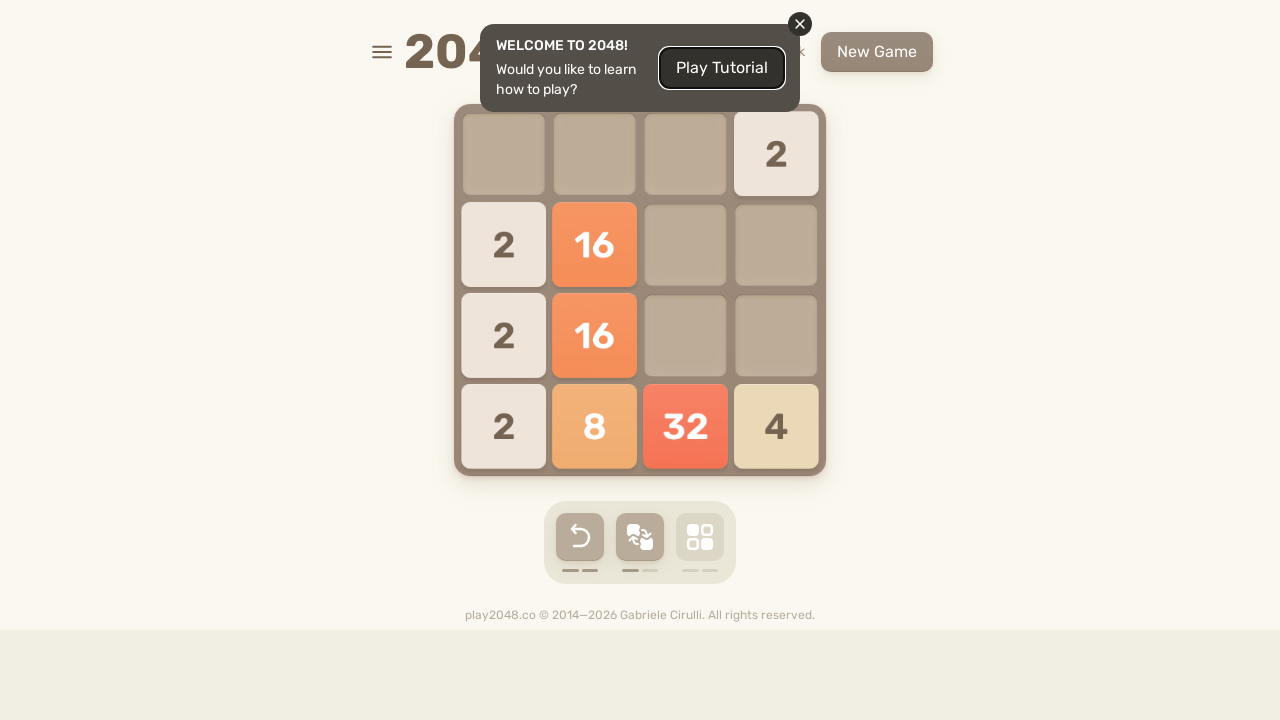

Waited 200ms for animation to complete
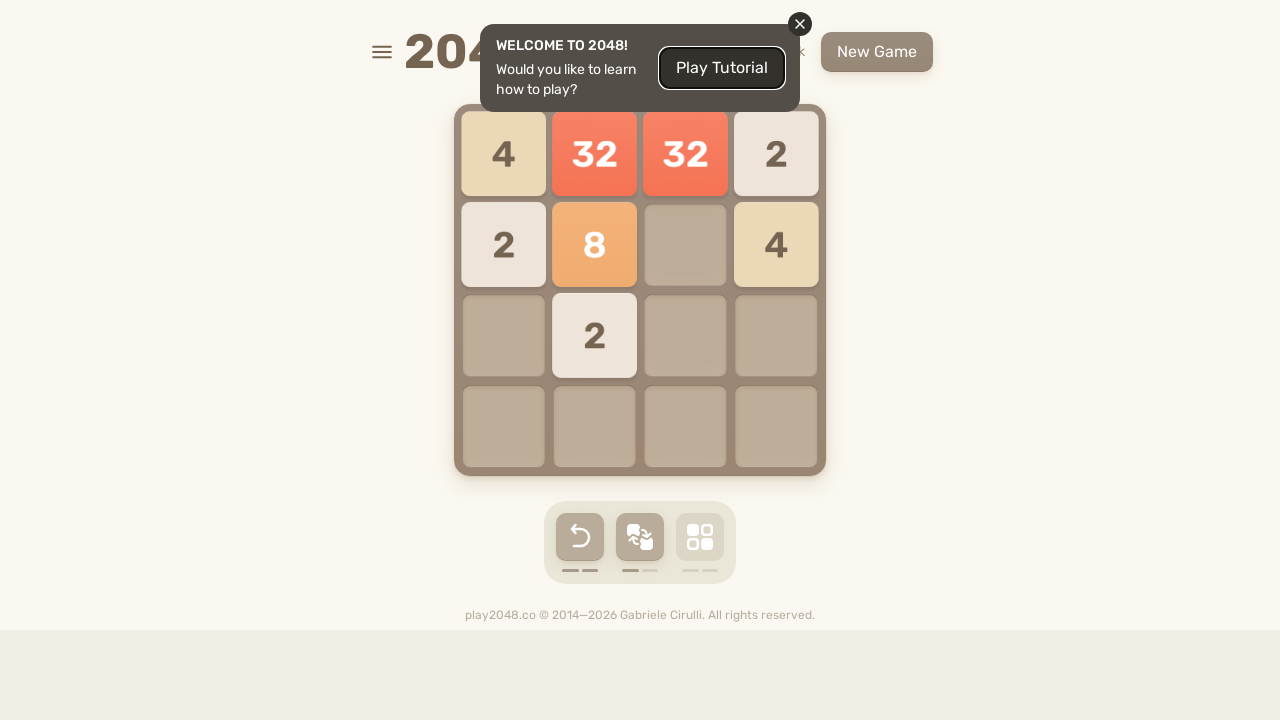

Pressed ArrowRight to move tiles in 2048 game
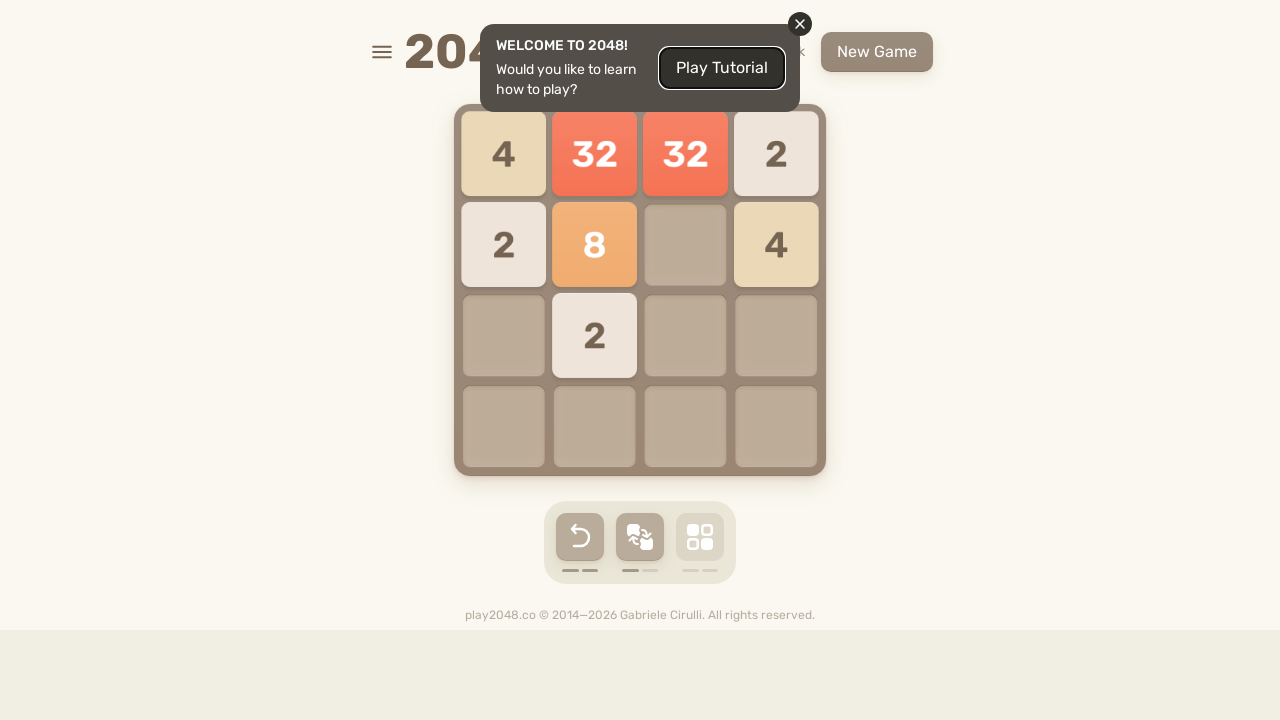

Waited 200ms for animation to complete
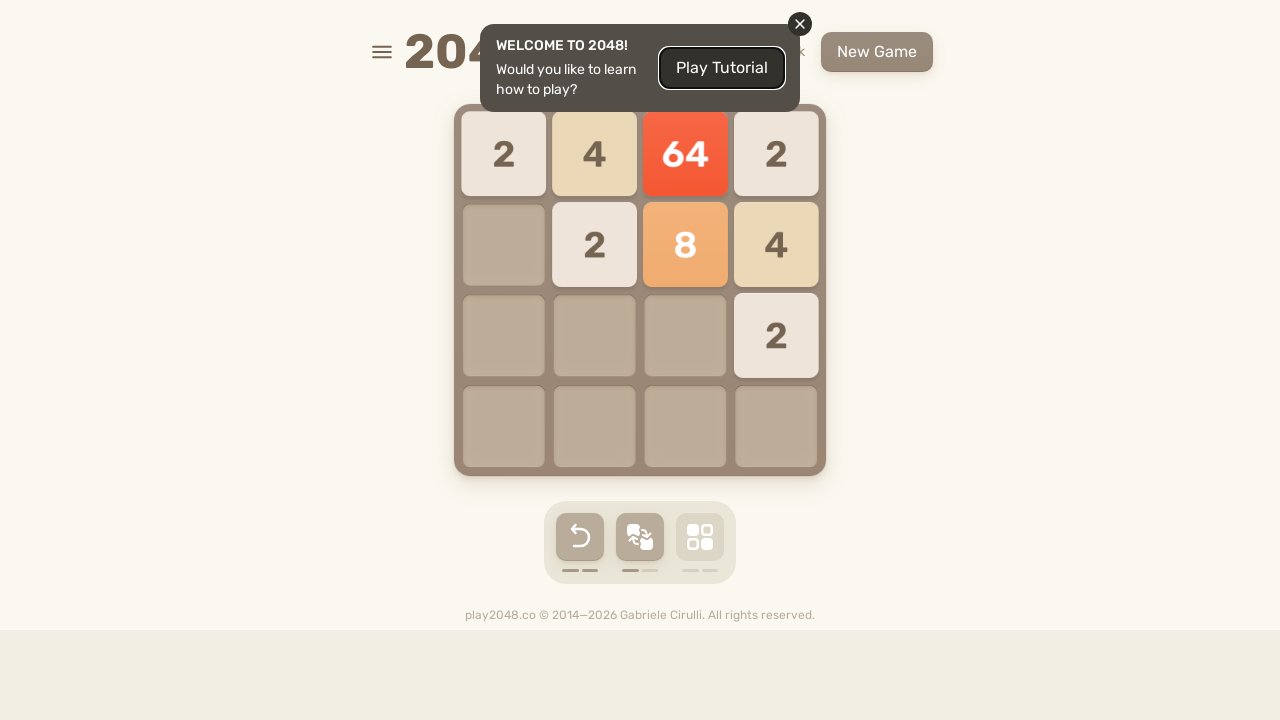

Pressed ArrowDown to move tiles in 2048 game
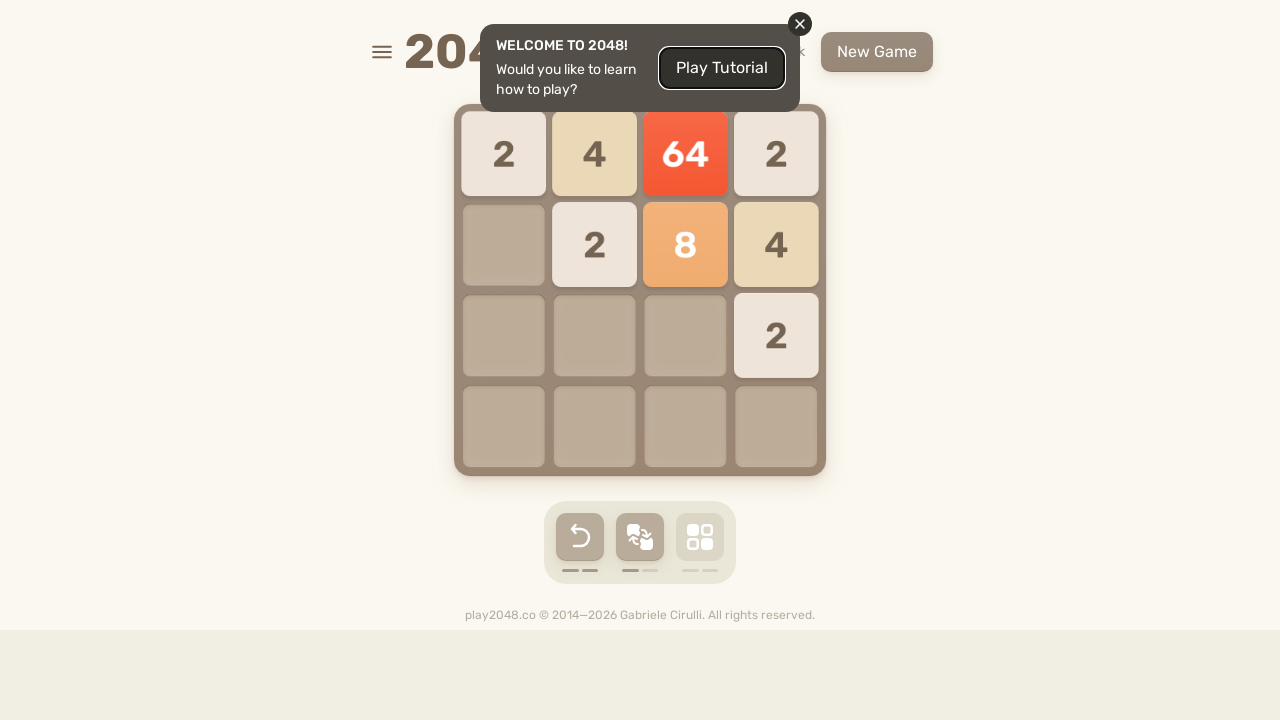

Waited 200ms for animation to complete
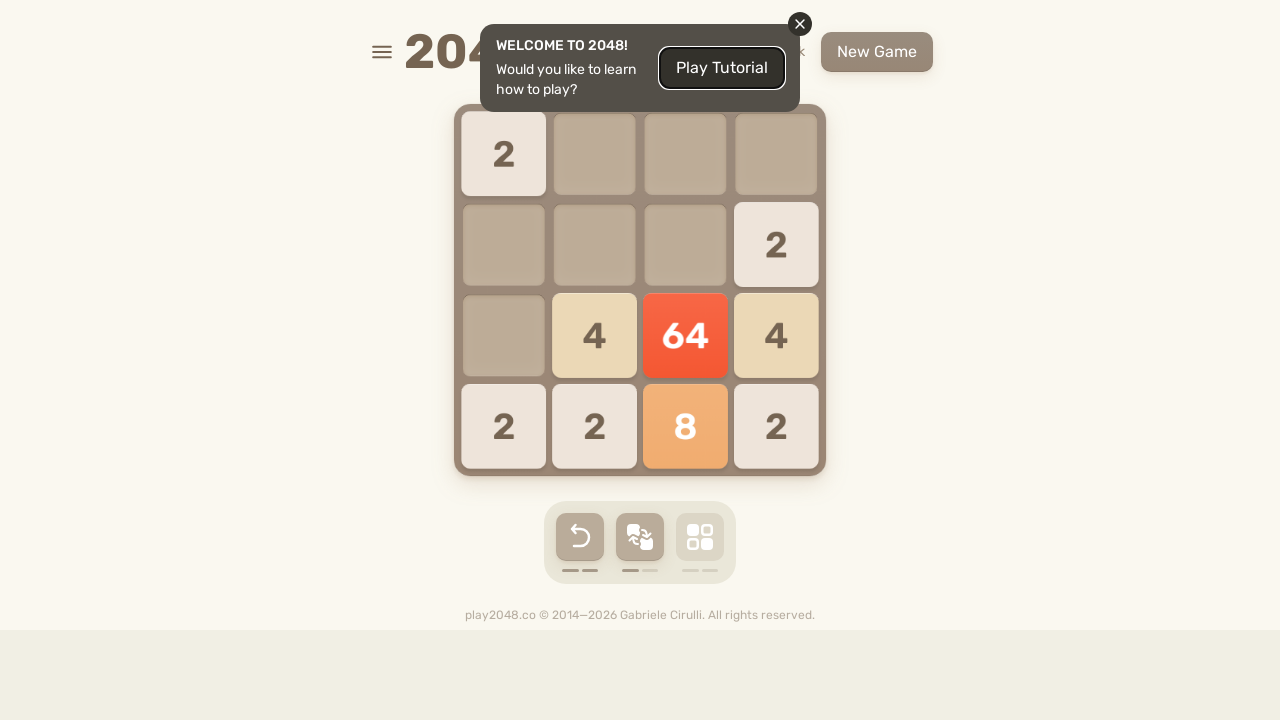

Pressed ArrowRight to move tiles in 2048 game
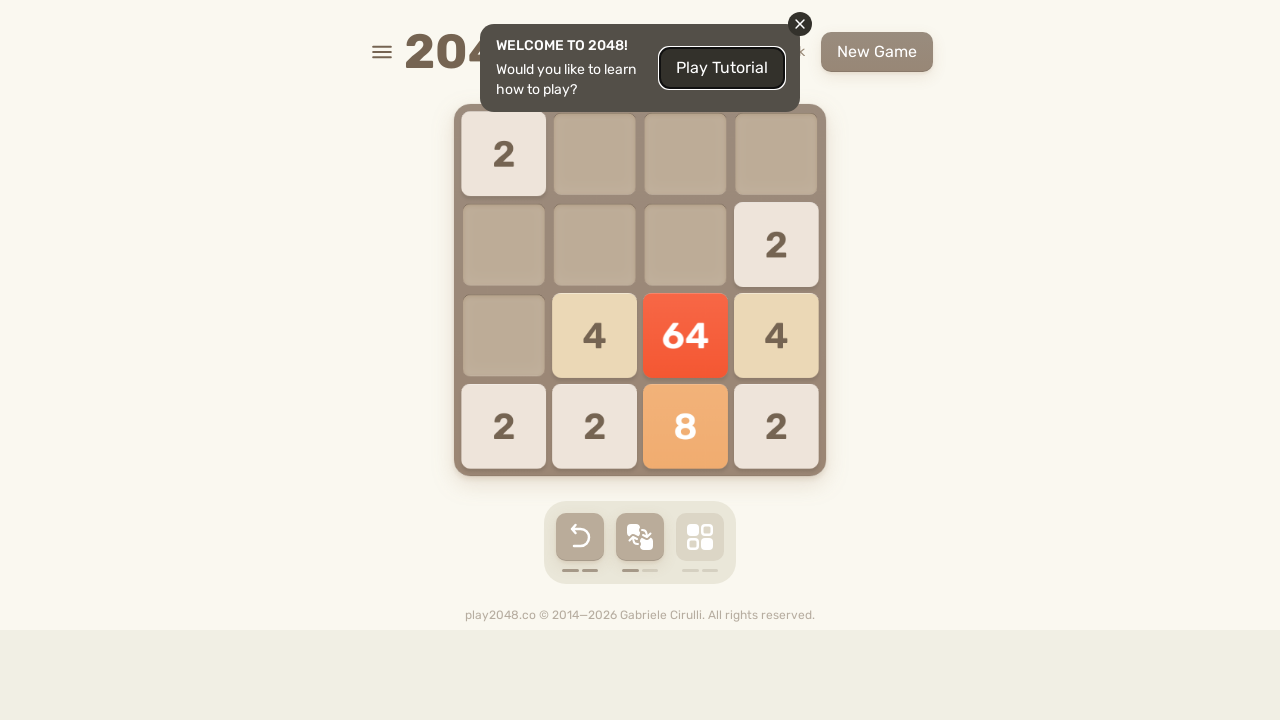

Waited 200ms for animation to complete
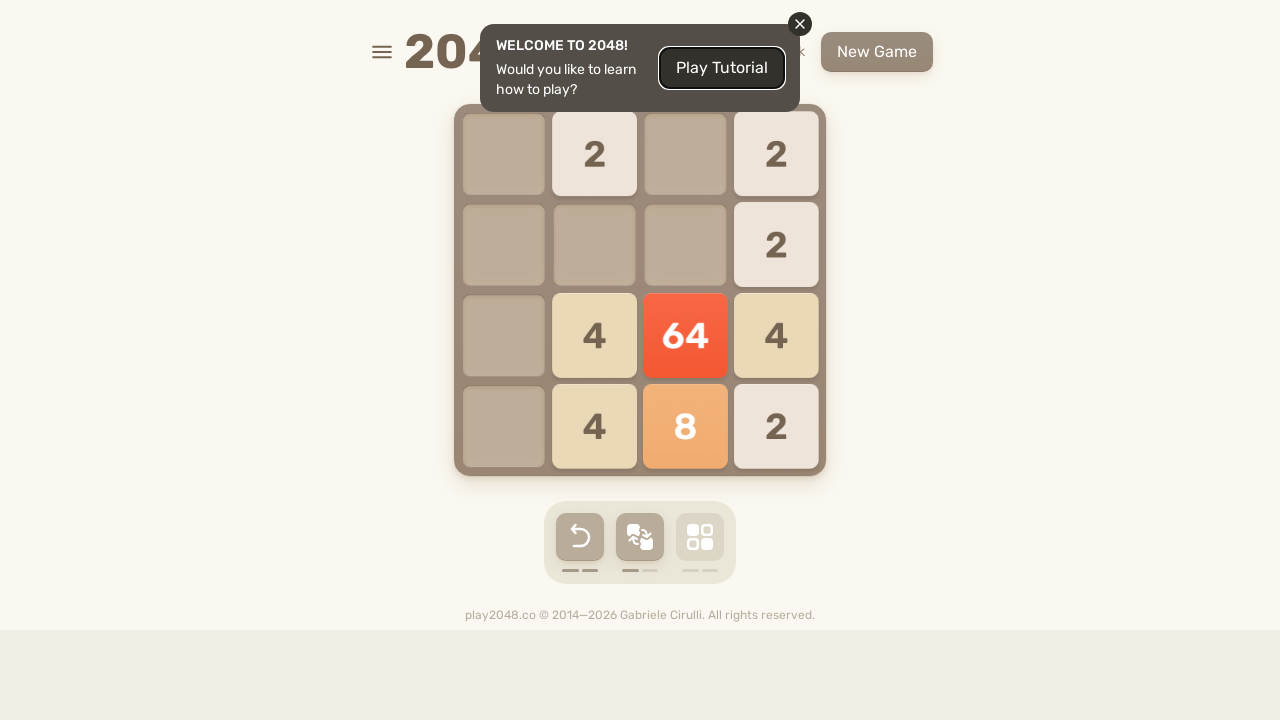

Pressed ArrowDown to move tiles in 2048 game
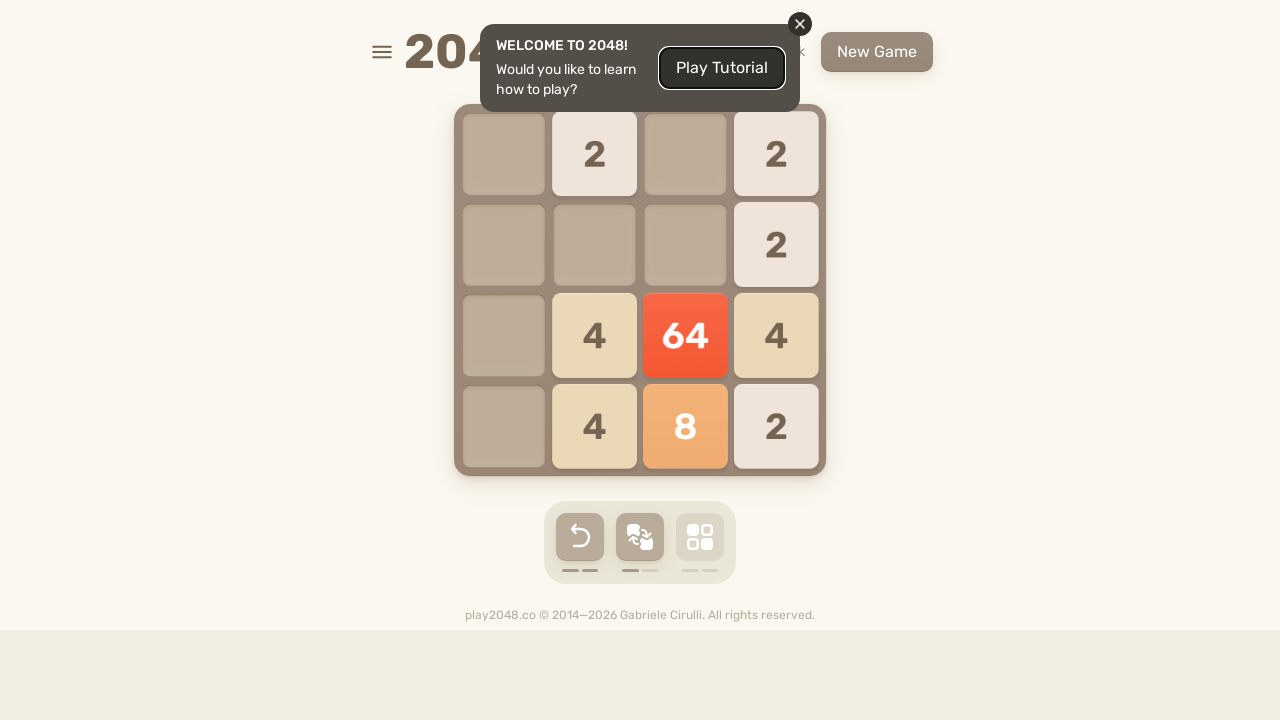

Waited 200ms for animation to complete
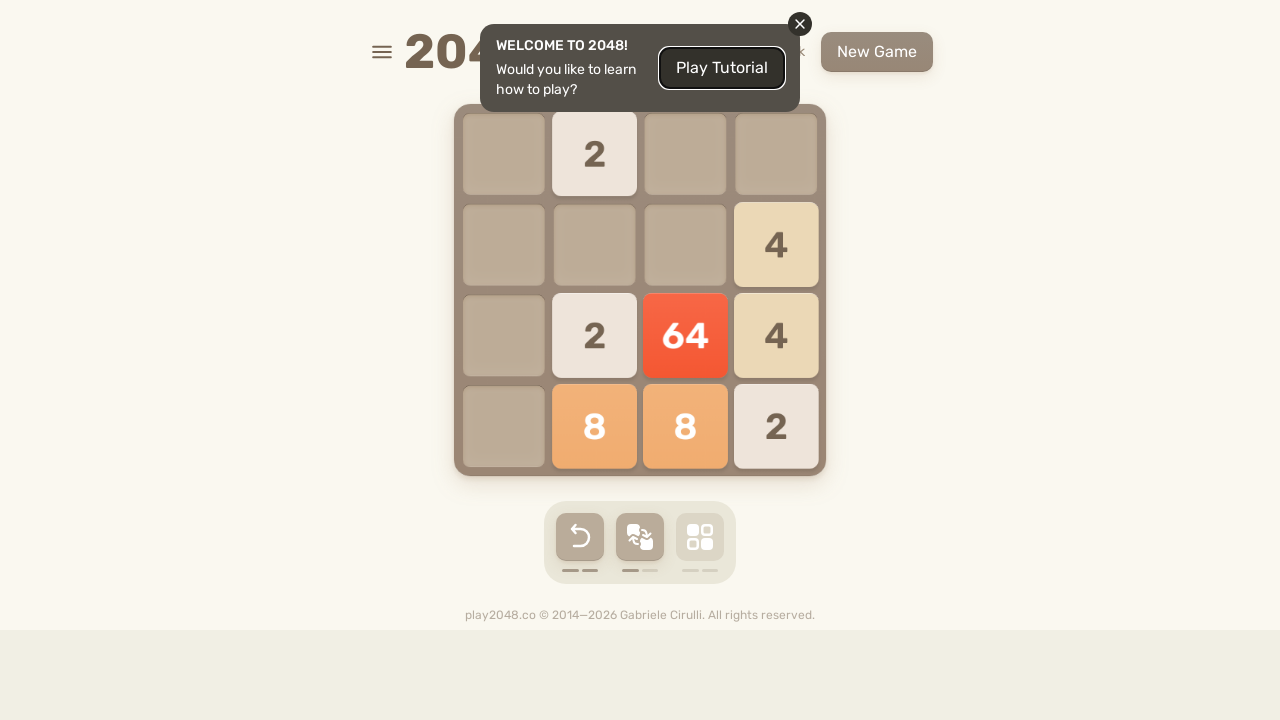

Pressed ArrowRight to move tiles in 2048 game
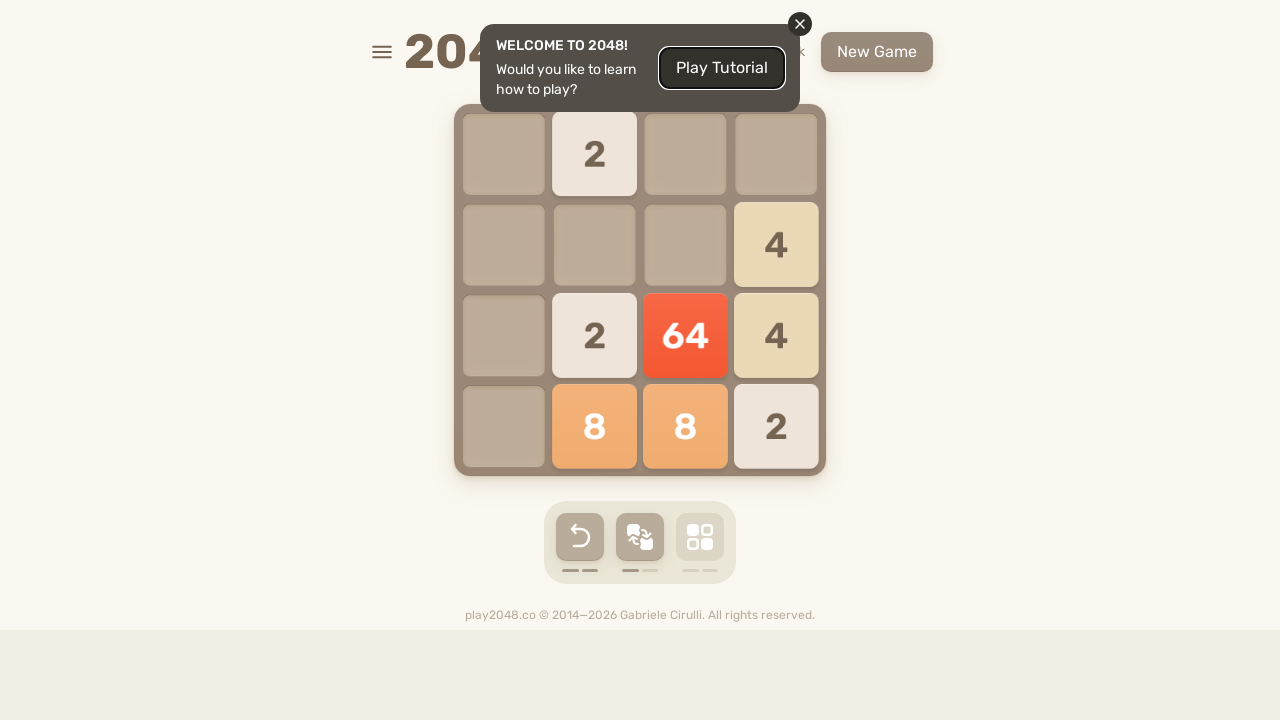

Waited 200ms for animation to complete
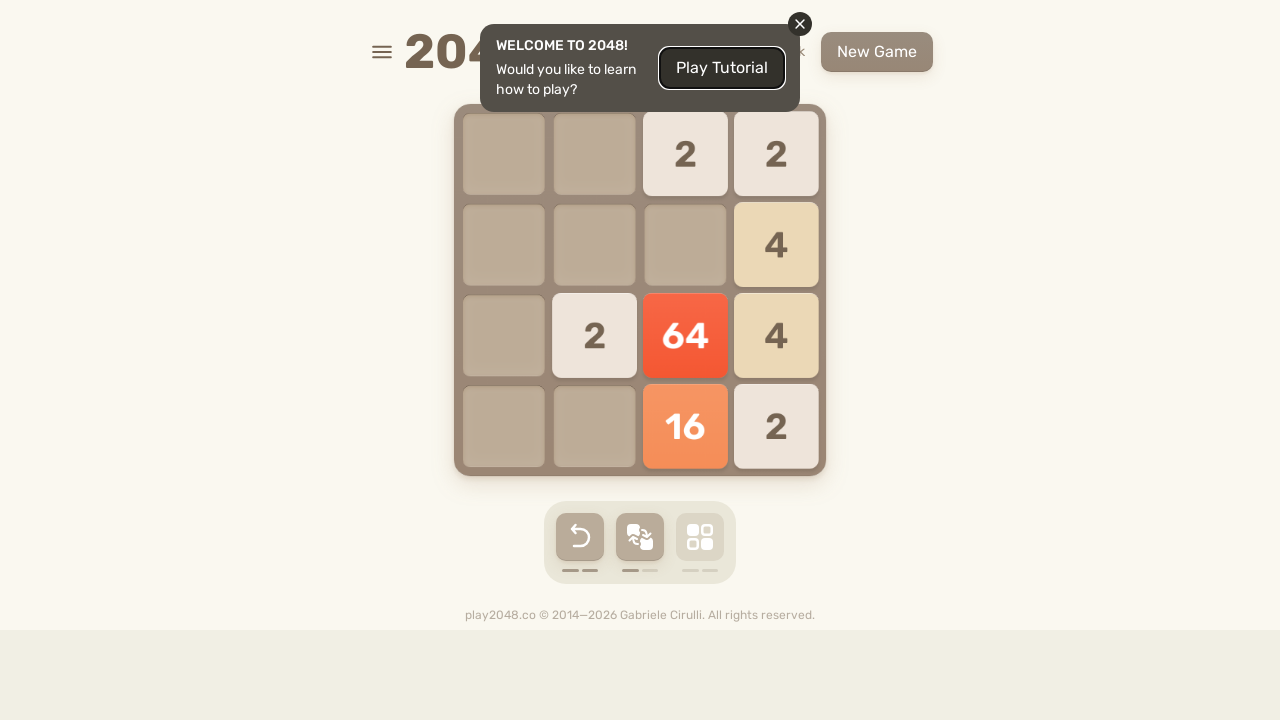

Pressed ArrowDown to move tiles in 2048 game
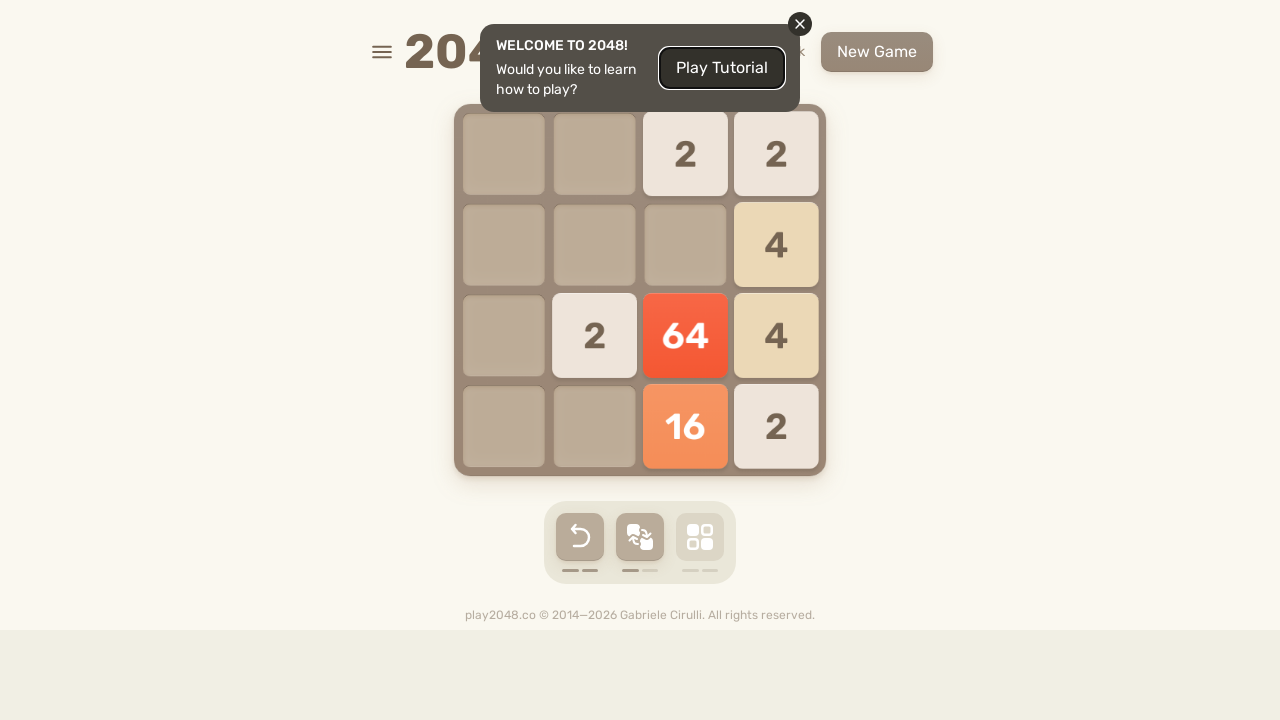

Waited 200ms for animation to complete
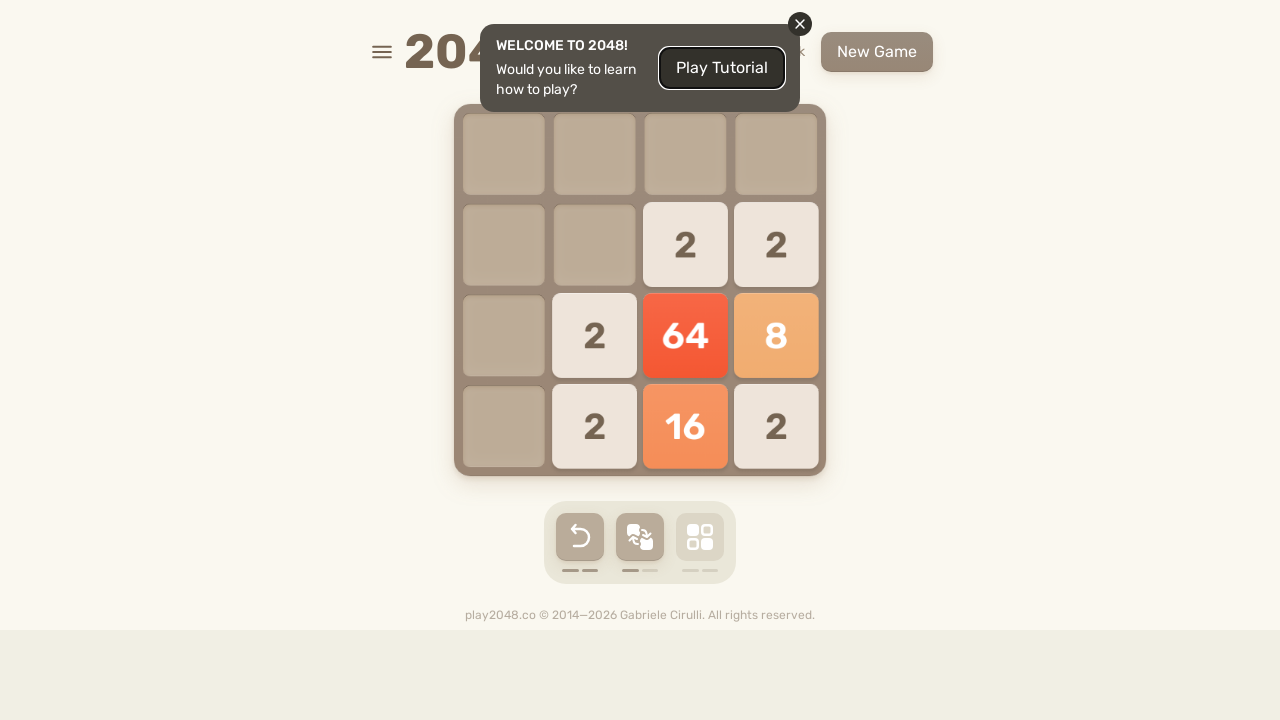

Pressed ArrowLeft to move tiles in 2048 game
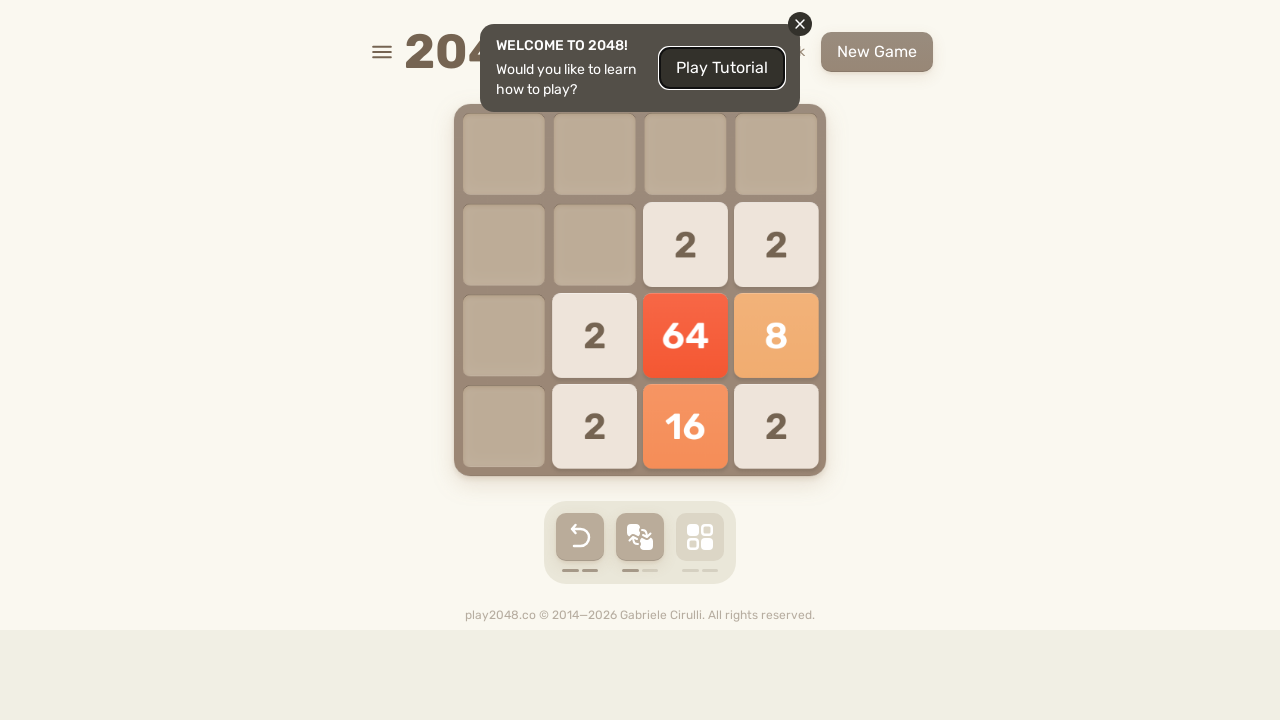

Waited 200ms for animation to complete
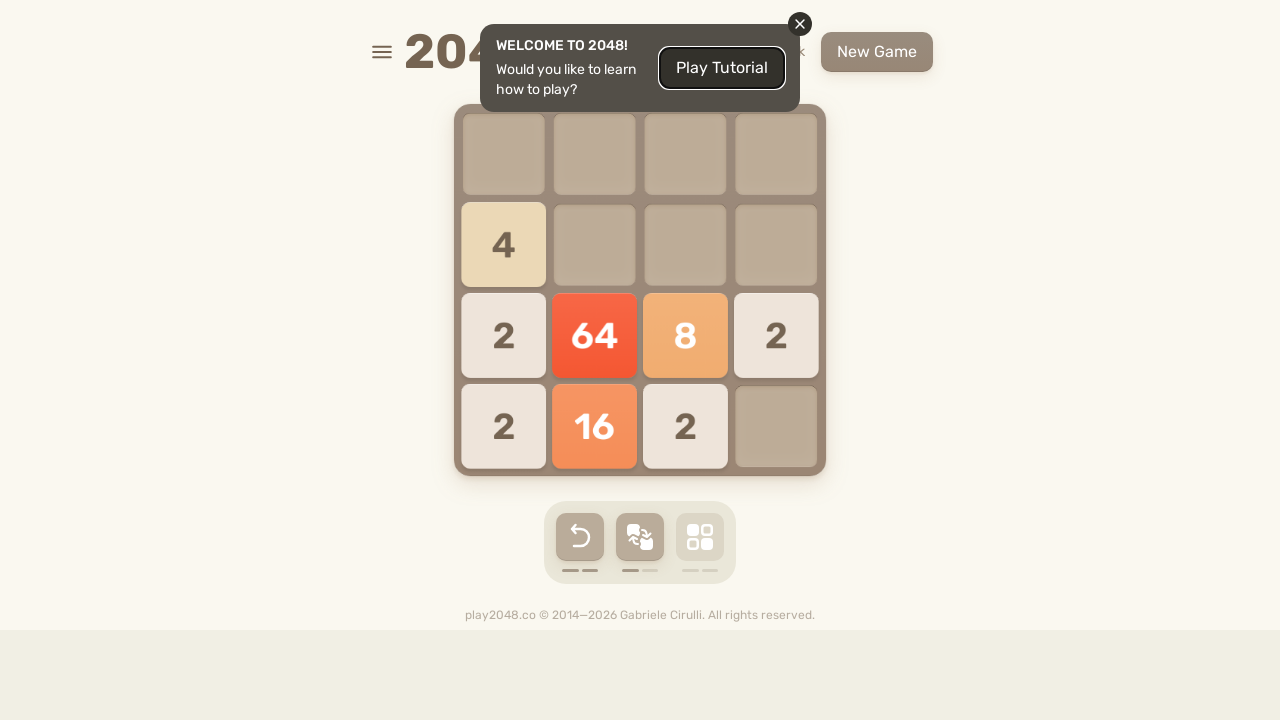

Pressed ArrowUp to move tiles in 2048 game
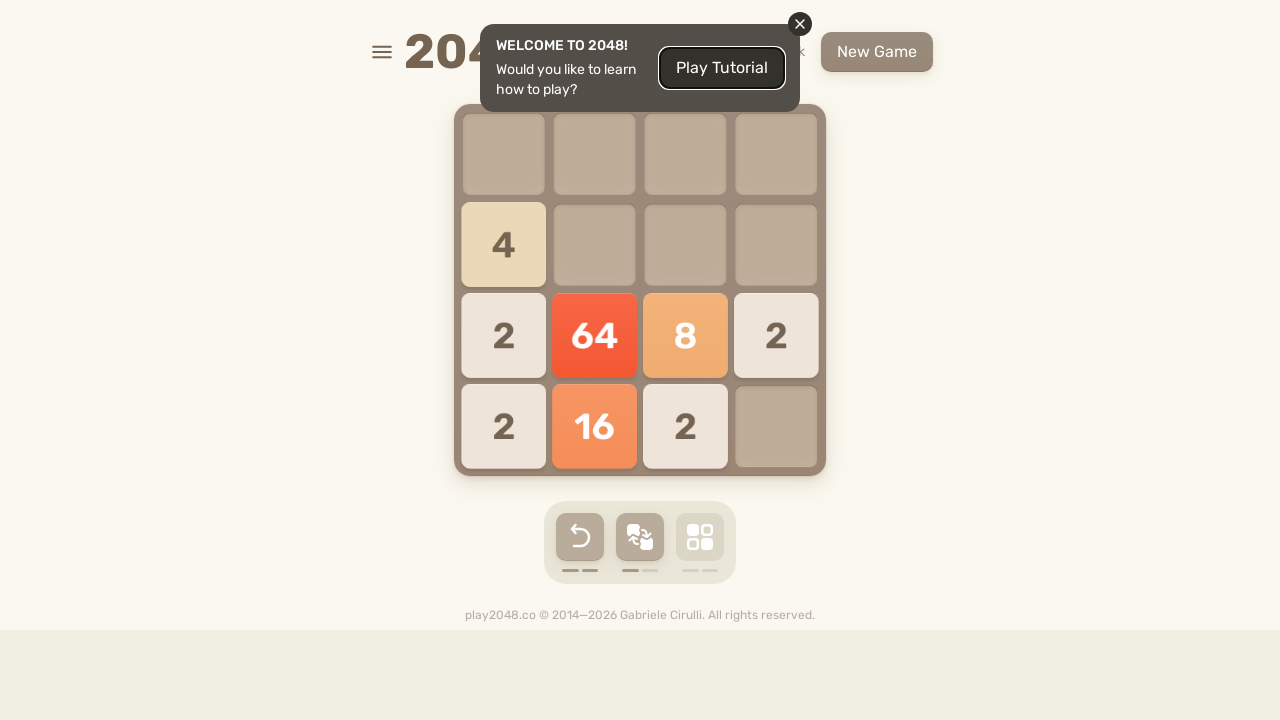

Waited 200ms for animation to complete
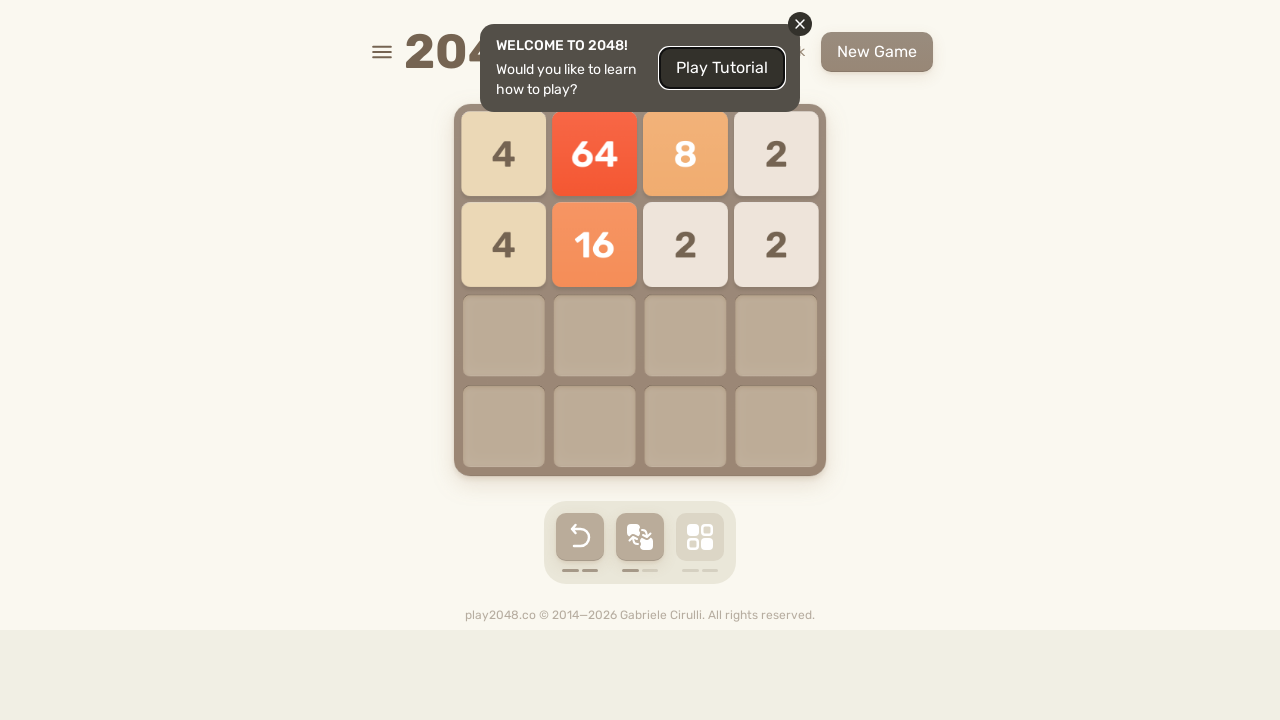

Pressed ArrowRight to move tiles in 2048 game
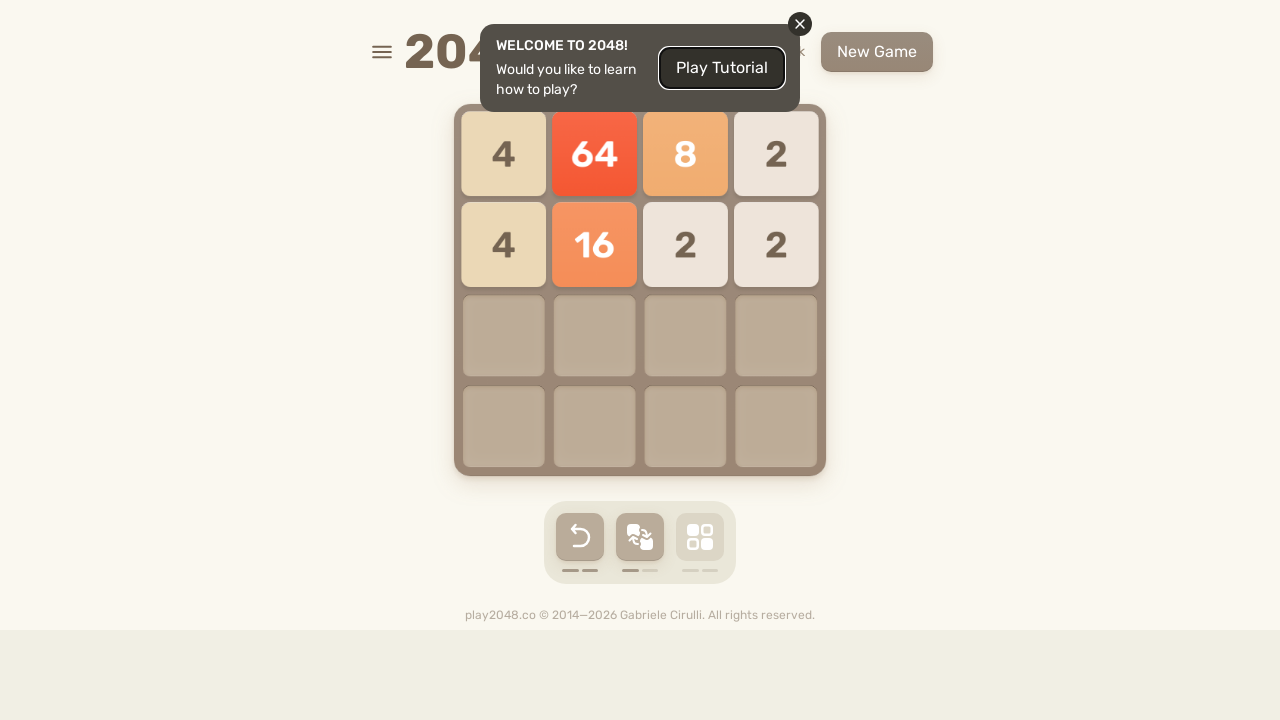

Waited 200ms for animation to complete
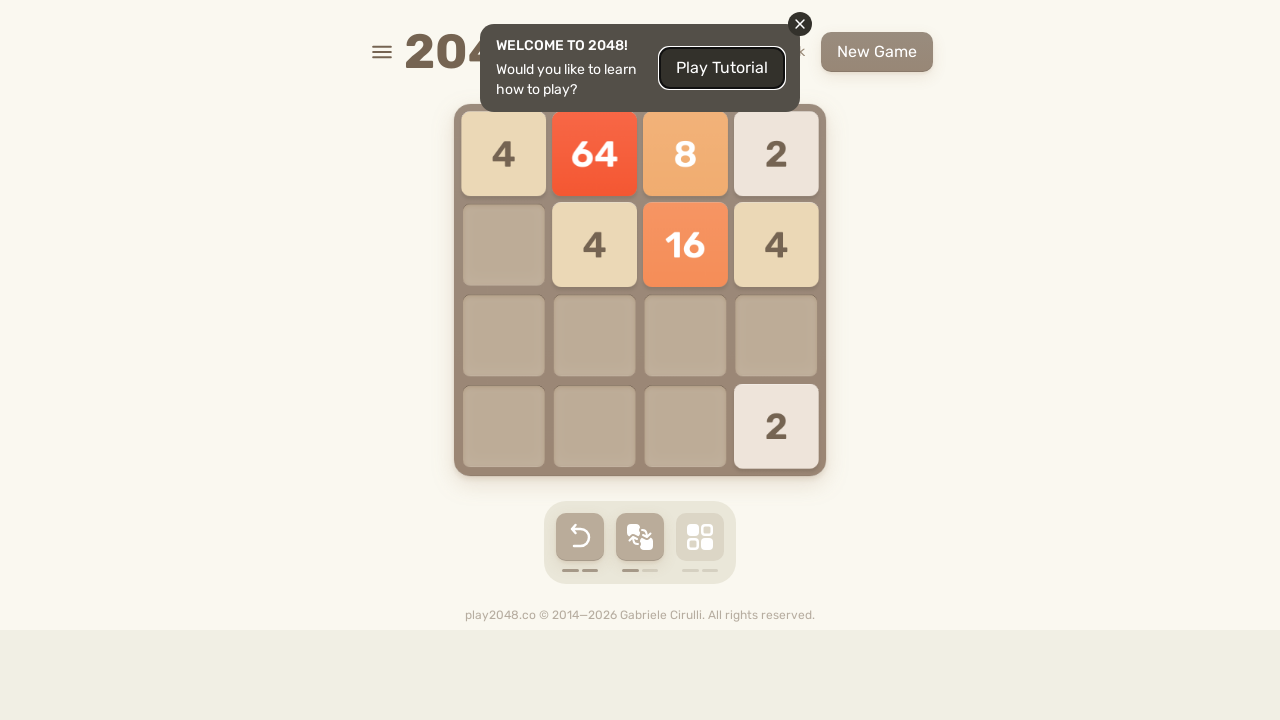

Pressed ArrowUp to move tiles in 2048 game
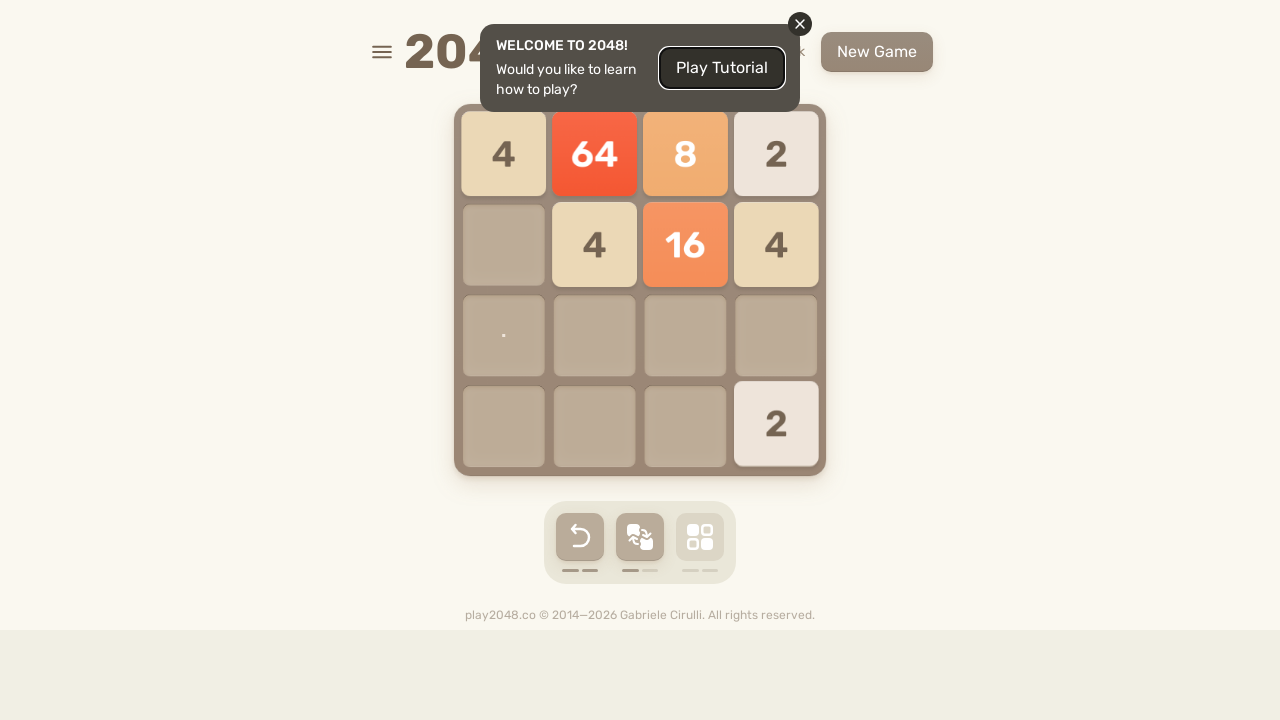

Waited 200ms for animation to complete
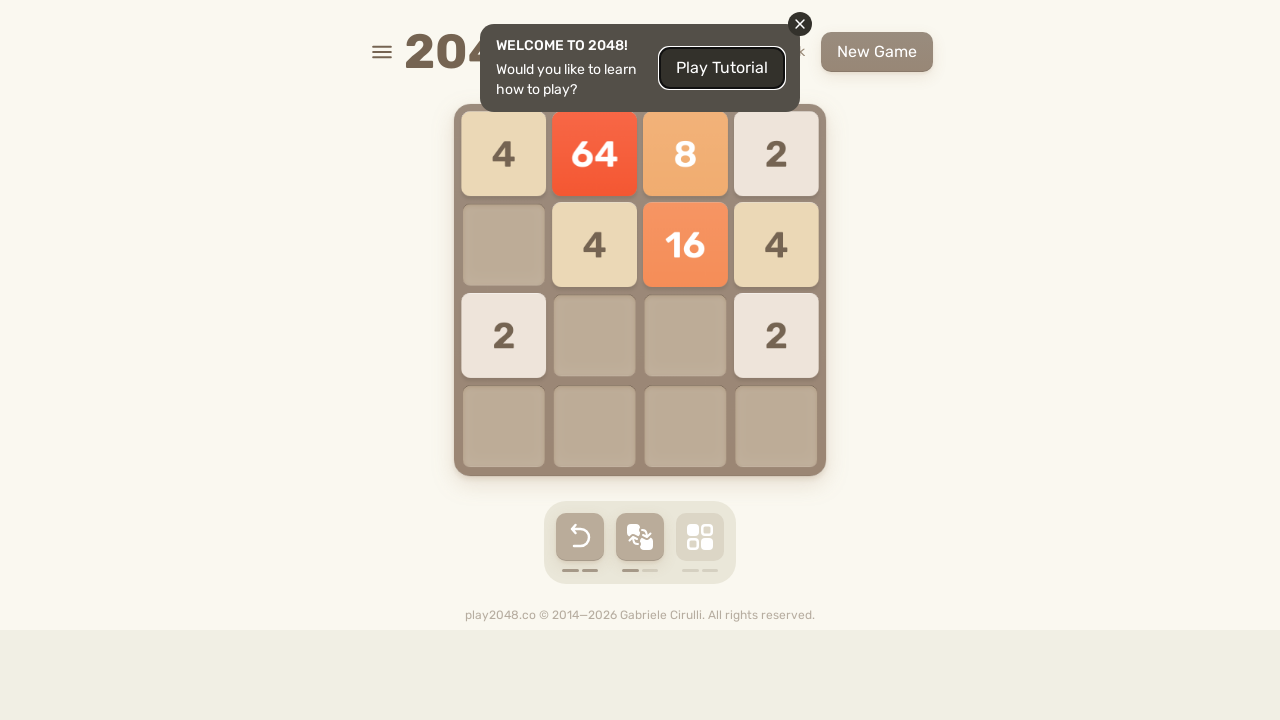

Pressed ArrowDown to move tiles in 2048 game
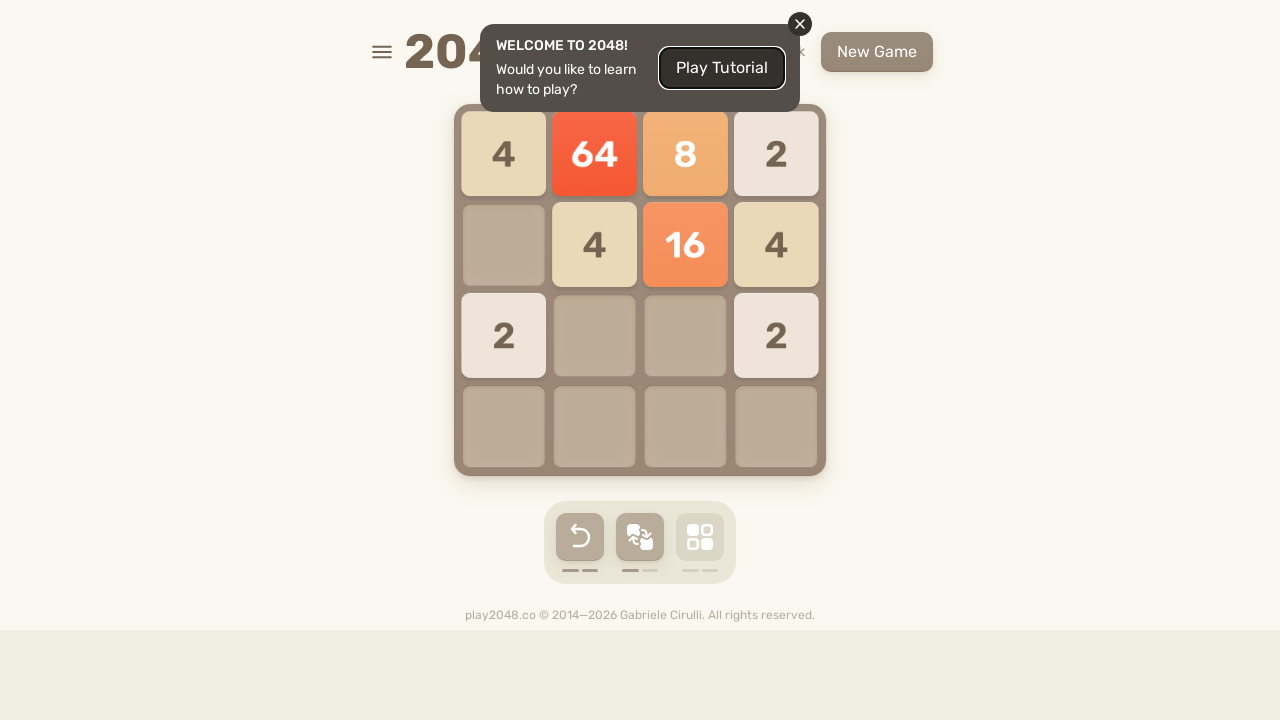

Waited 200ms for animation to complete
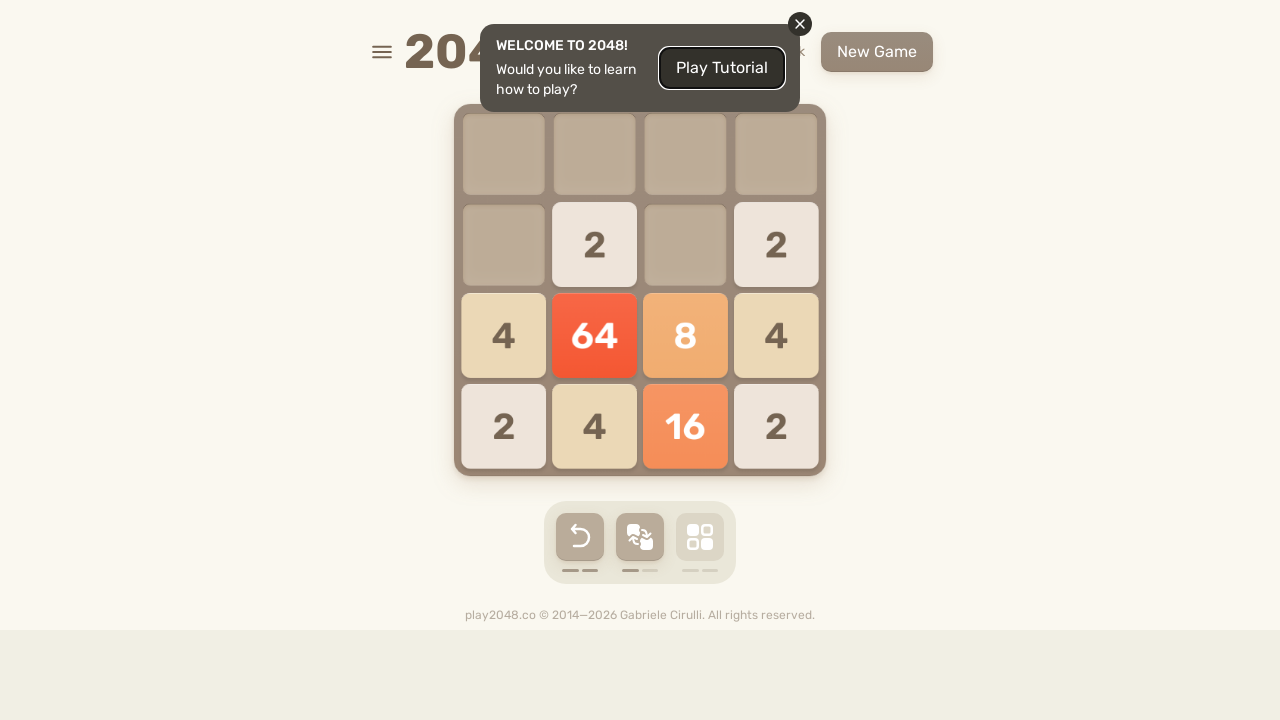

Pressed ArrowUp to move tiles in 2048 game
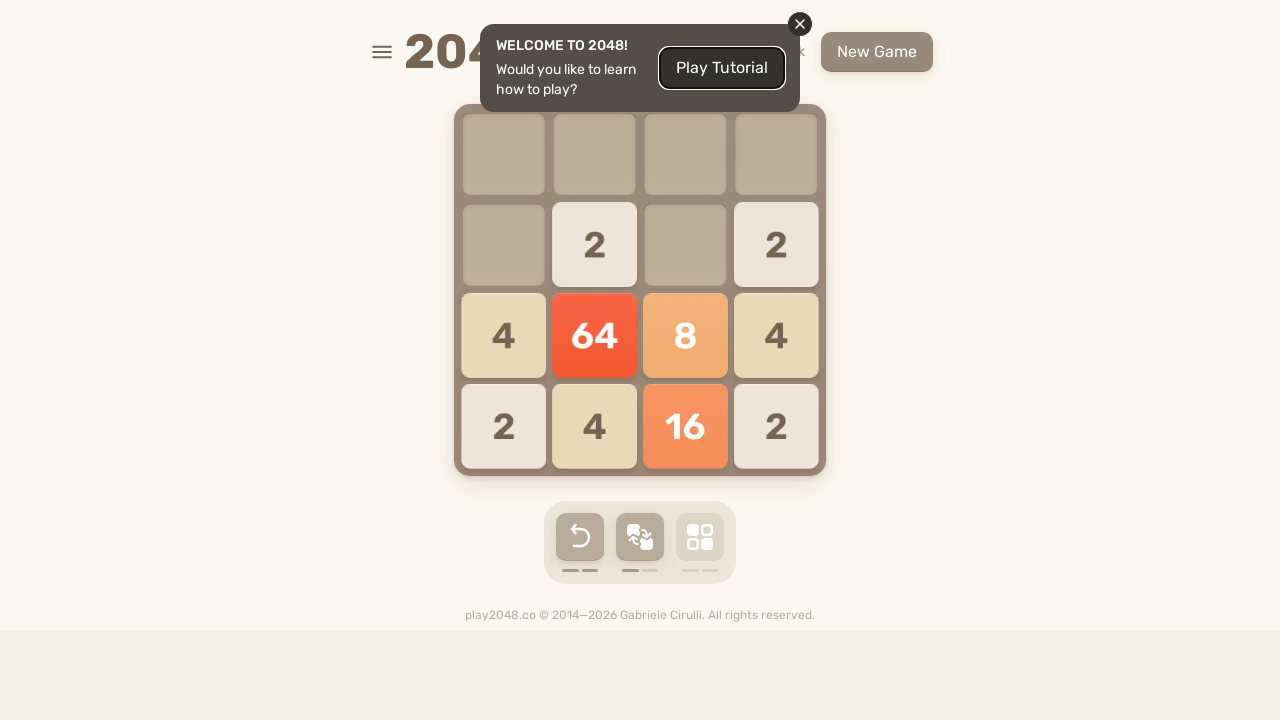

Waited 200ms for animation to complete
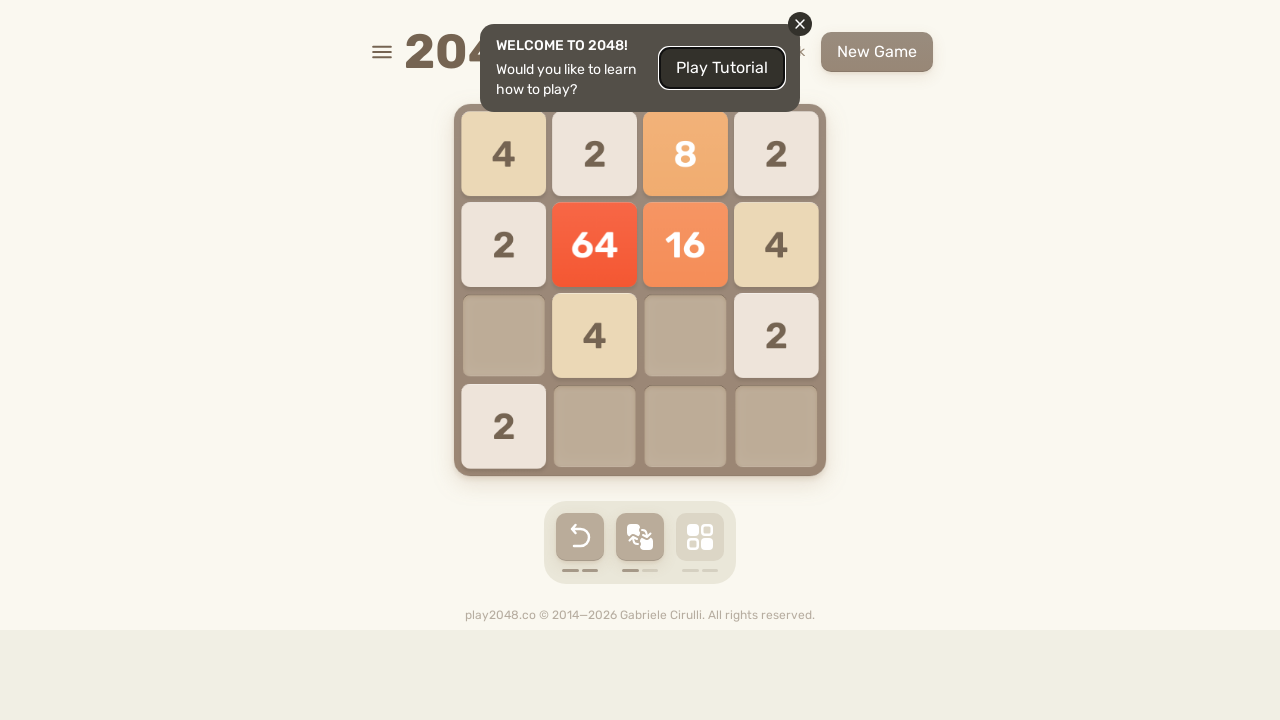

Pressed ArrowRight to move tiles in 2048 game
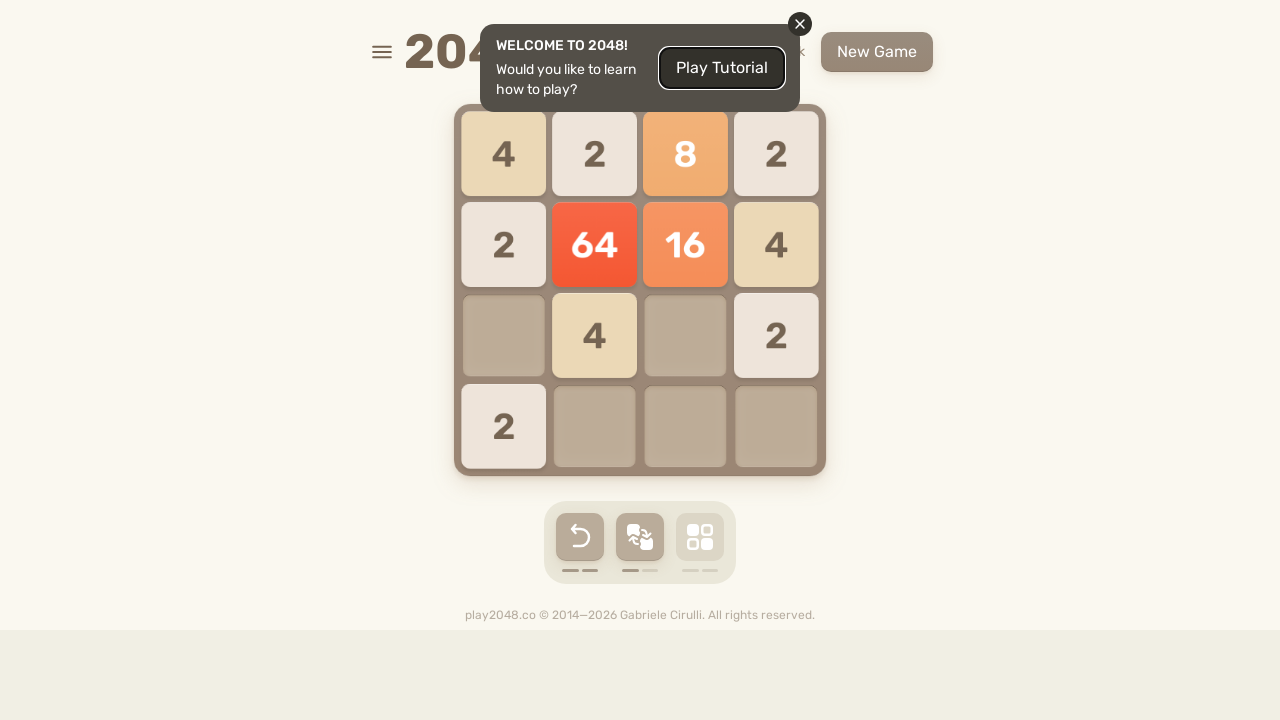

Waited 200ms for animation to complete
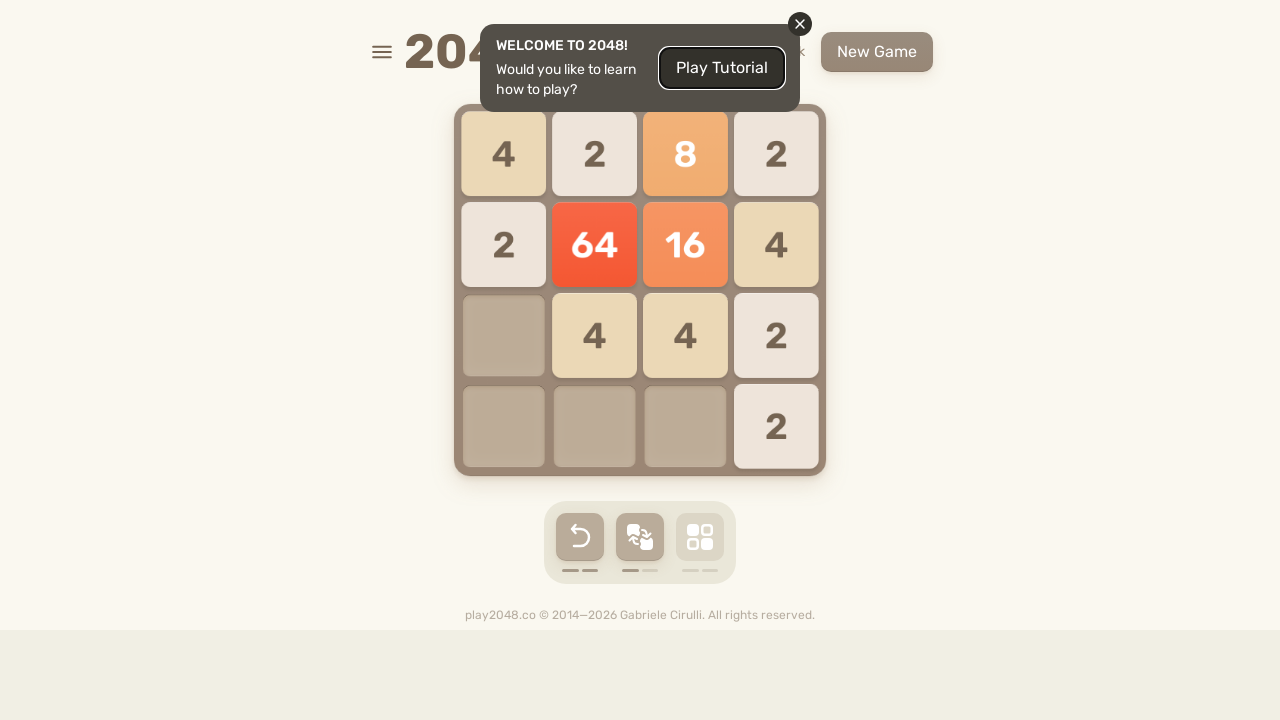

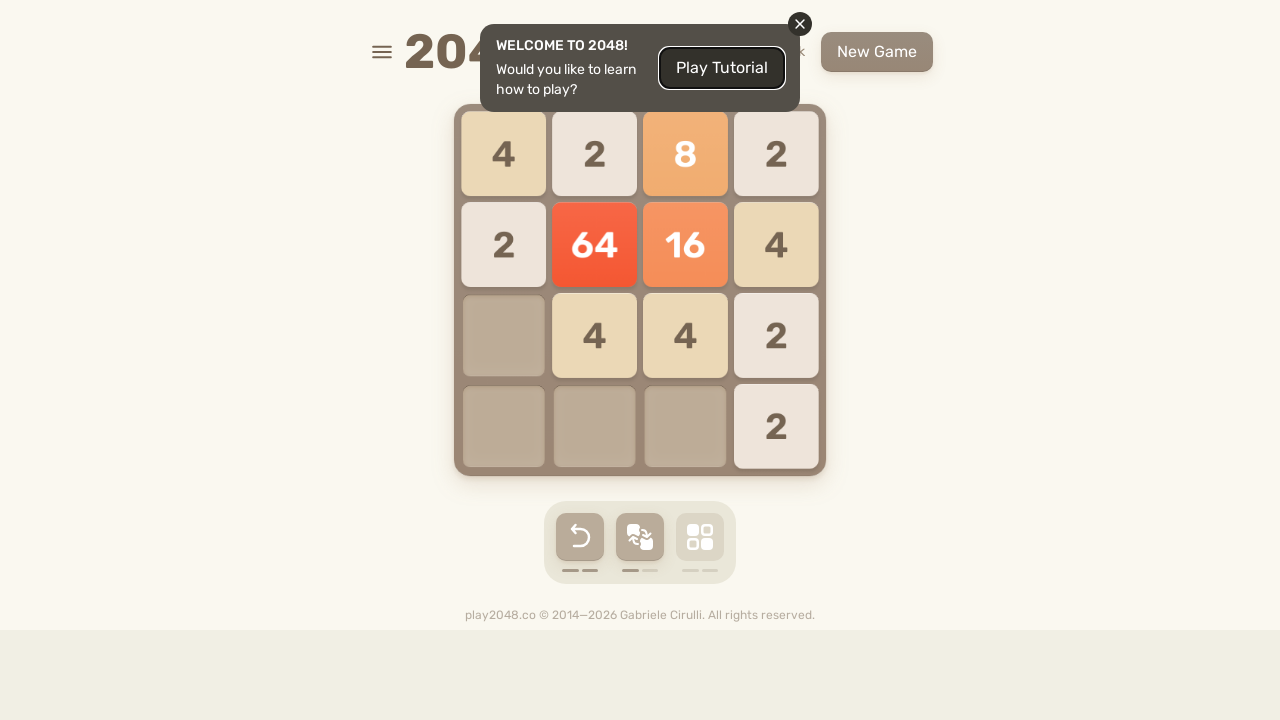